Tests handling of scrollable elements by filling a textarea with multiple lines of text and then programmatically scrolling within it using JavaScript to verify scroll functionality.

Starting URL: https://omayo.blogspot.com/

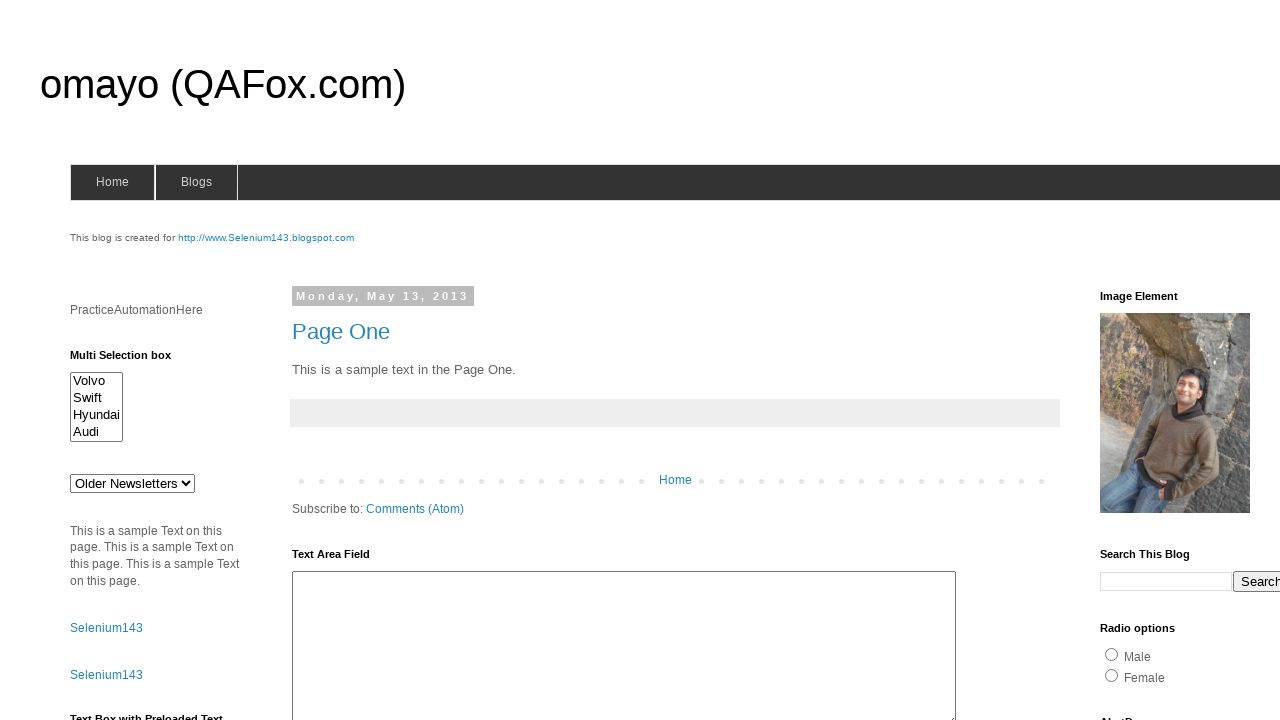

Located textarea element with id 'ta1'
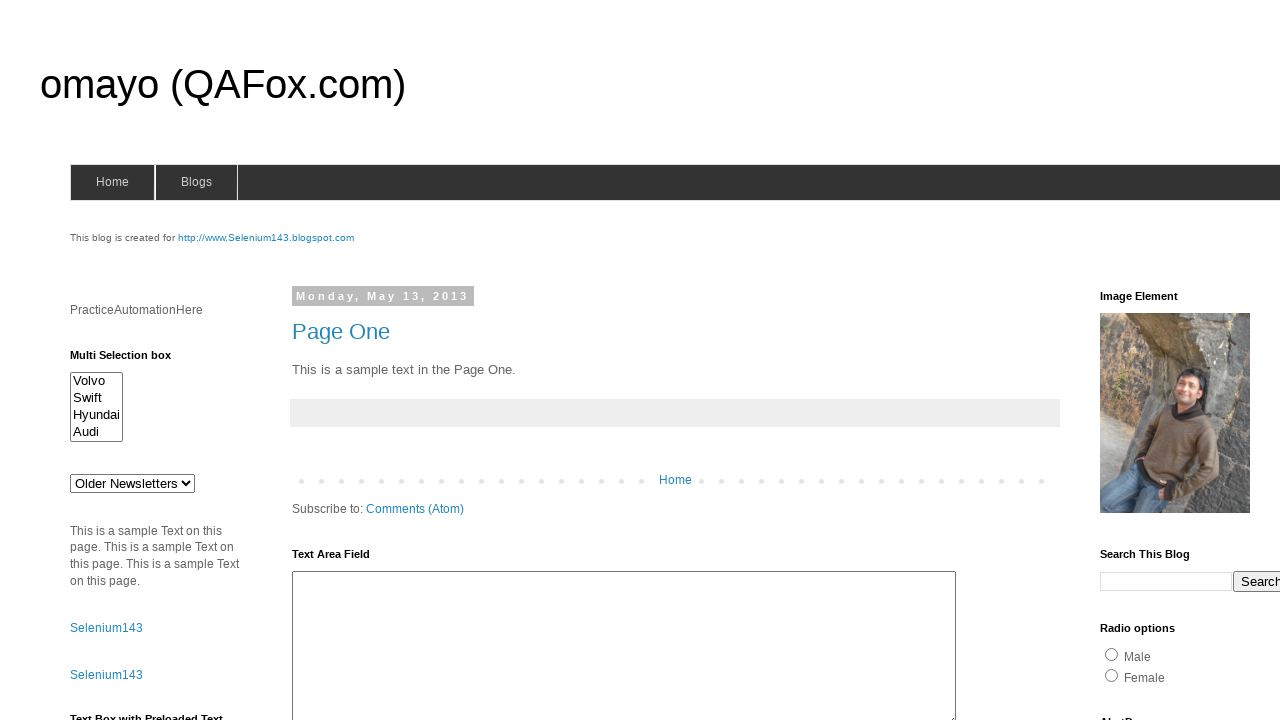

Typed line 1 of 100 into textarea on #ta1
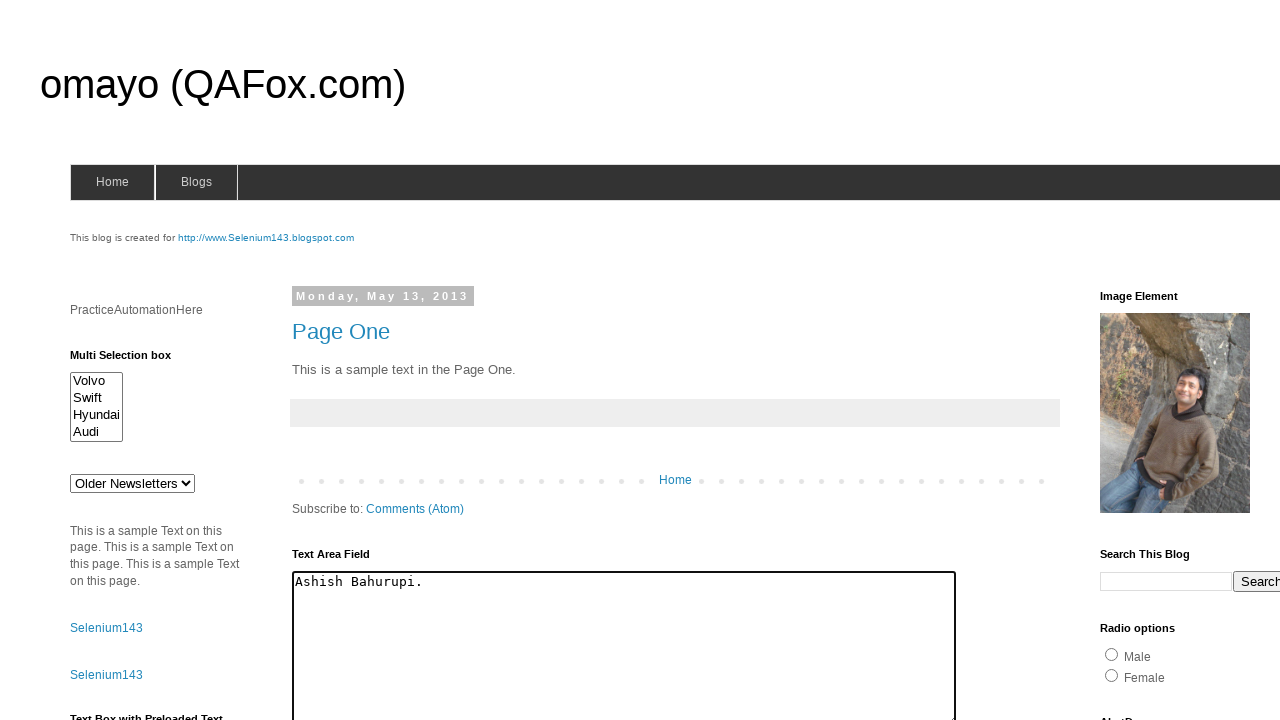

Typed line 2 of 100 into textarea on #ta1
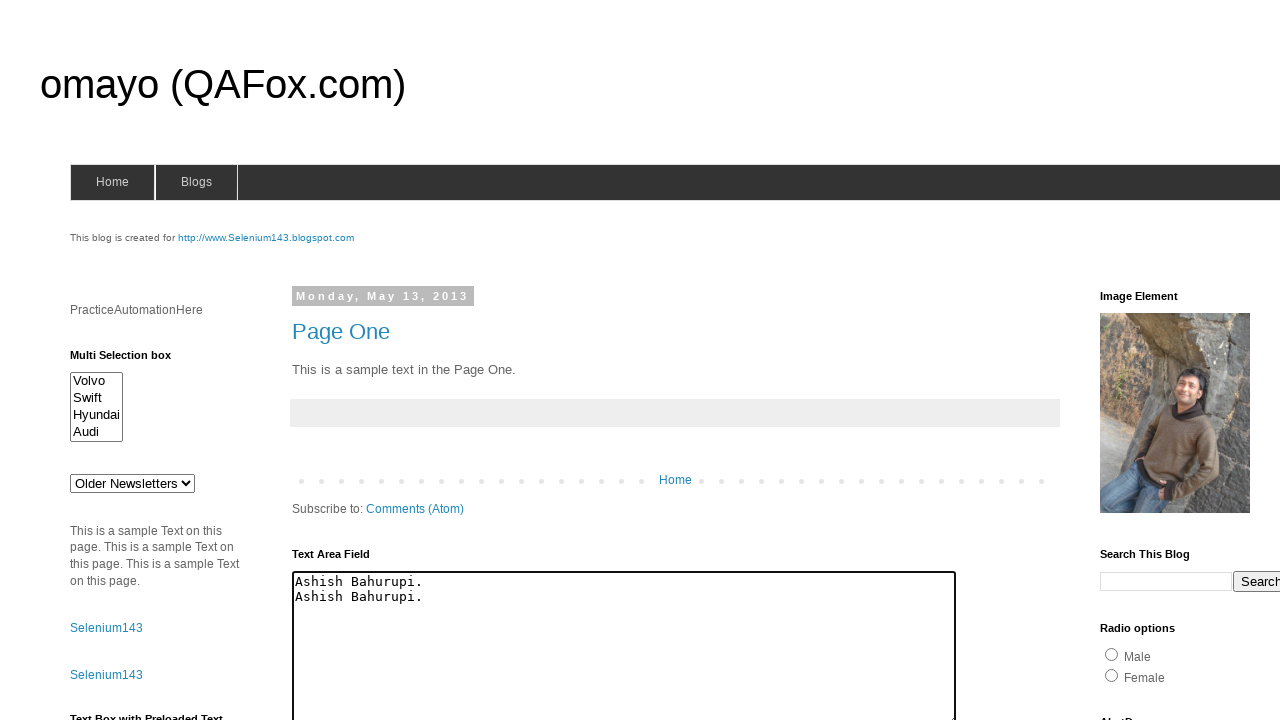

Typed line 3 of 100 into textarea on #ta1
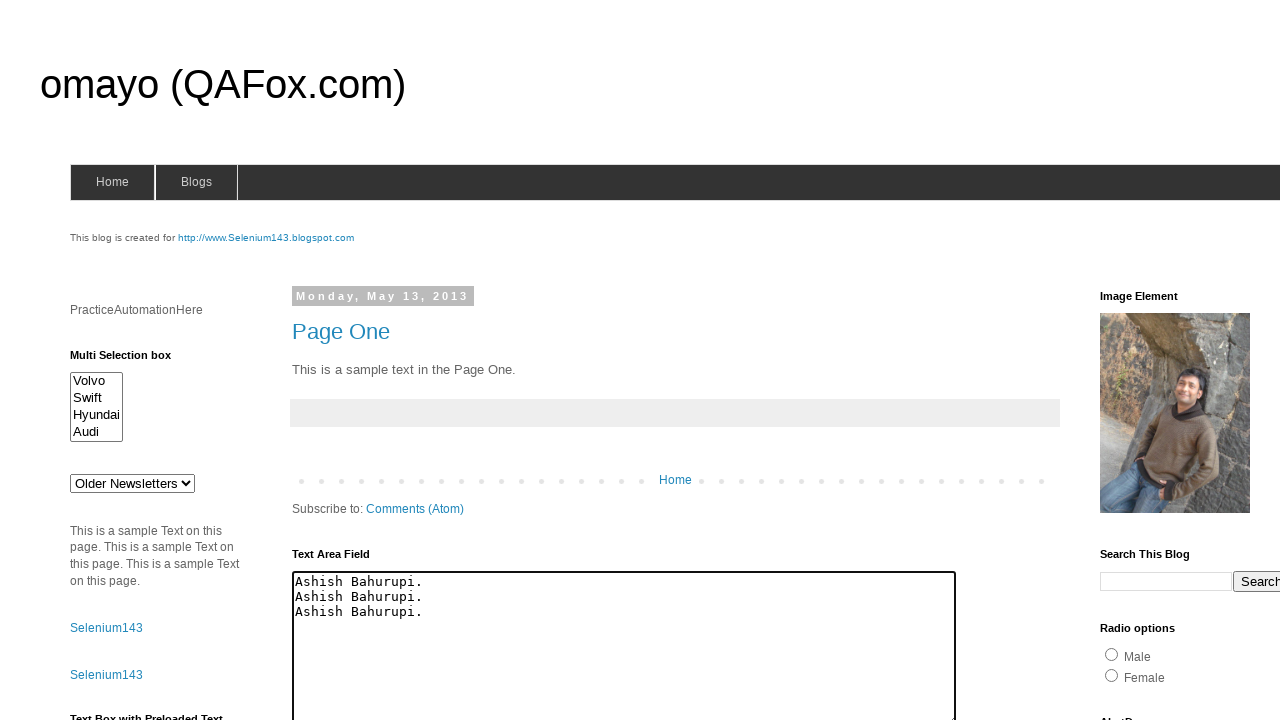

Typed line 4 of 100 into textarea on #ta1
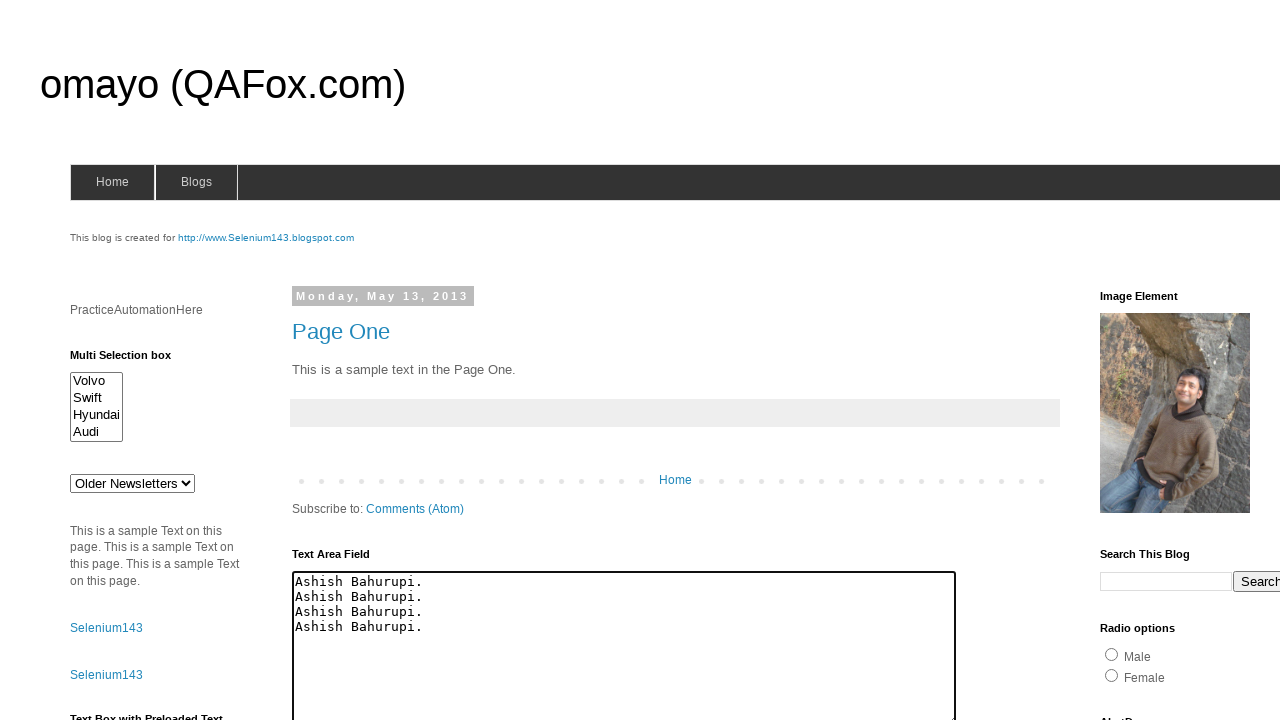

Typed line 5 of 100 into textarea on #ta1
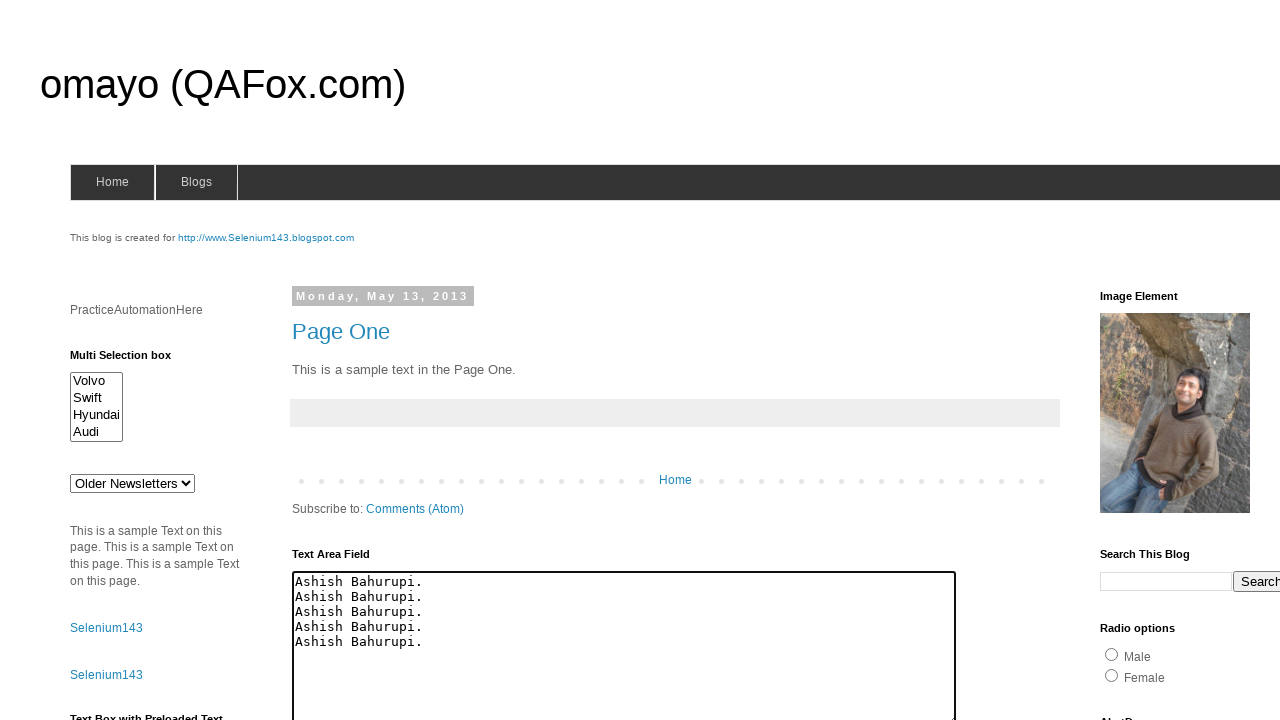

Typed line 6 of 100 into textarea on #ta1
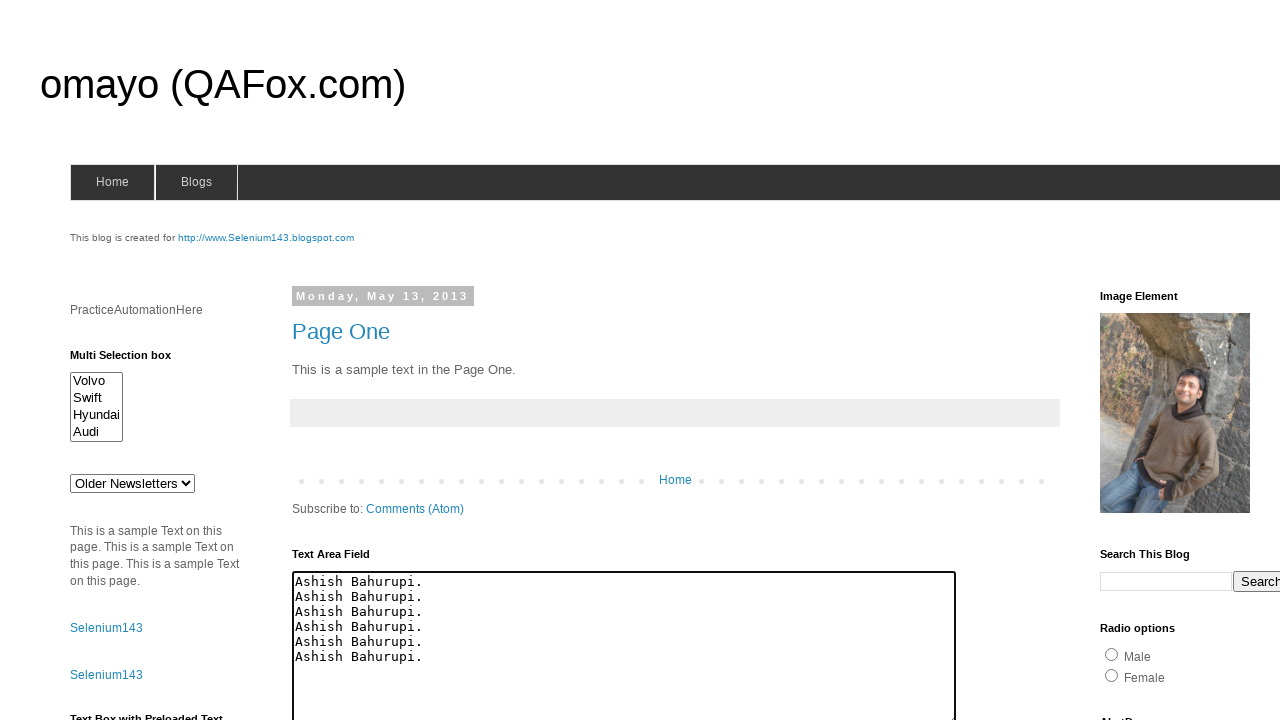

Typed line 7 of 100 into textarea on #ta1
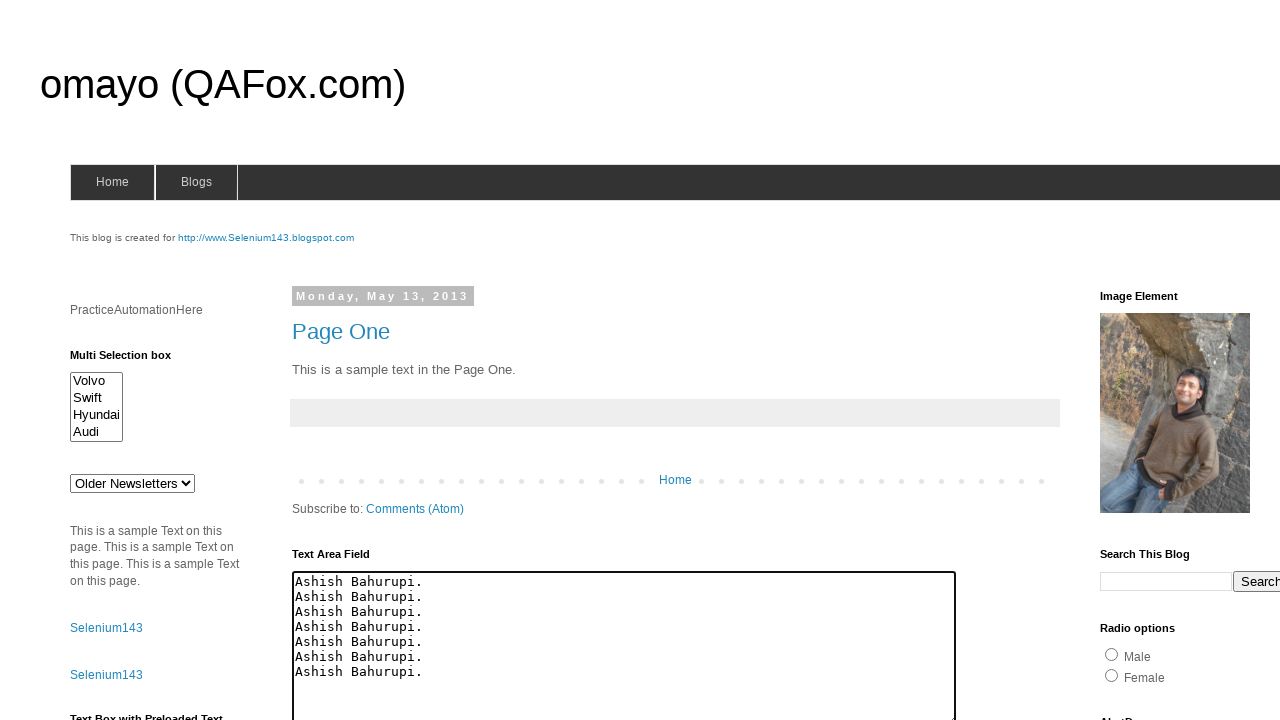

Typed line 8 of 100 into textarea on #ta1
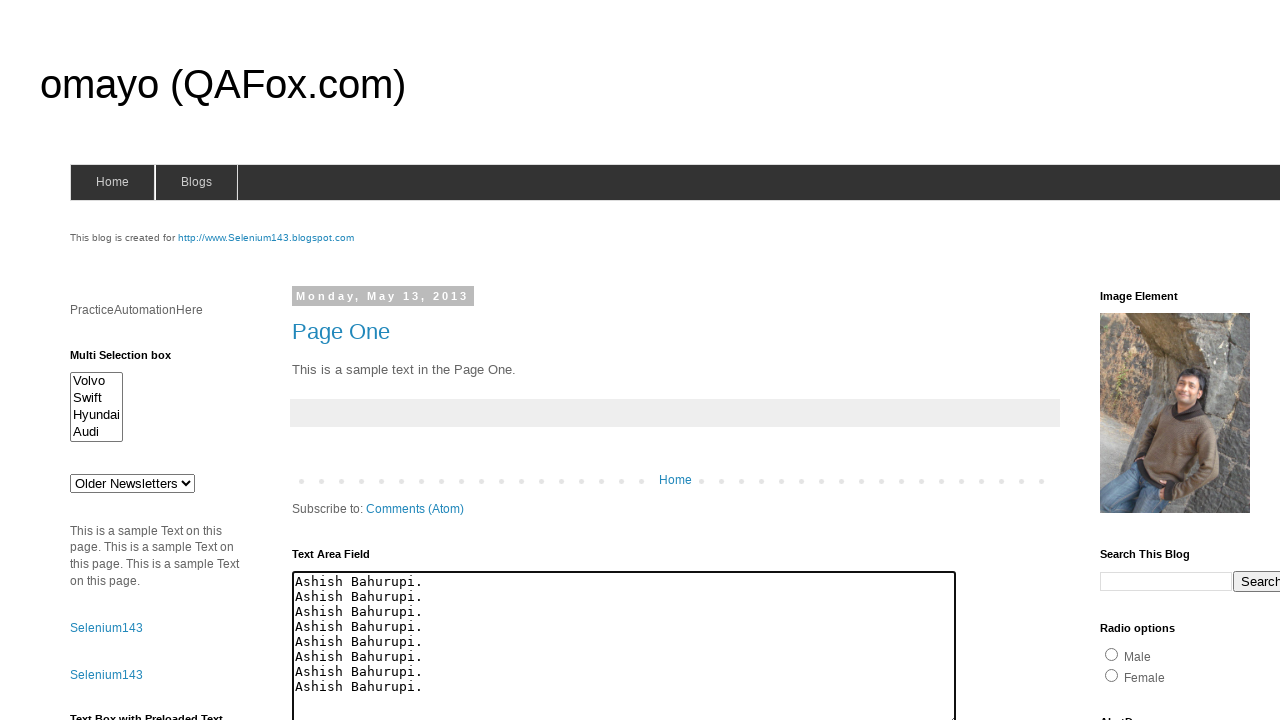

Typed line 9 of 100 into textarea on #ta1
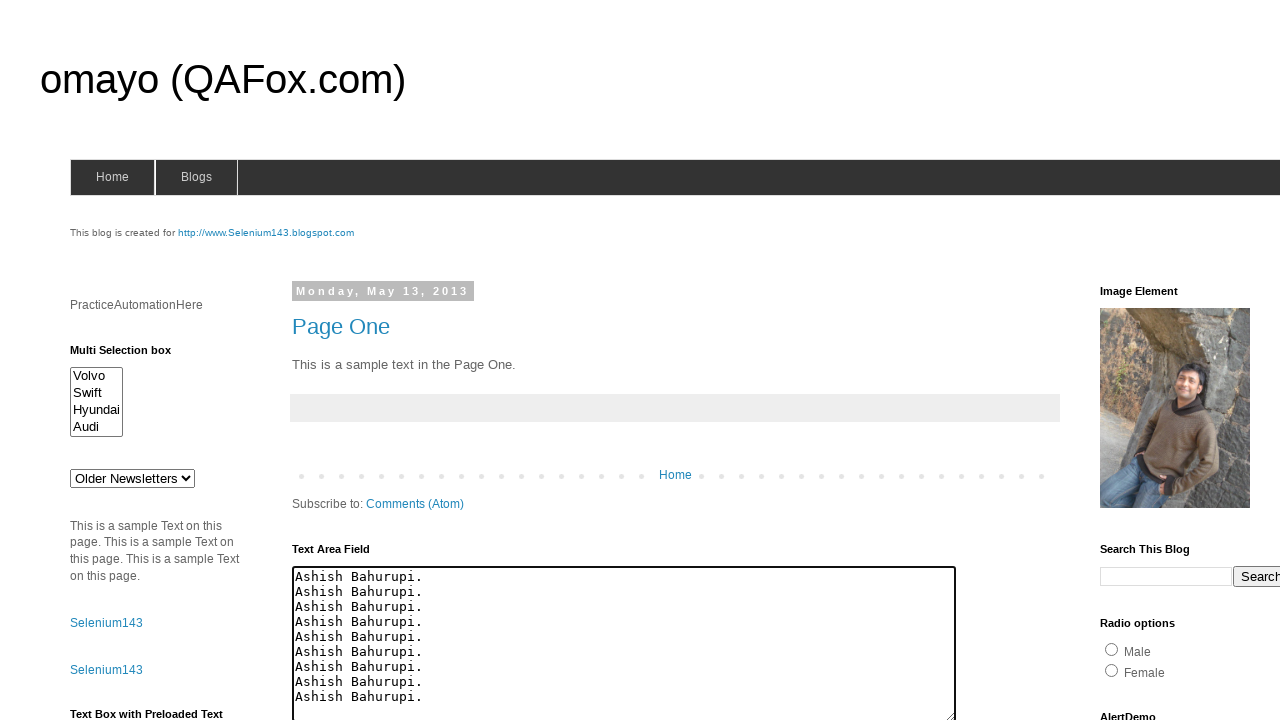

Typed line 10 of 100 into textarea on #ta1
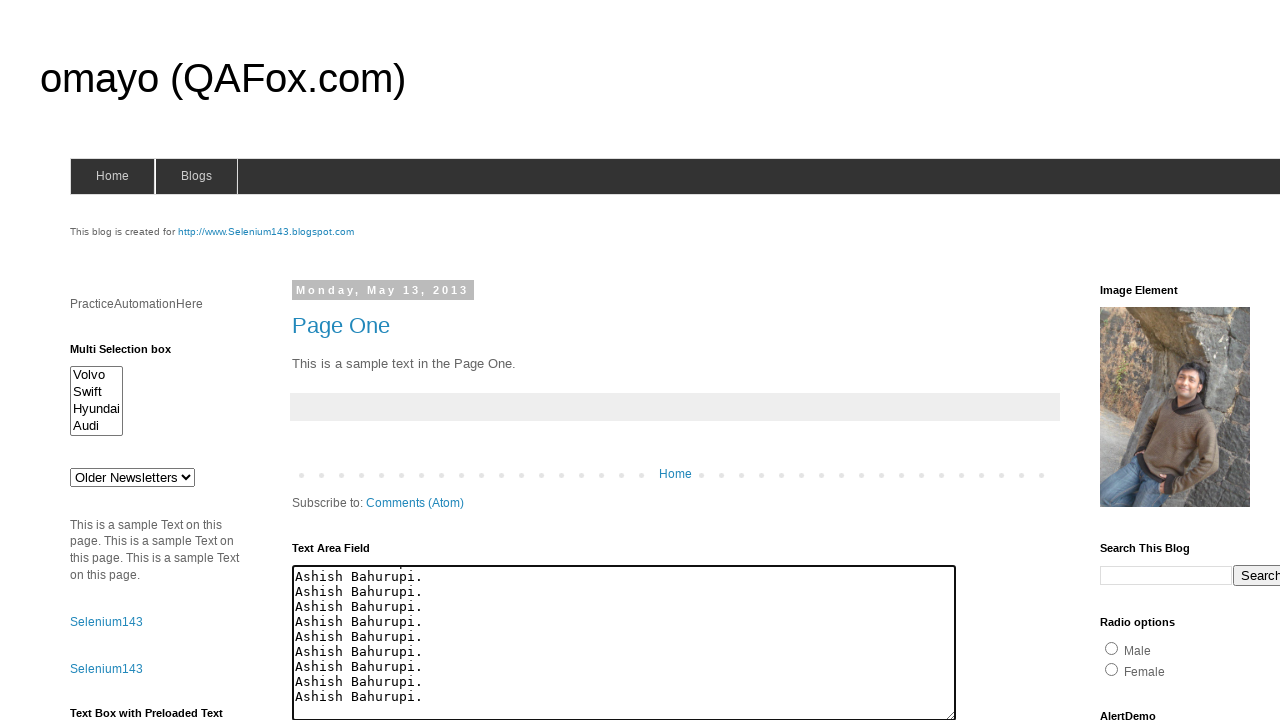

Typed line 11 of 100 into textarea on #ta1
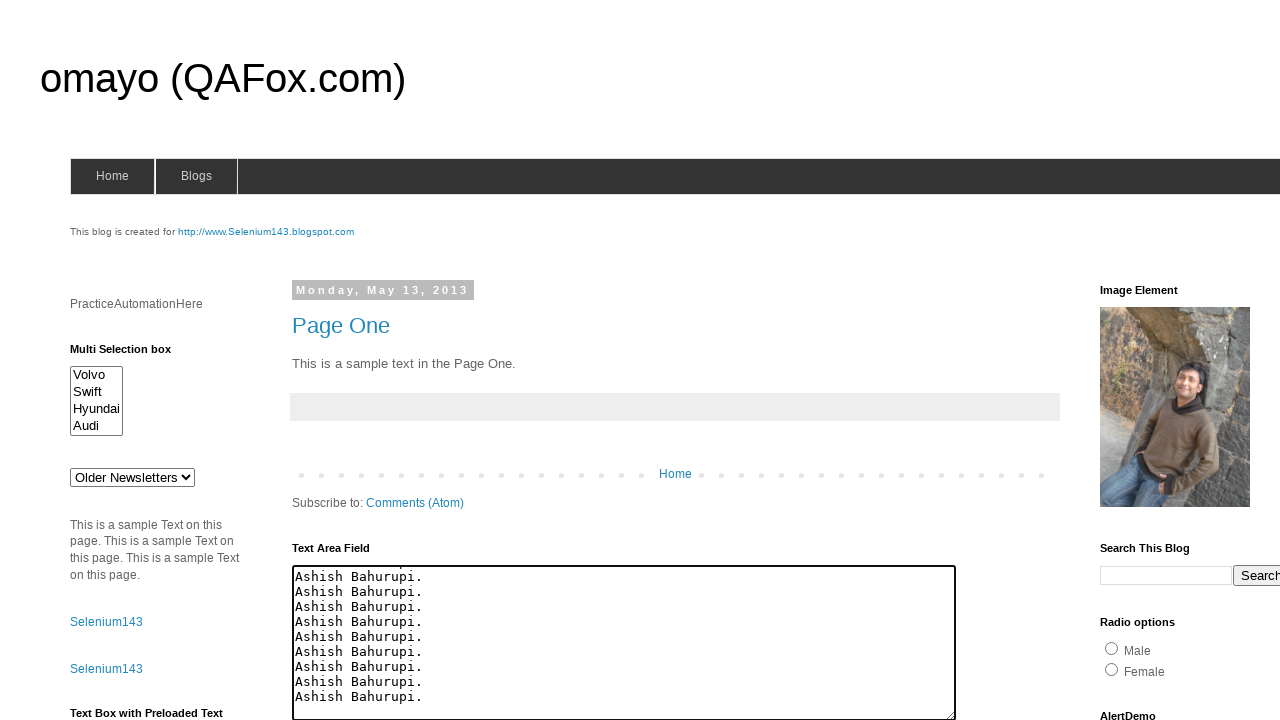

Typed line 12 of 100 into textarea on #ta1
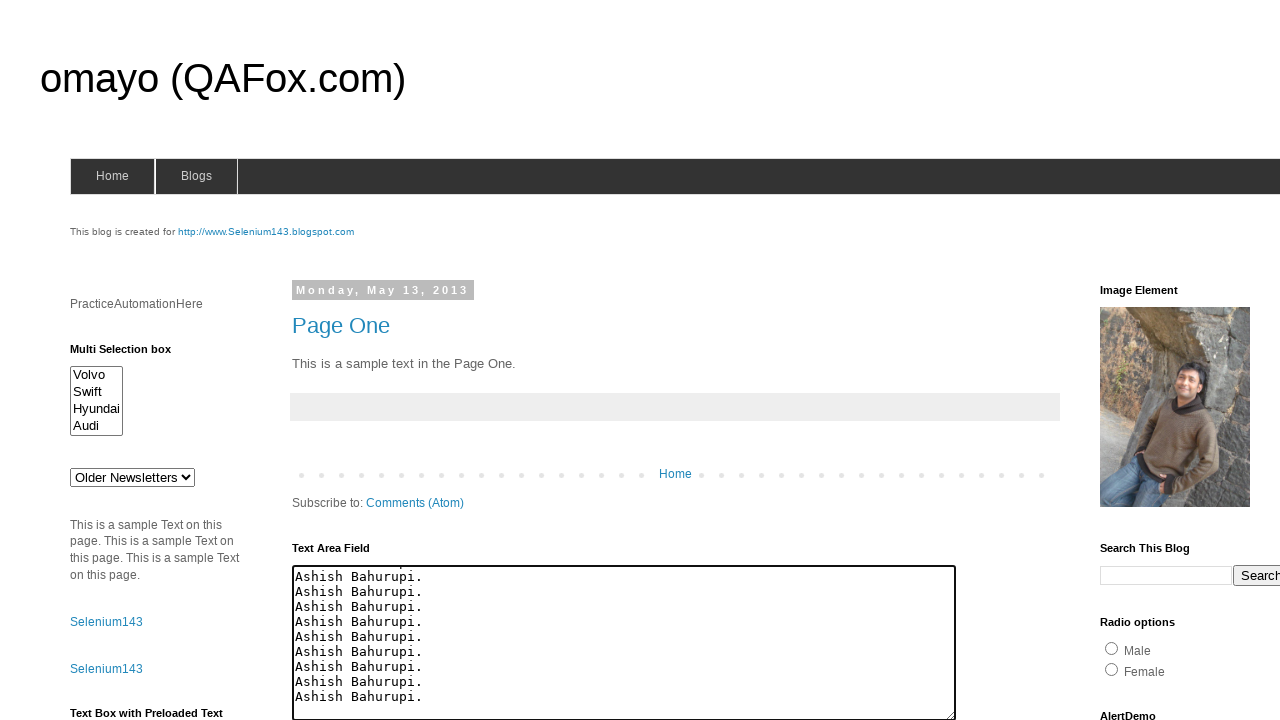

Typed line 13 of 100 into textarea on #ta1
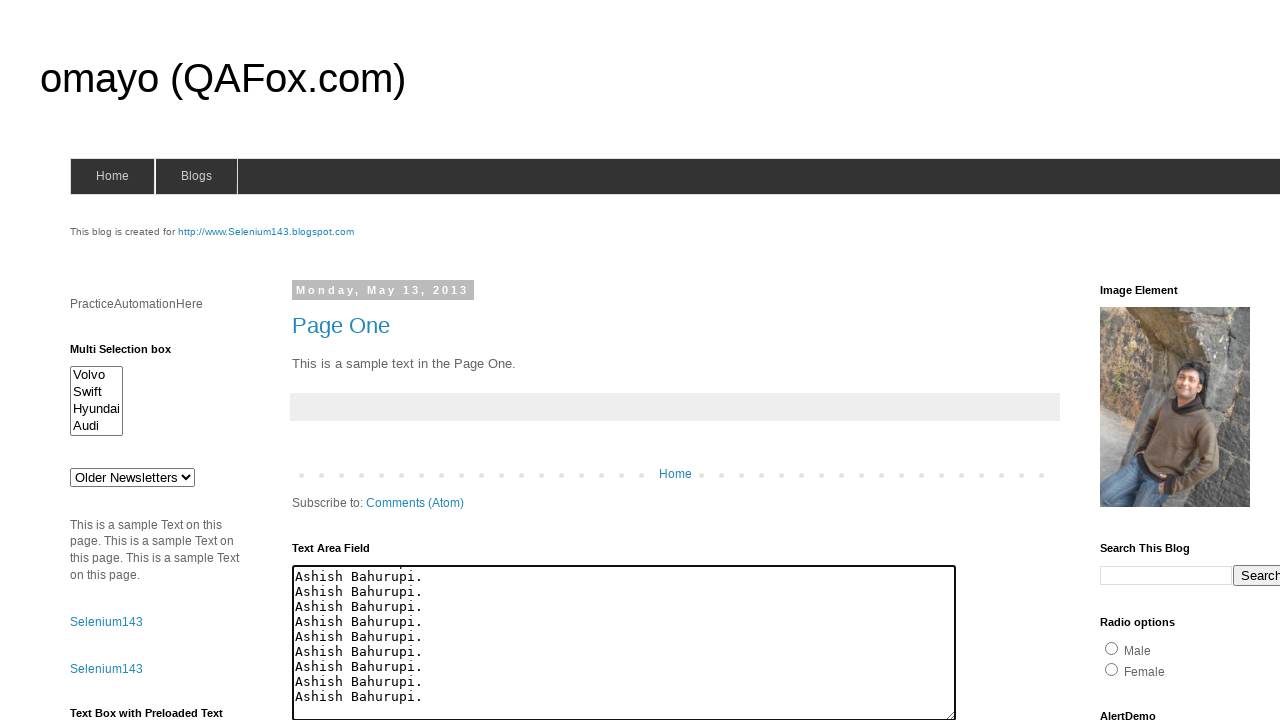

Typed line 14 of 100 into textarea on #ta1
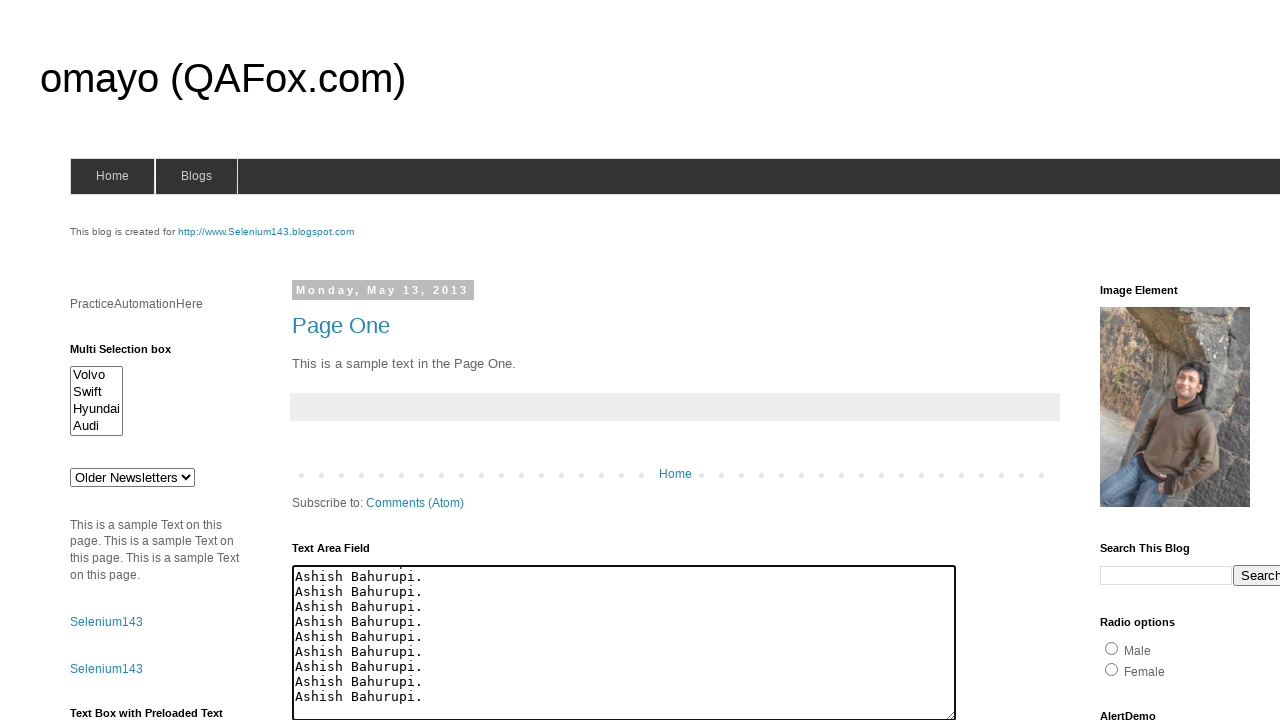

Typed line 15 of 100 into textarea on #ta1
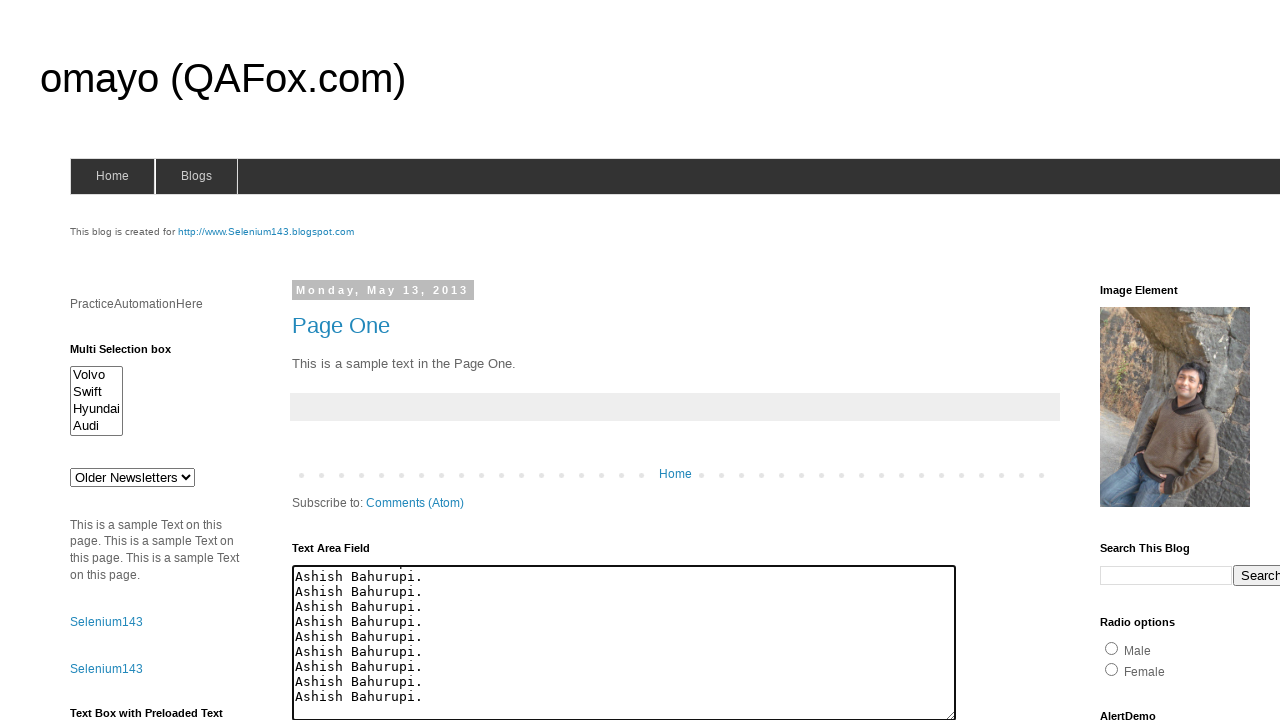

Typed line 16 of 100 into textarea on #ta1
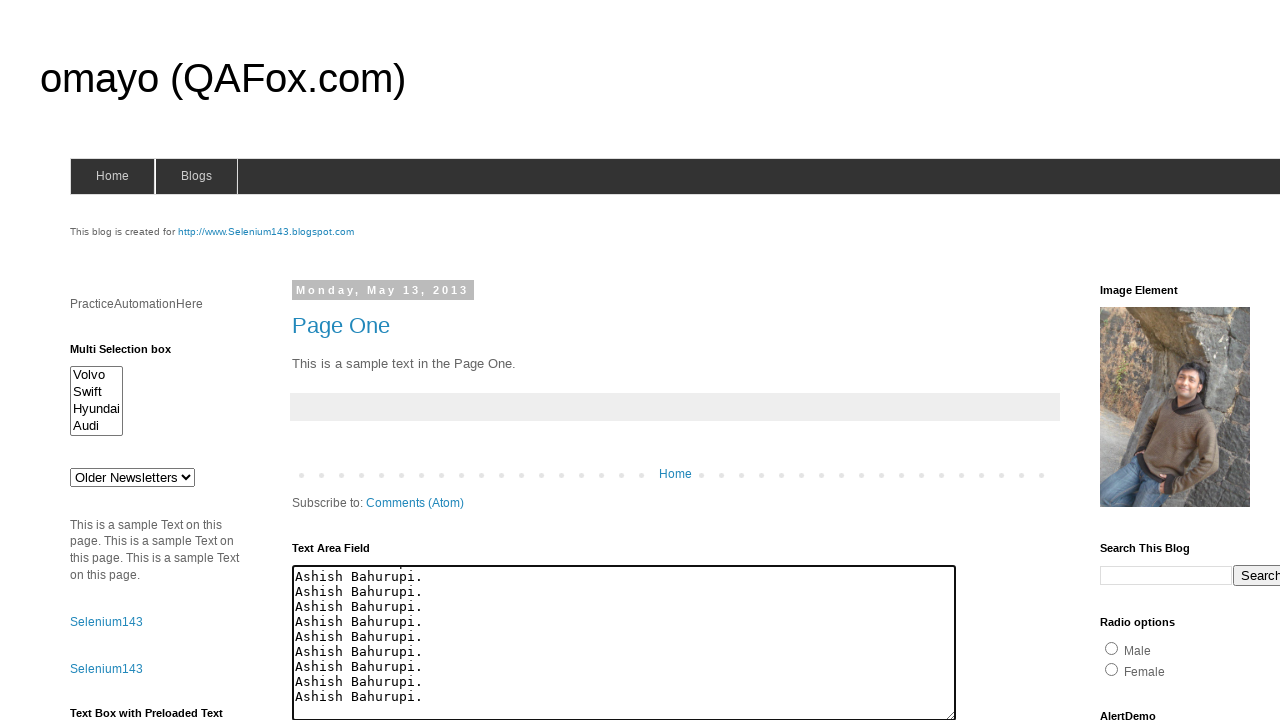

Typed line 17 of 100 into textarea on #ta1
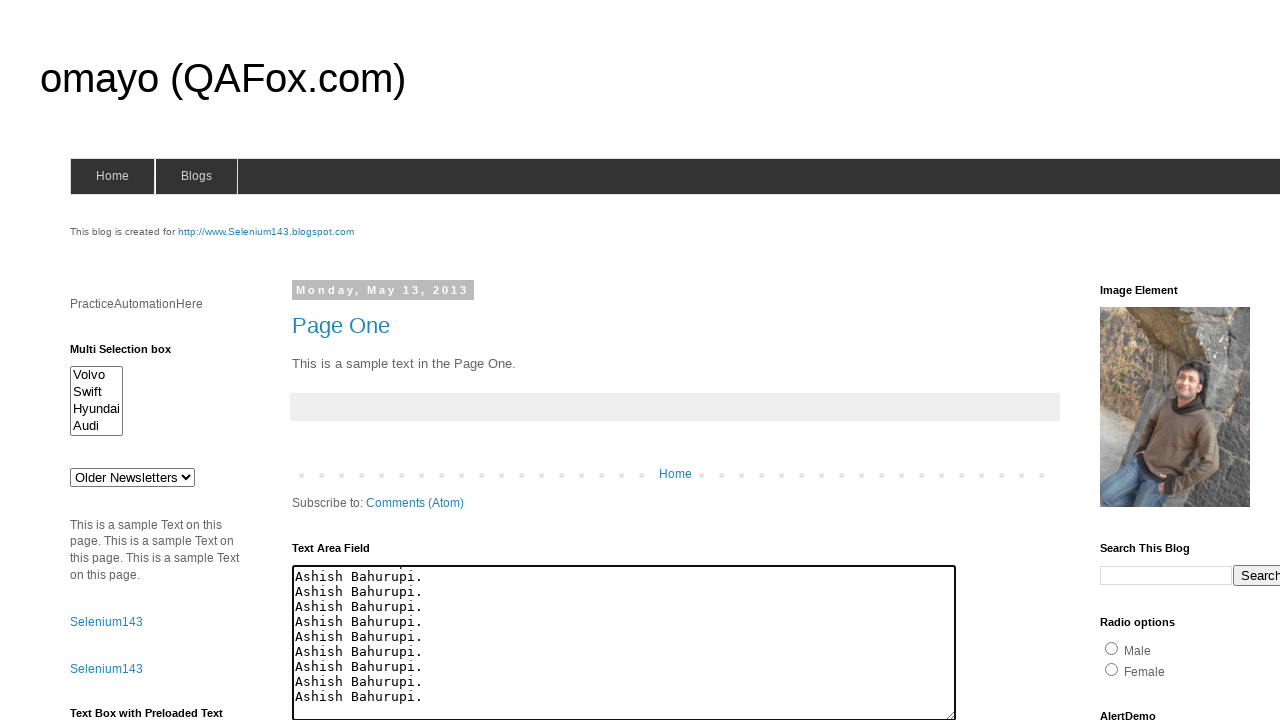

Typed line 18 of 100 into textarea on #ta1
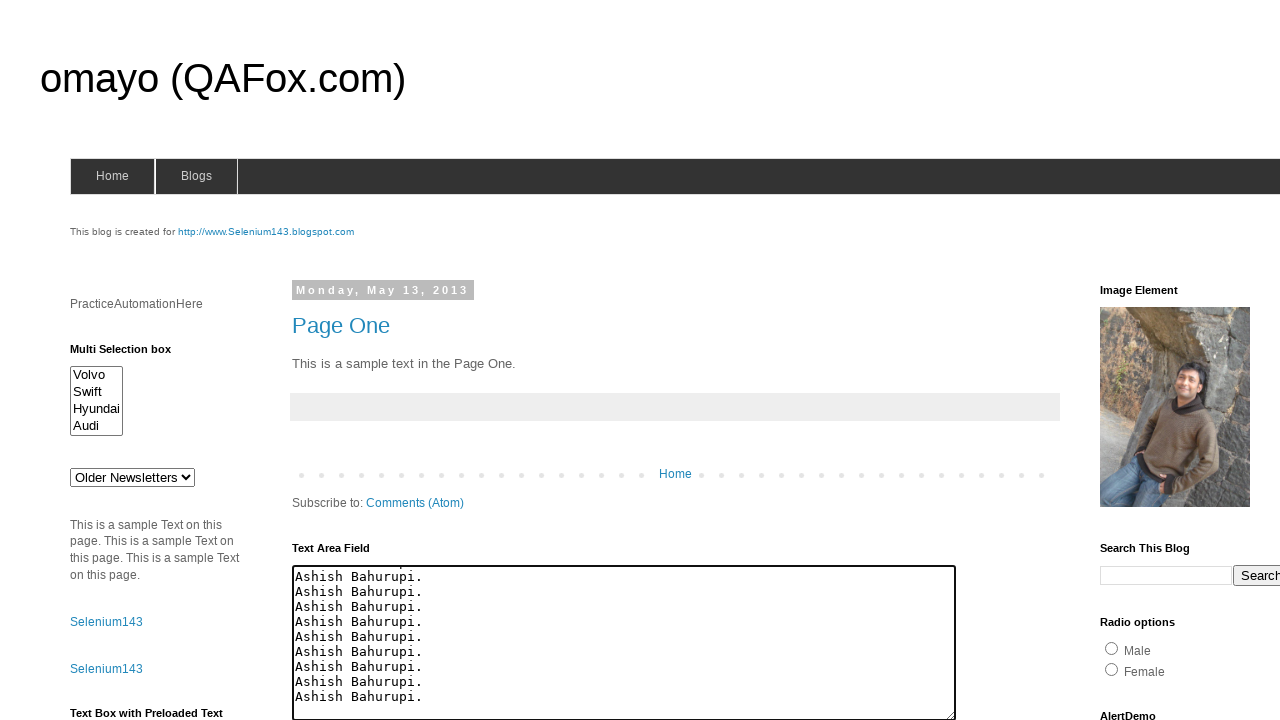

Typed line 19 of 100 into textarea on #ta1
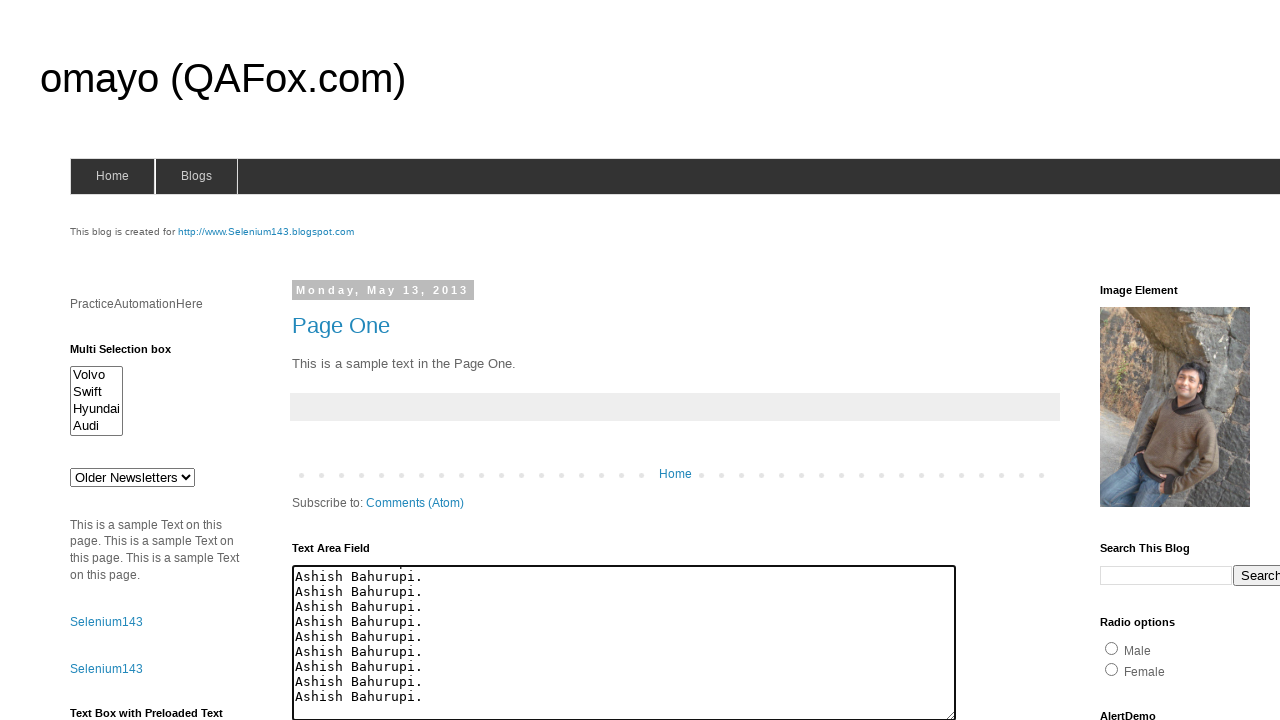

Typed line 20 of 100 into textarea on #ta1
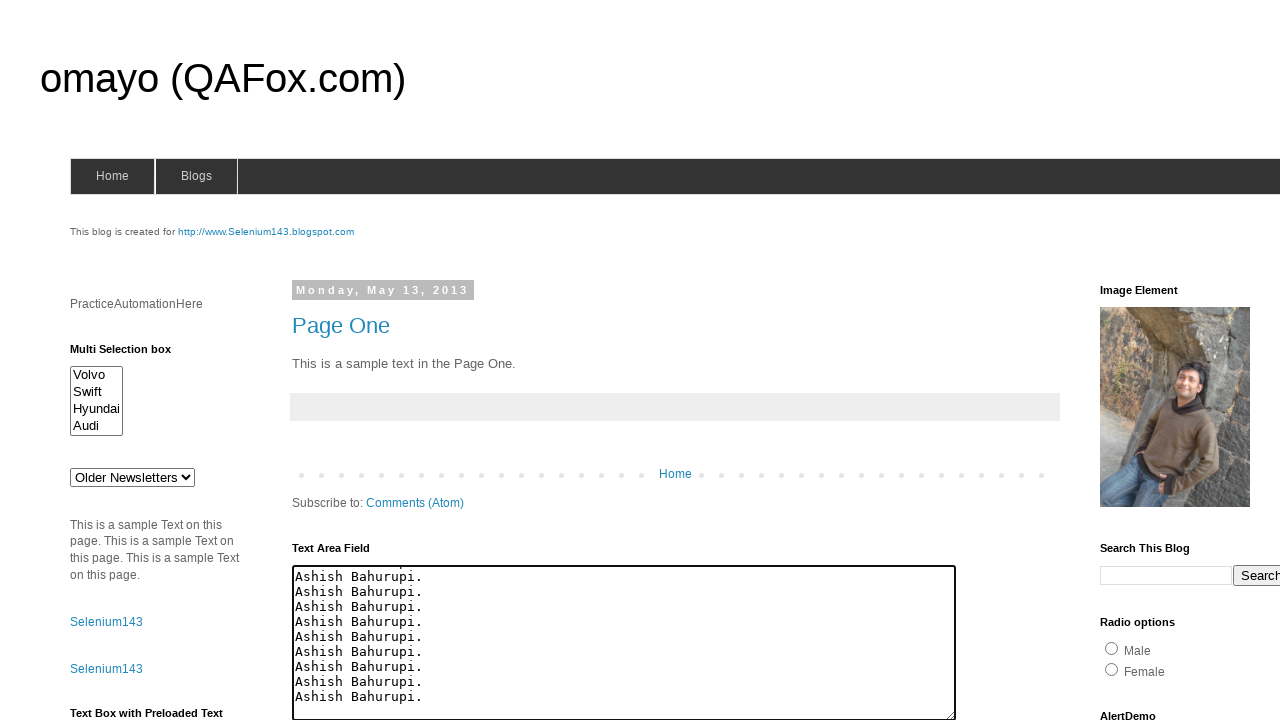

Typed line 21 of 100 into textarea on #ta1
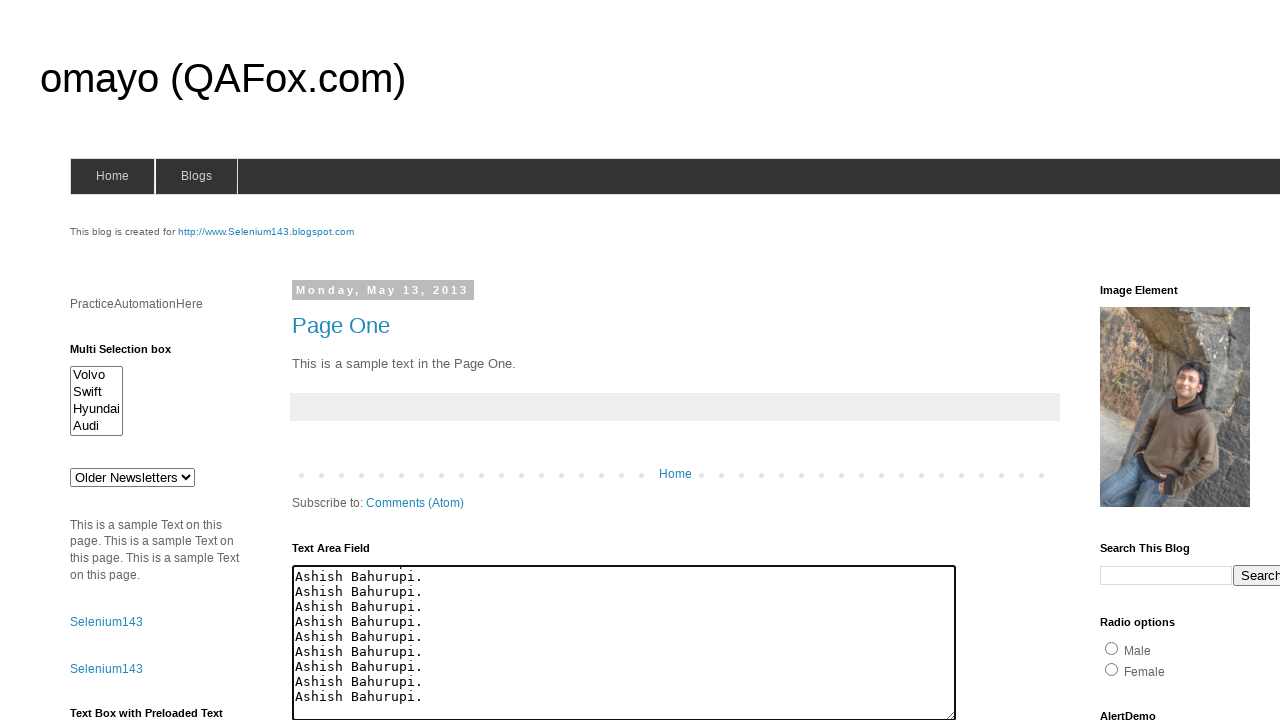

Typed line 22 of 100 into textarea on #ta1
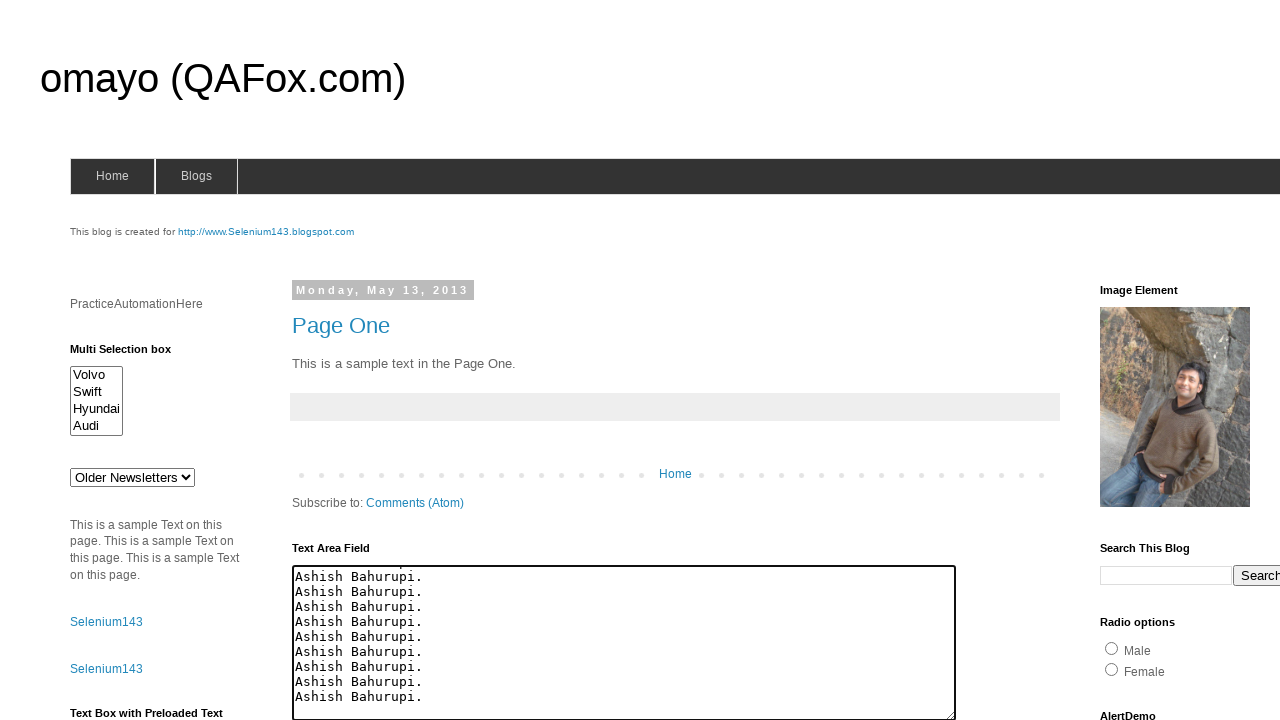

Typed line 23 of 100 into textarea on #ta1
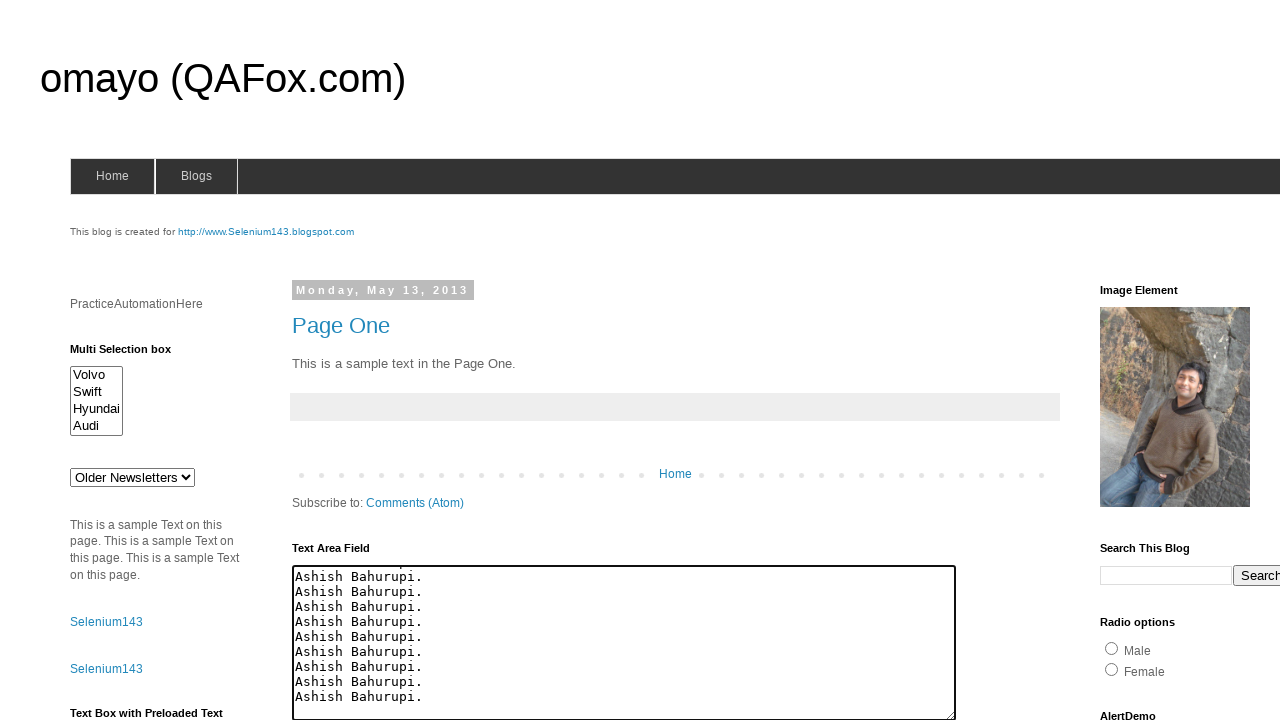

Typed line 24 of 100 into textarea on #ta1
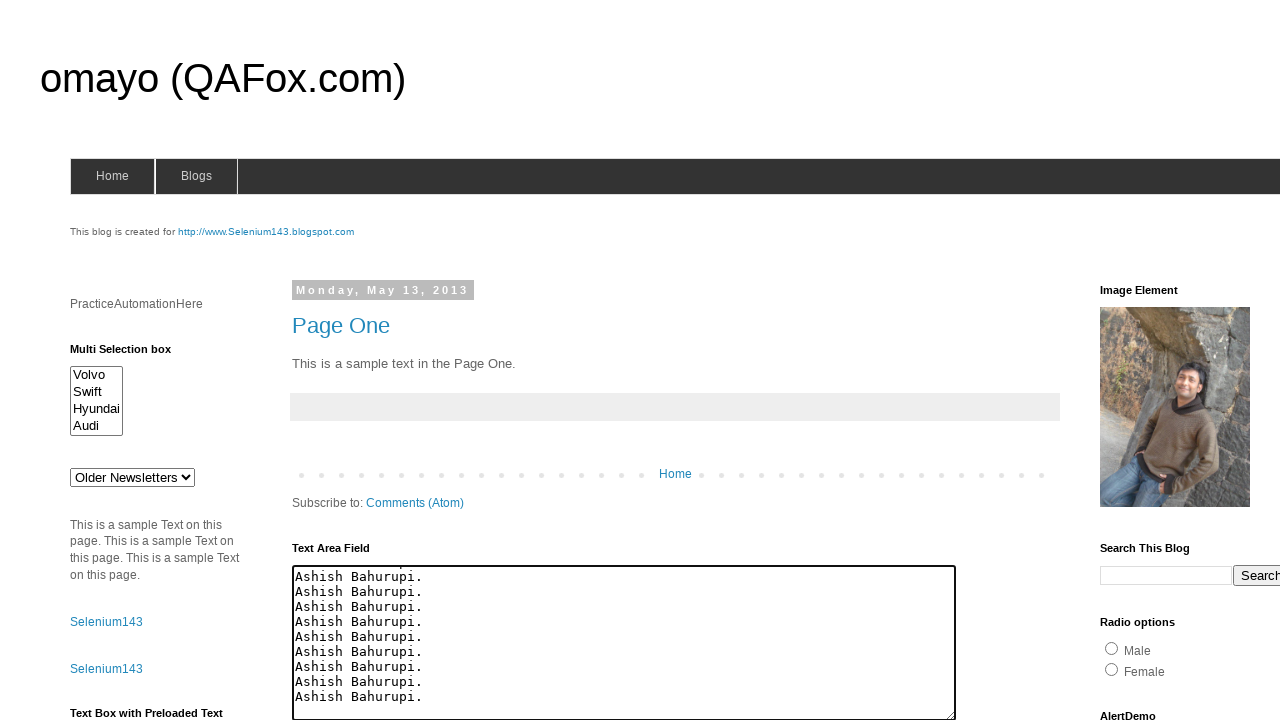

Typed line 25 of 100 into textarea on #ta1
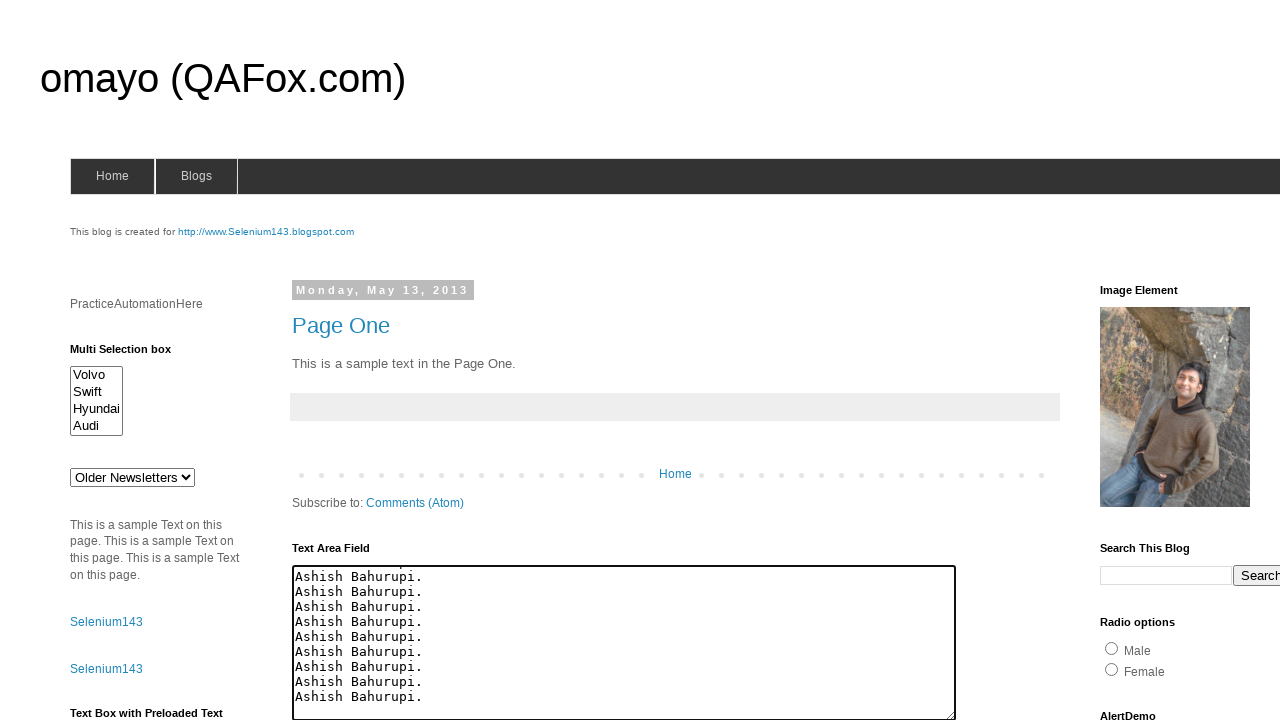

Typed line 26 of 100 into textarea on #ta1
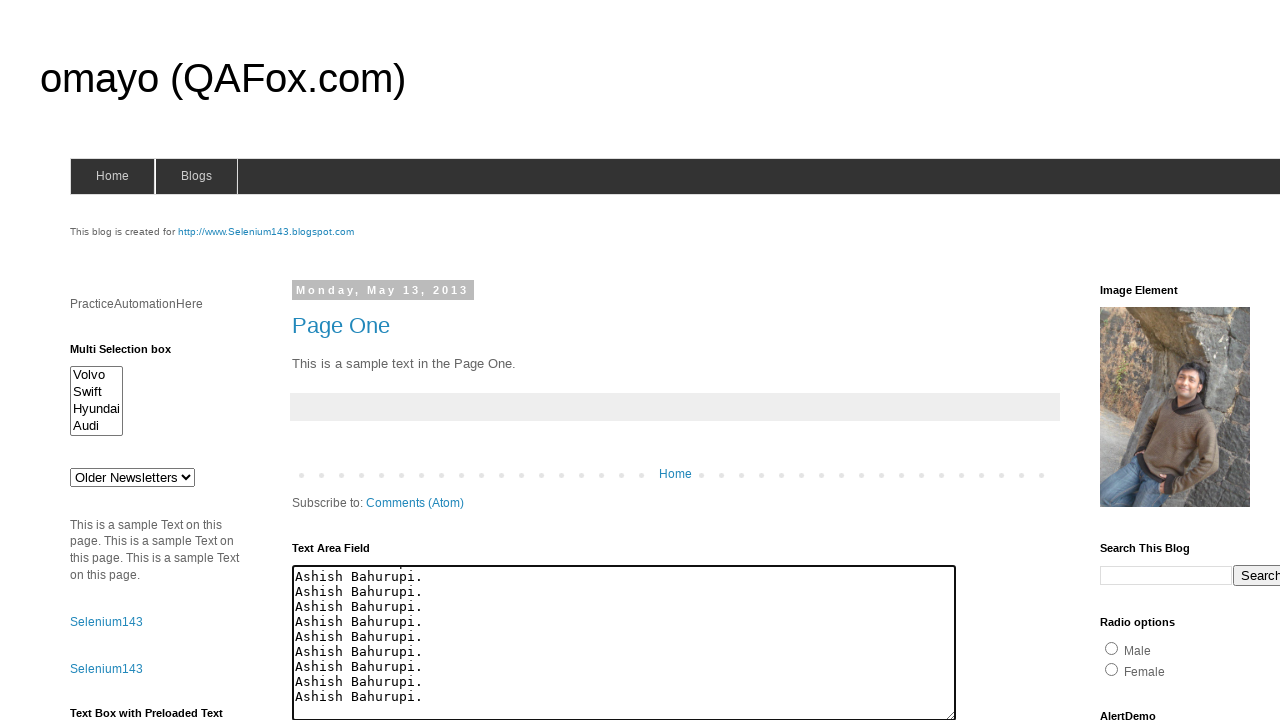

Typed line 27 of 100 into textarea on #ta1
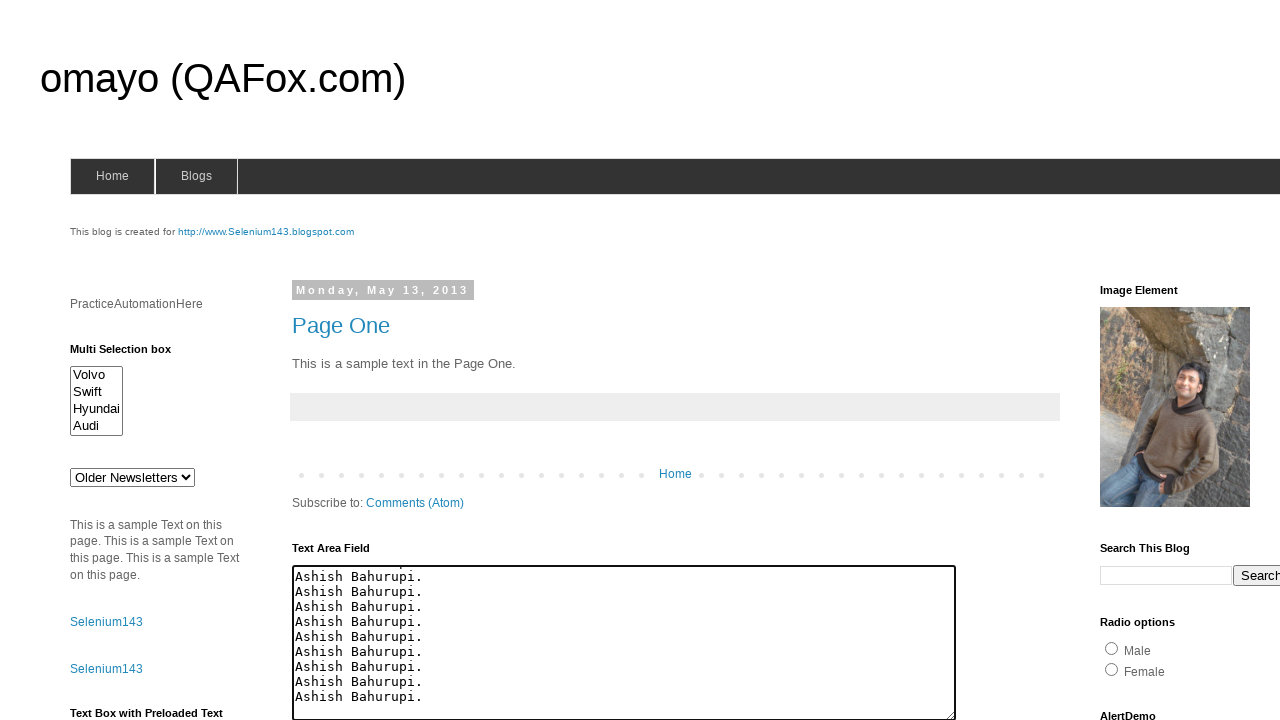

Typed line 28 of 100 into textarea on #ta1
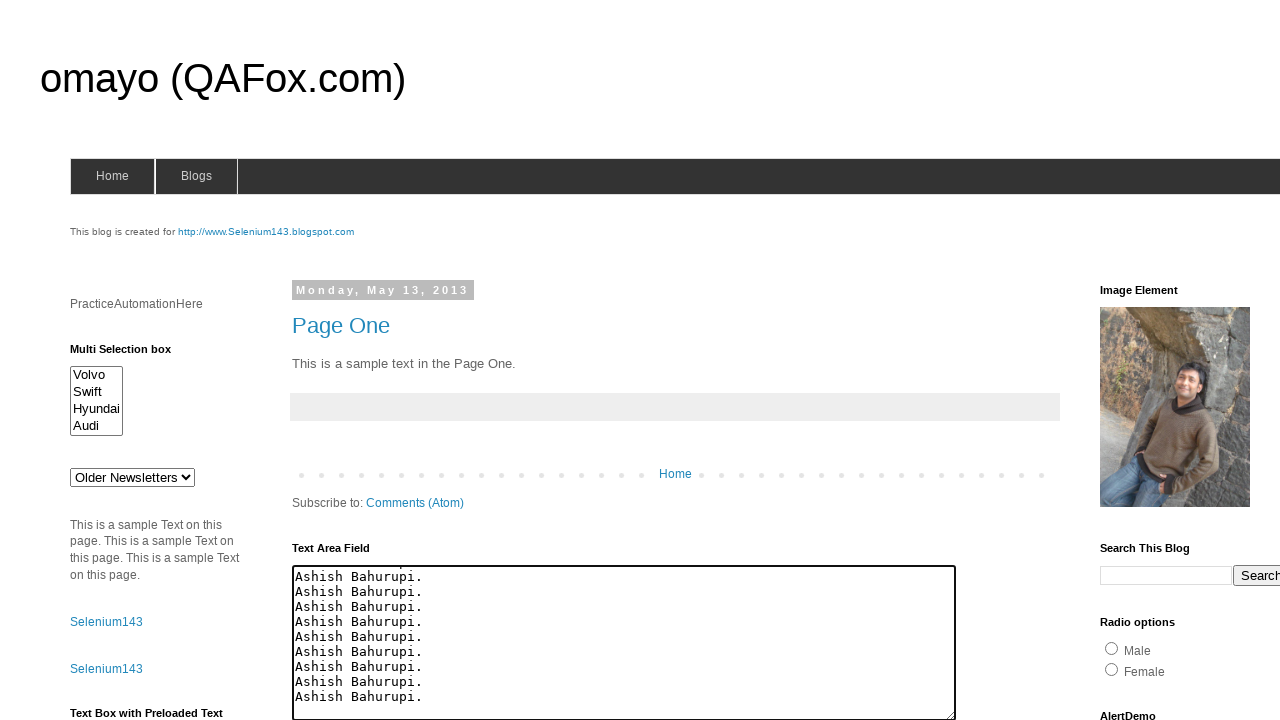

Typed line 29 of 100 into textarea on #ta1
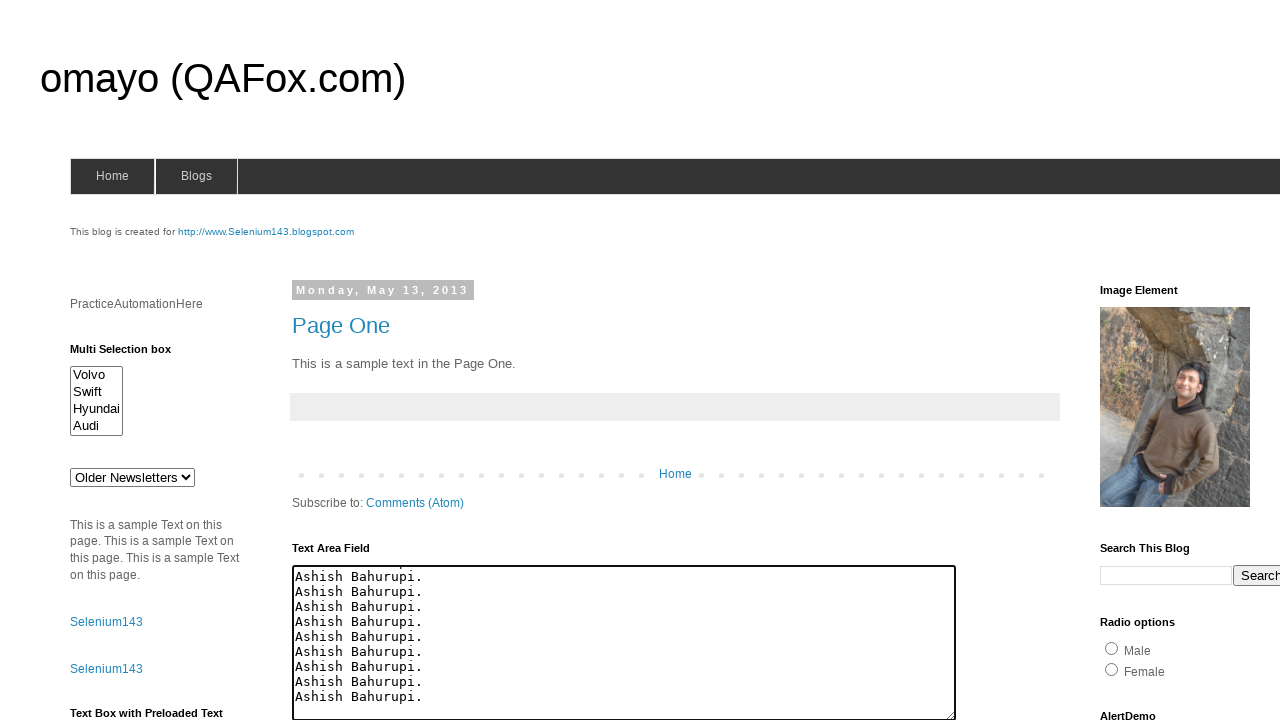

Typed line 30 of 100 into textarea on #ta1
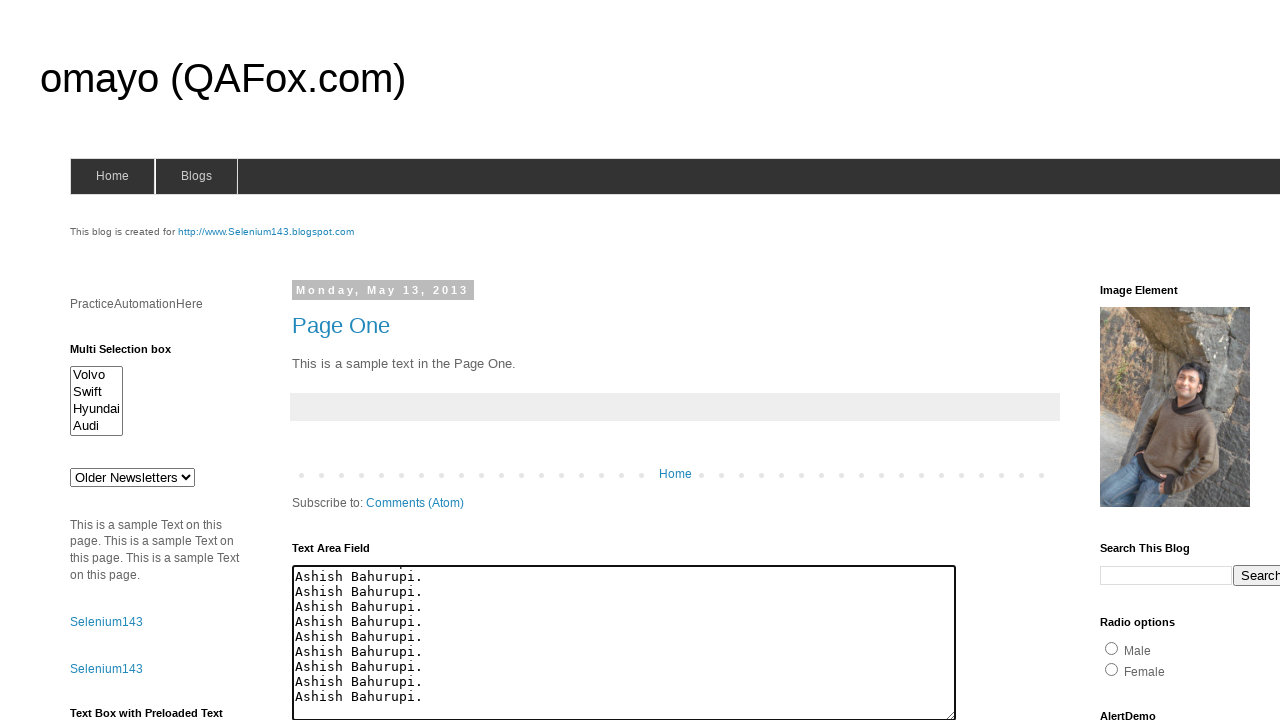

Typed line 31 of 100 into textarea on #ta1
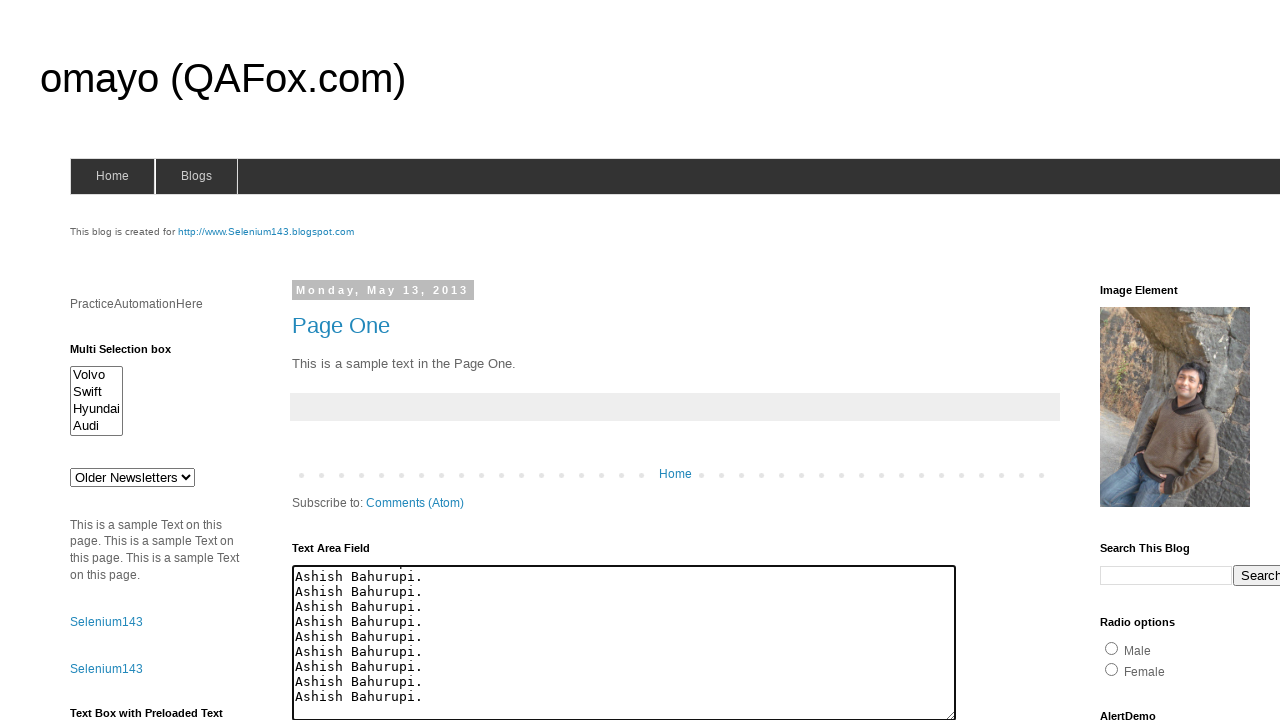

Typed line 32 of 100 into textarea on #ta1
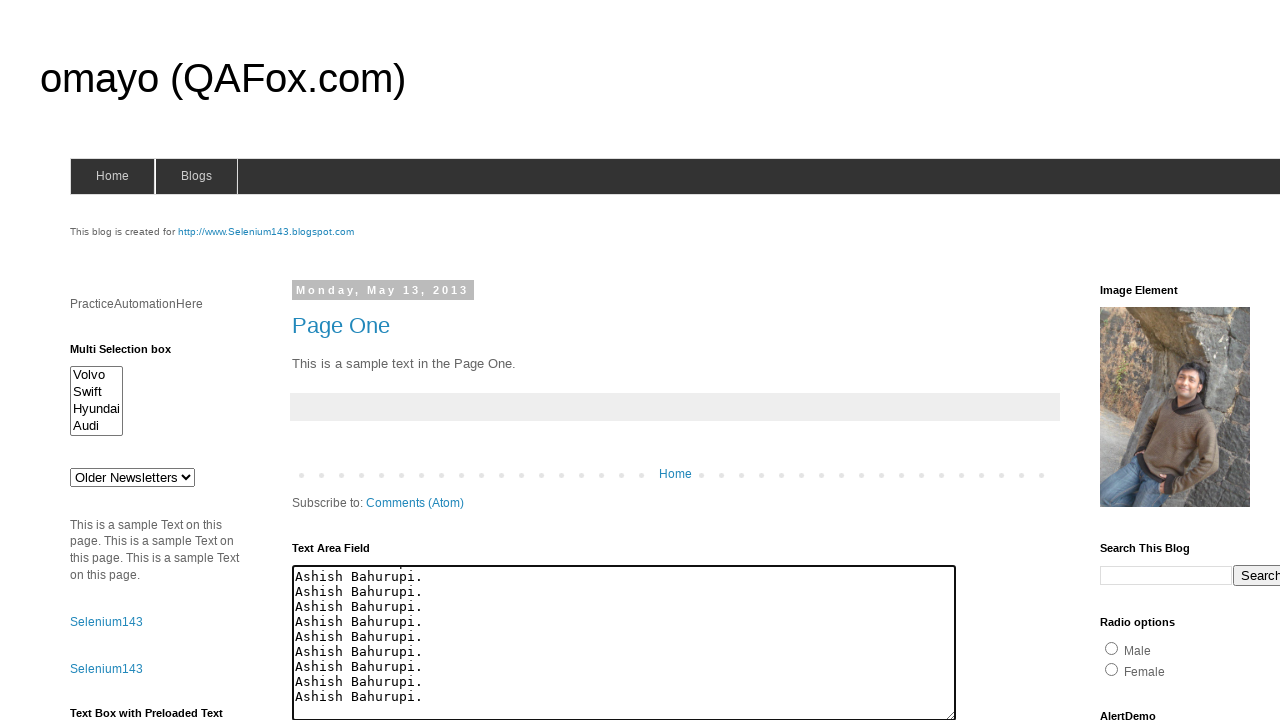

Typed line 33 of 100 into textarea on #ta1
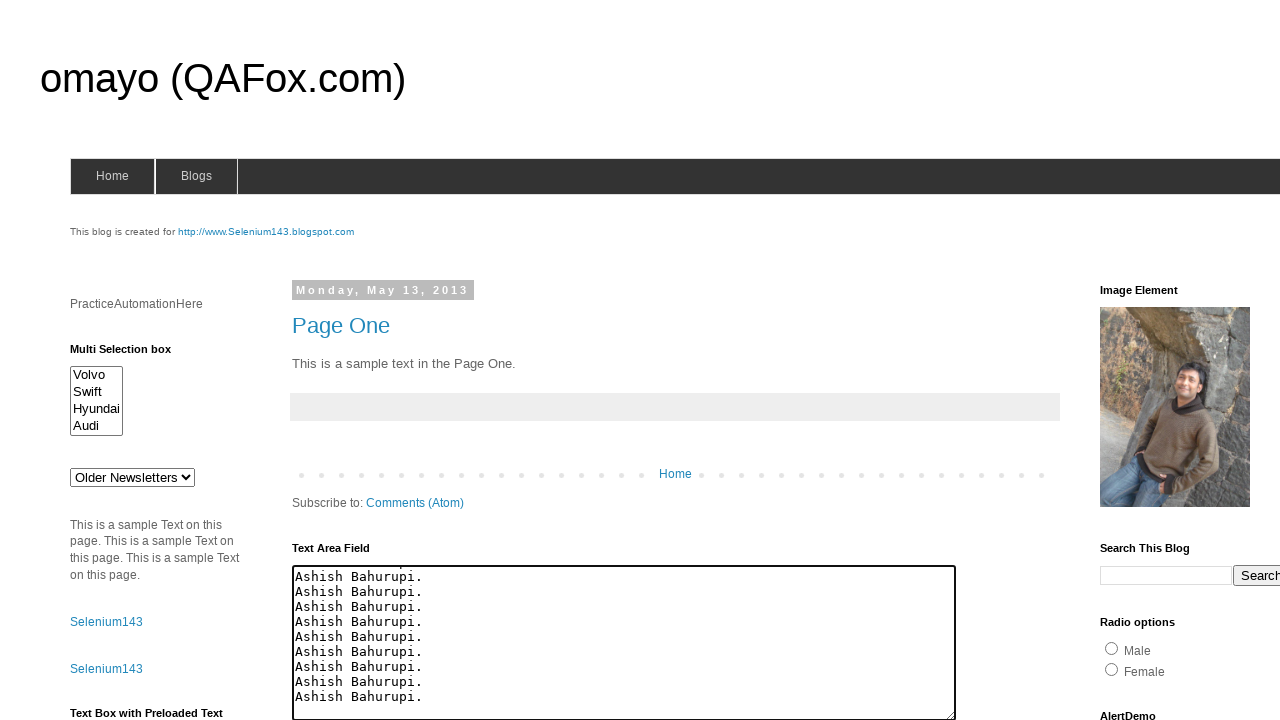

Typed line 34 of 100 into textarea on #ta1
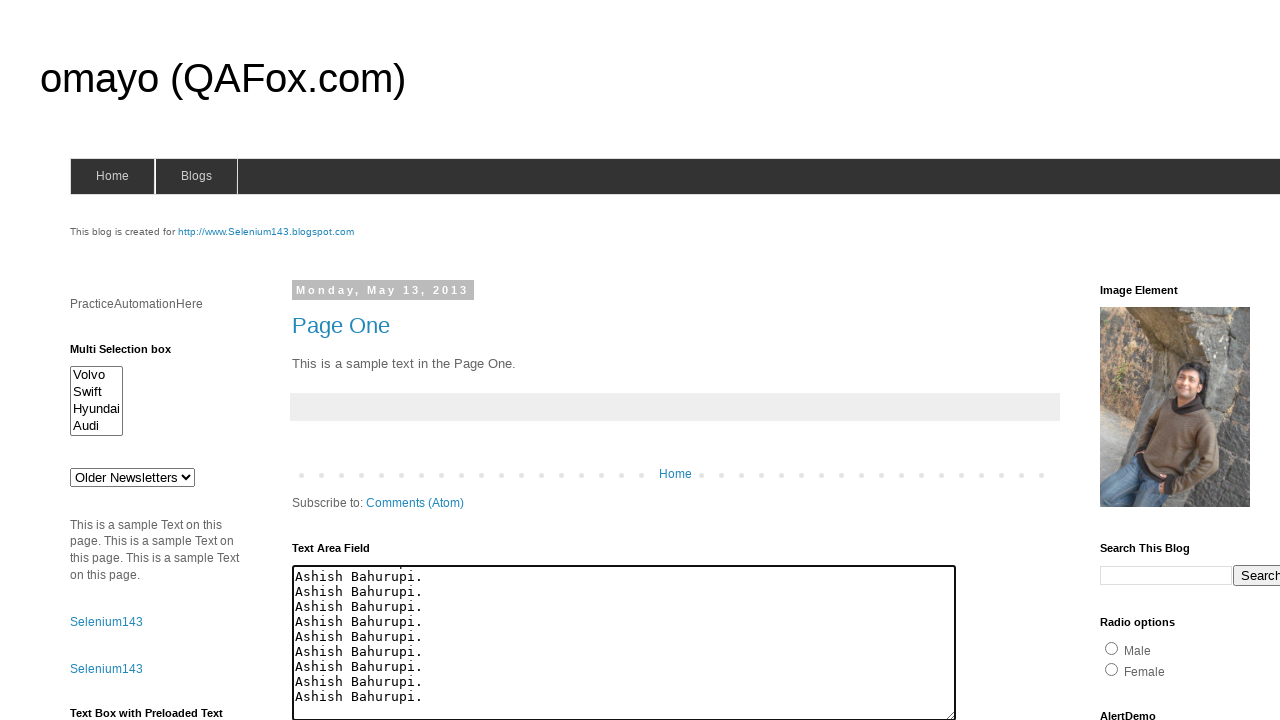

Typed line 35 of 100 into textarea on #ta1
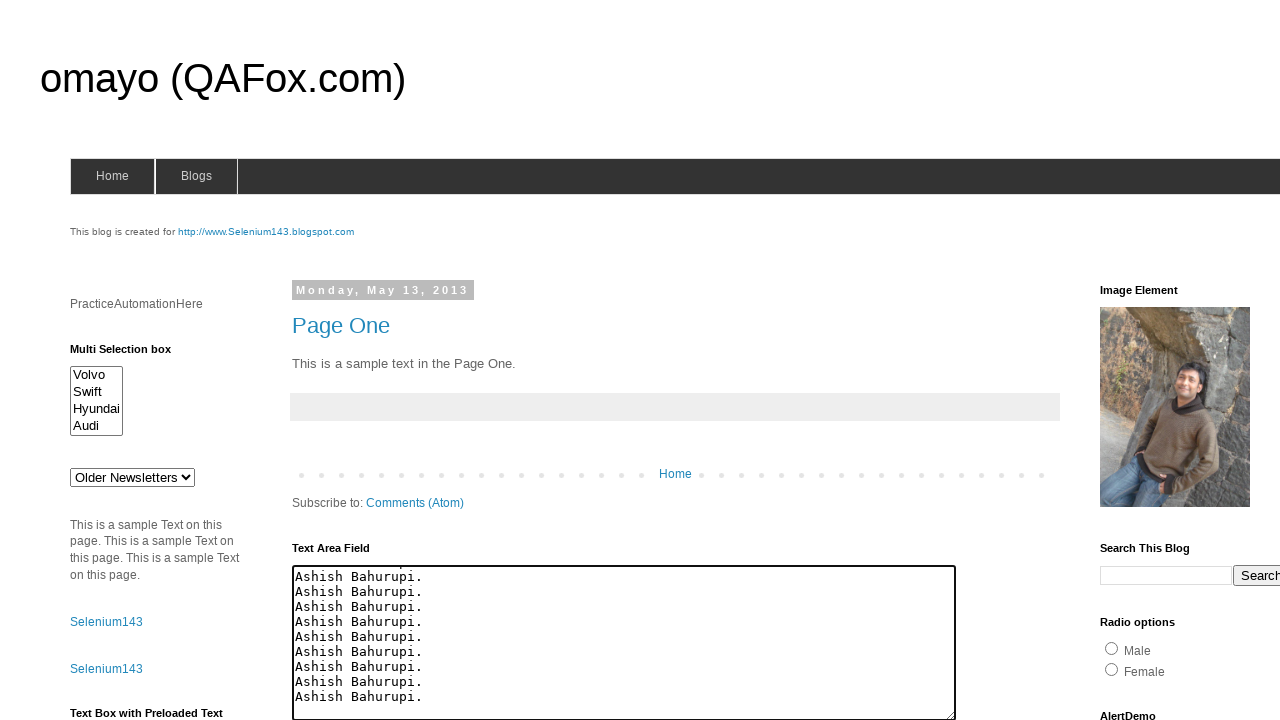

Typed line 36 of 100 into textarea on #ta1
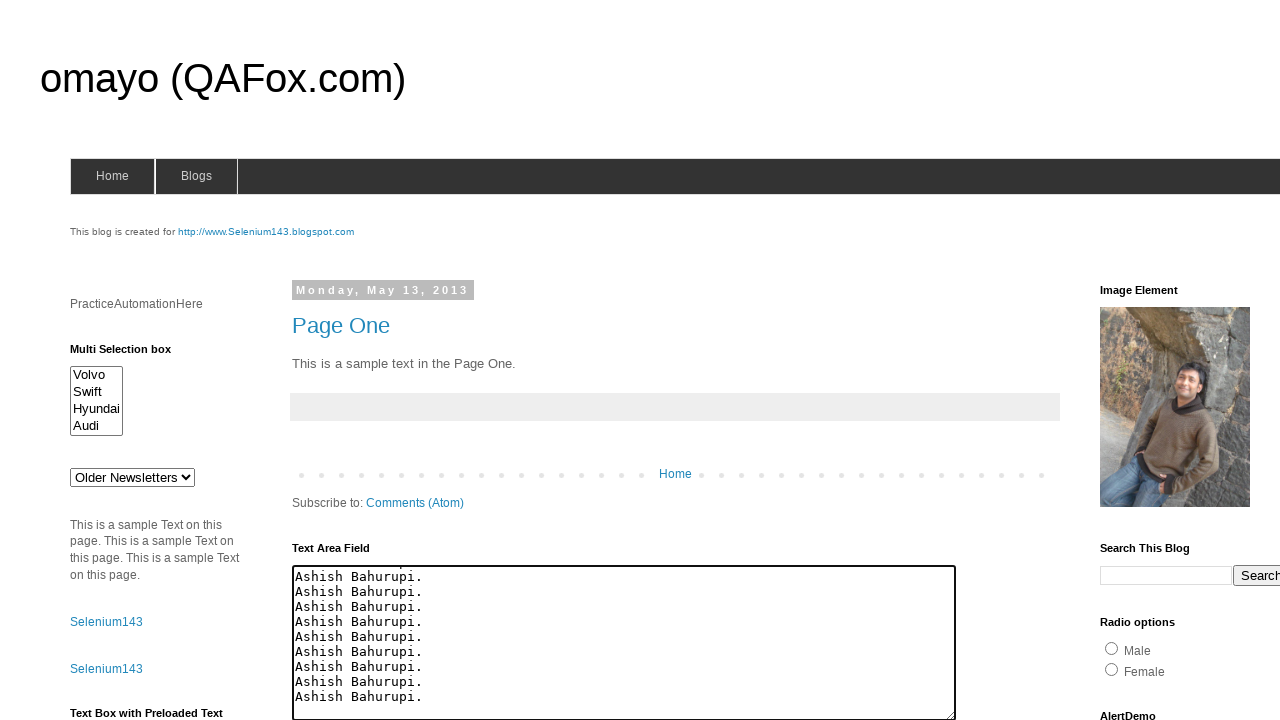

Typed line 37 of 100 into textarea on #ta1
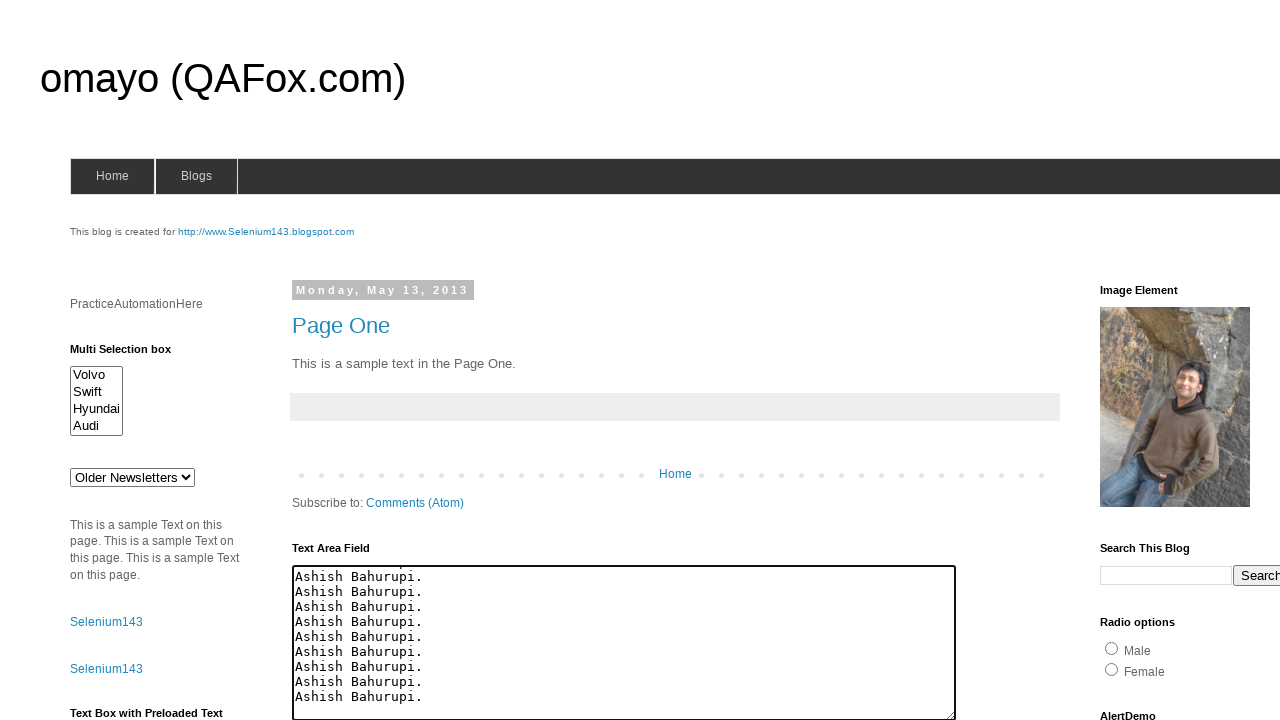

Typed line 38 of 100 into textarea on #ta1
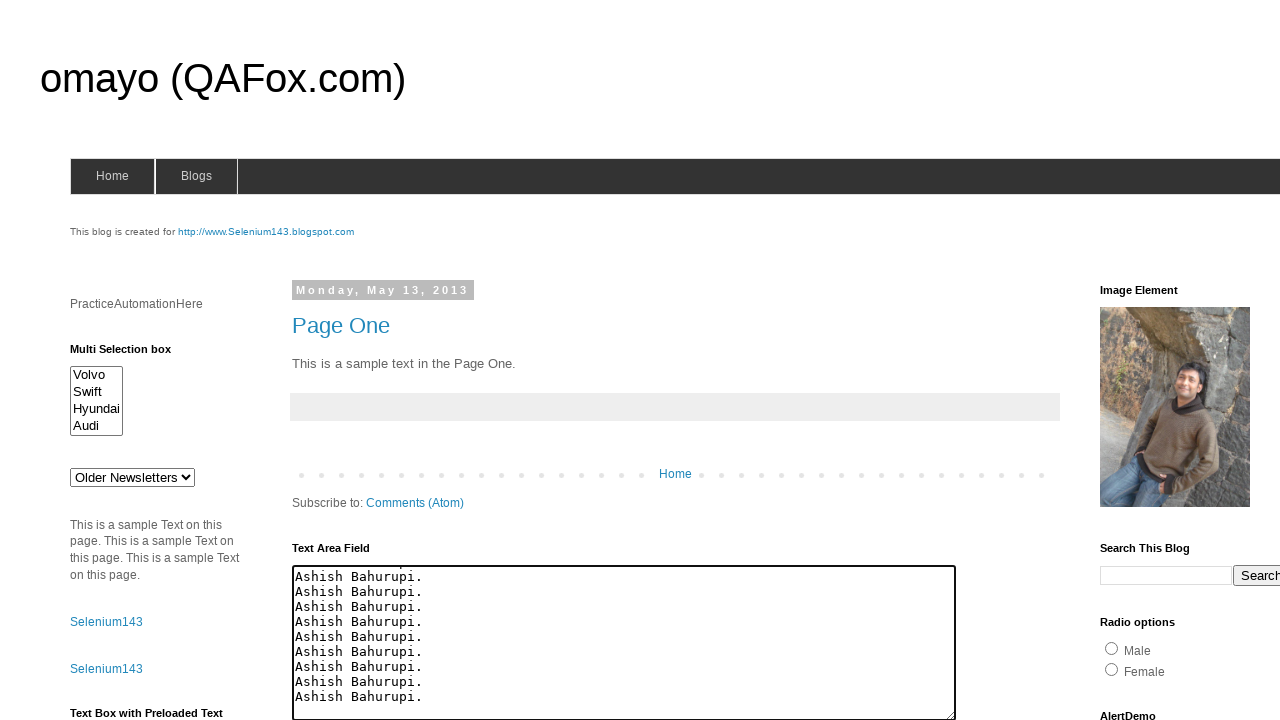

Typed line 39 of 100 into textarea on #ta1
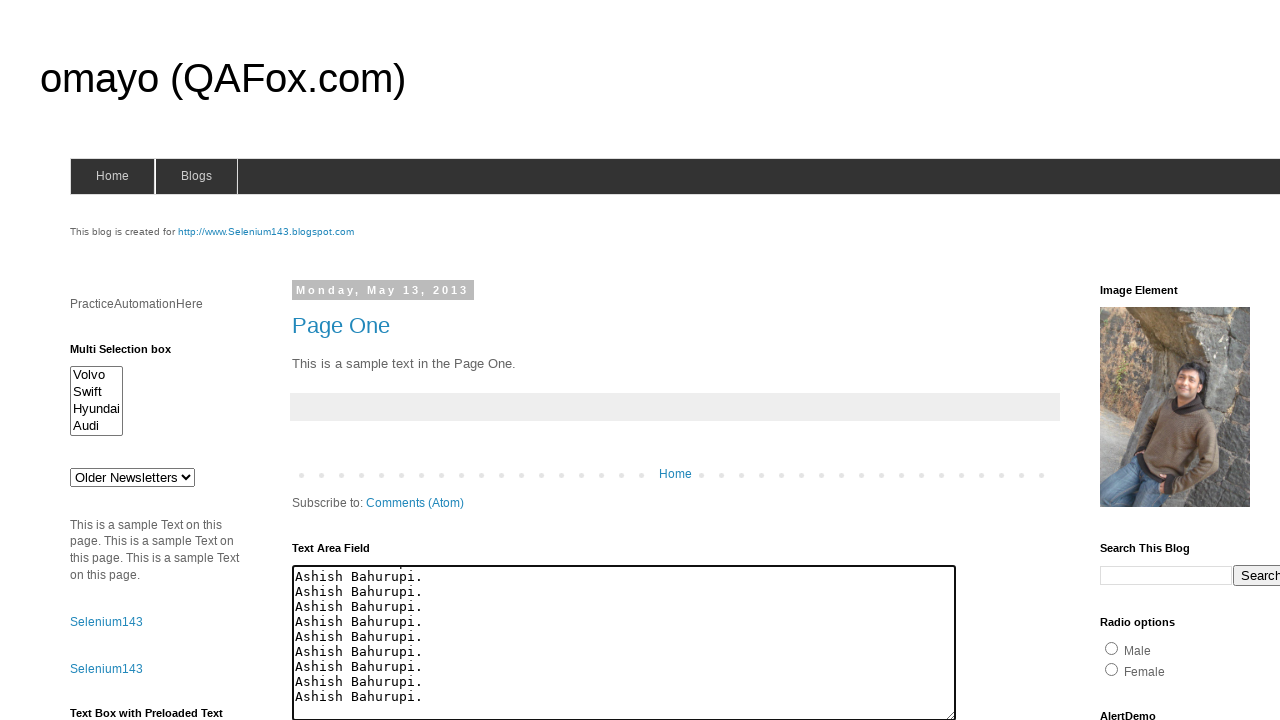

Typed line 40 of 100 into textarea on #ta1
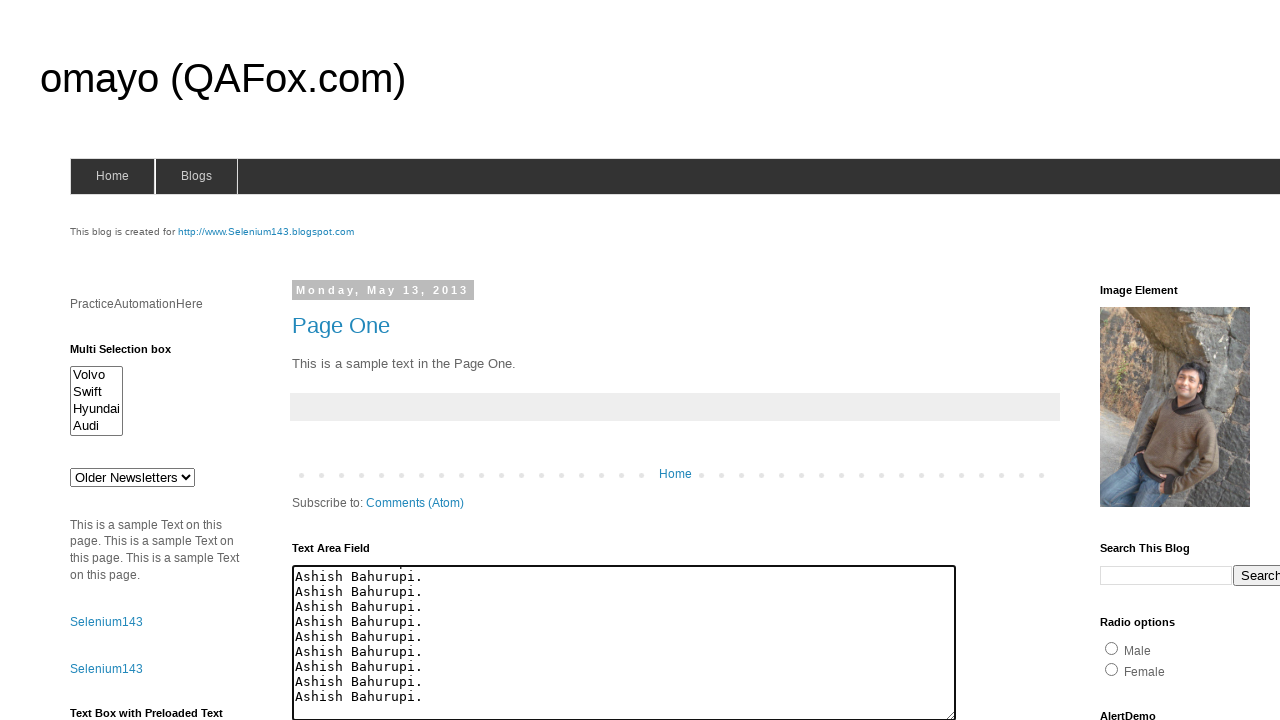

Typed line 41 of 100 into textarea on #ta1
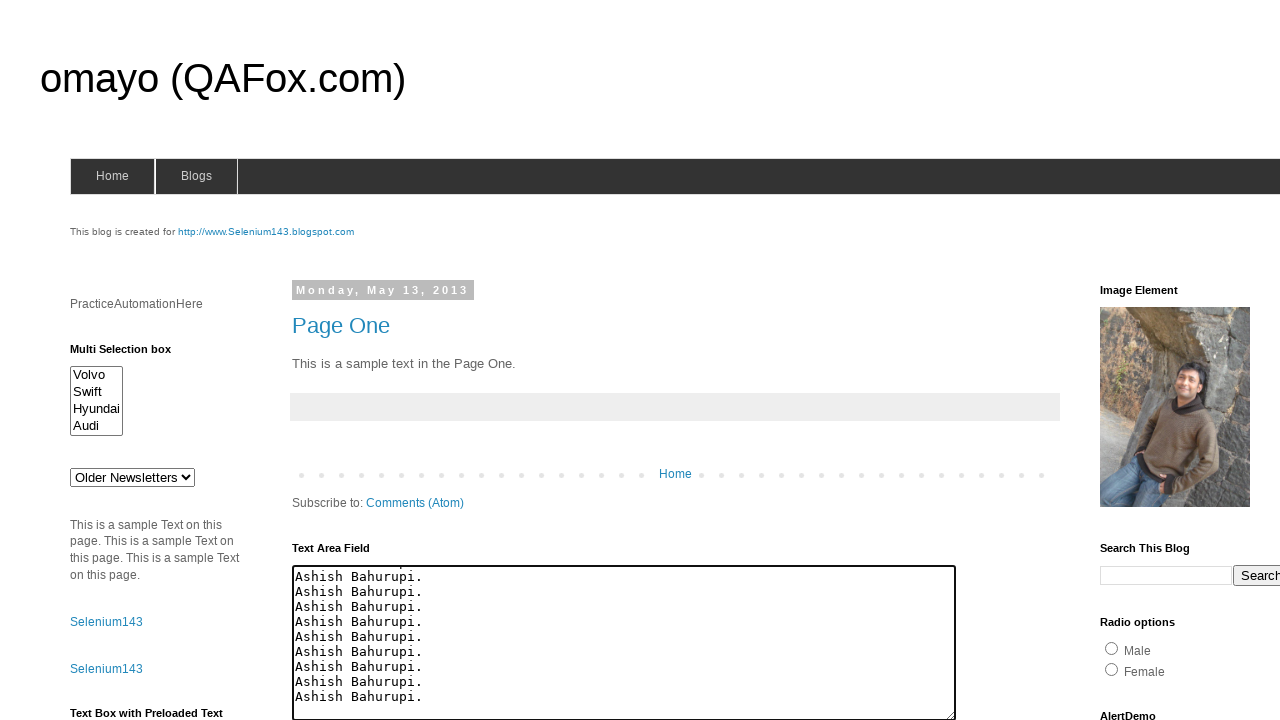

Typed line 42 of 100 into textarea on #ta1
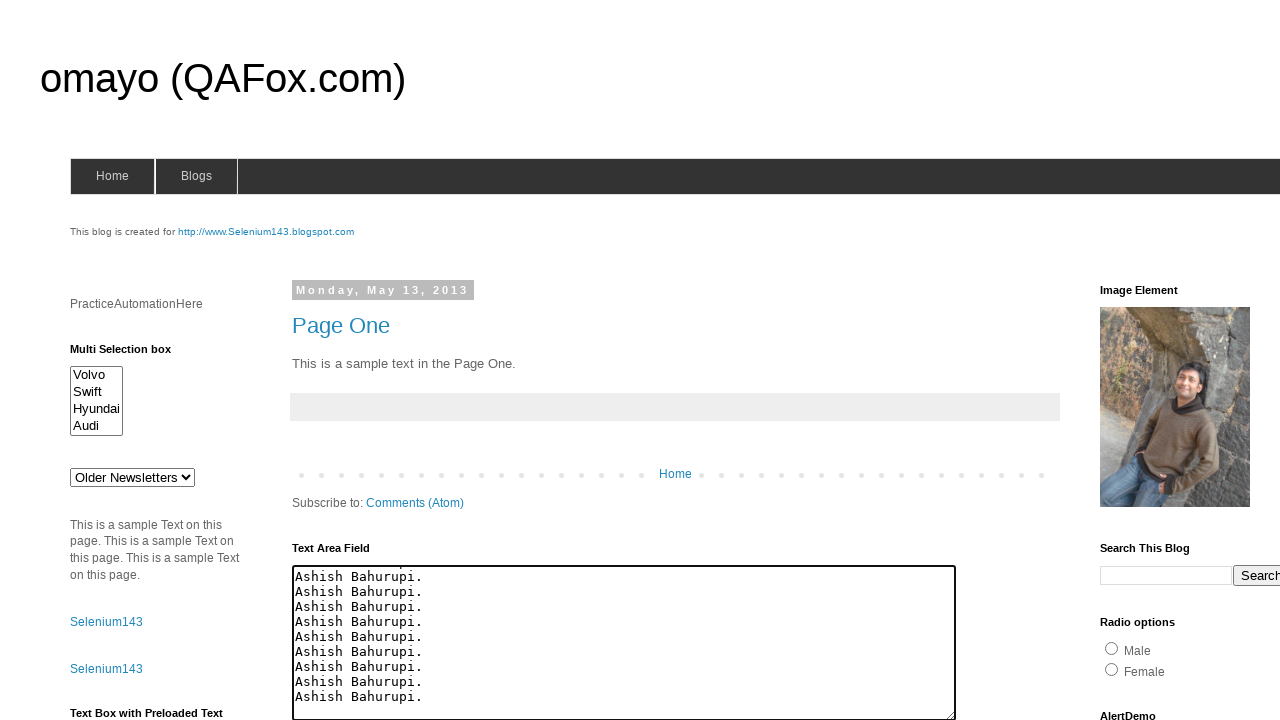

Typed line 43 of 100 into textarea on #ta1
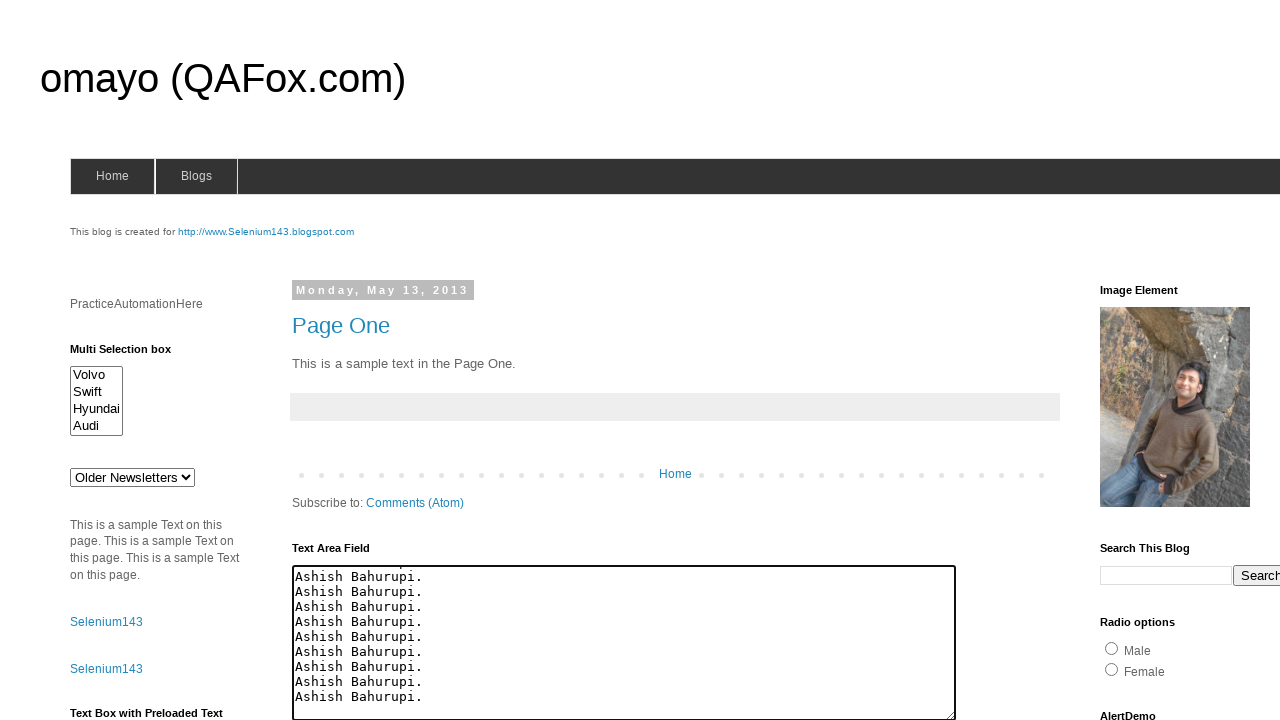

Typed line 44 of 100 into textarea on #ta1
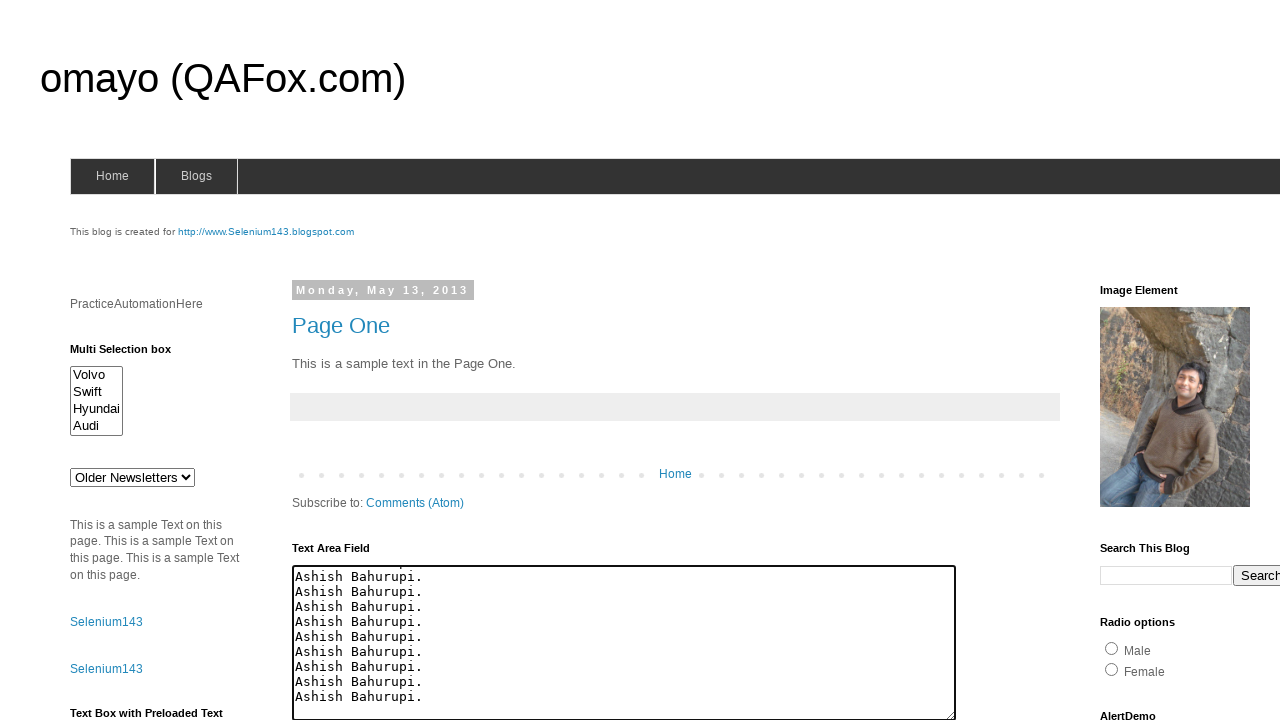

Typed line 45 of 100 into textarea on #ta1
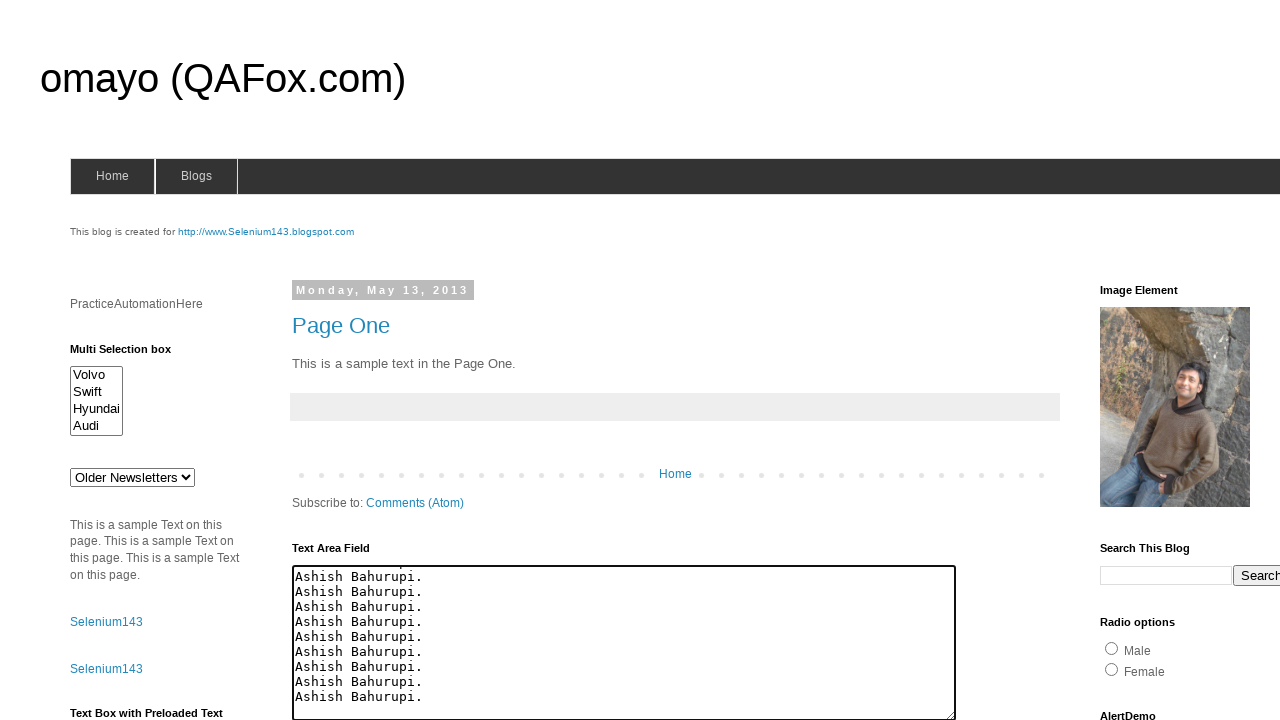

Typed line 46 of 100 into textarea on #ta1
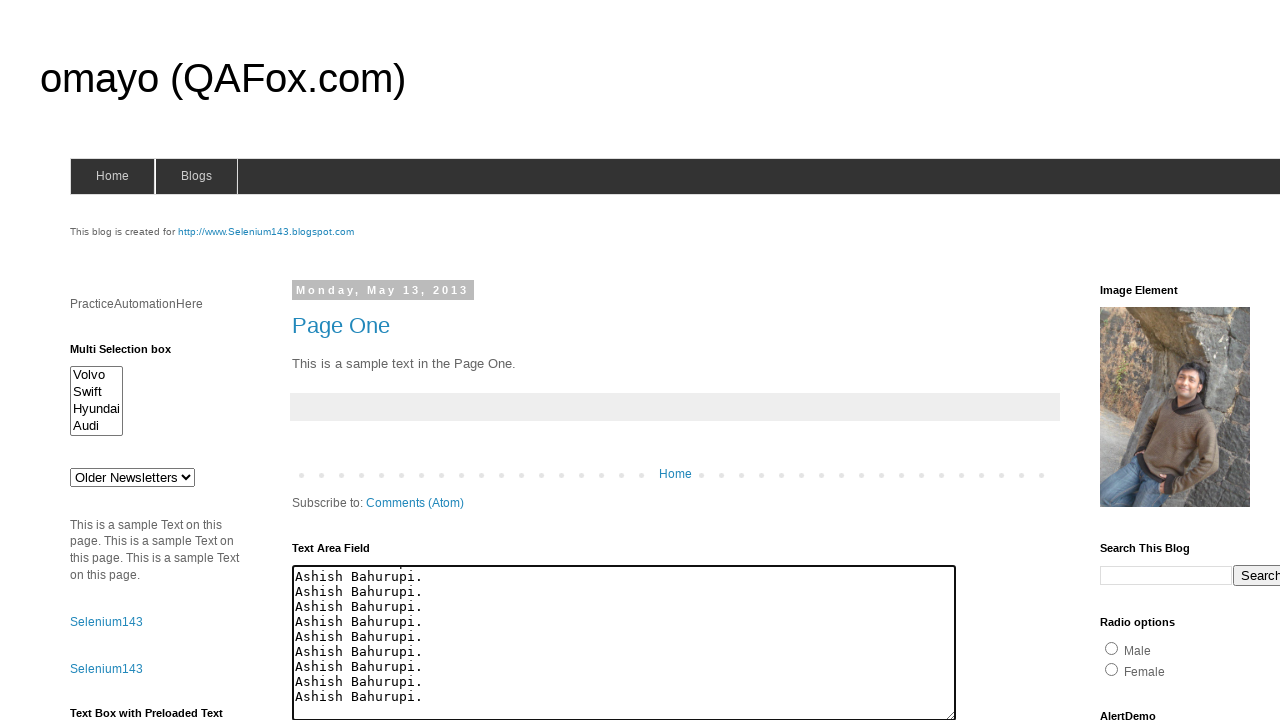

Typed line 47 of 100 into textarea on #ta1
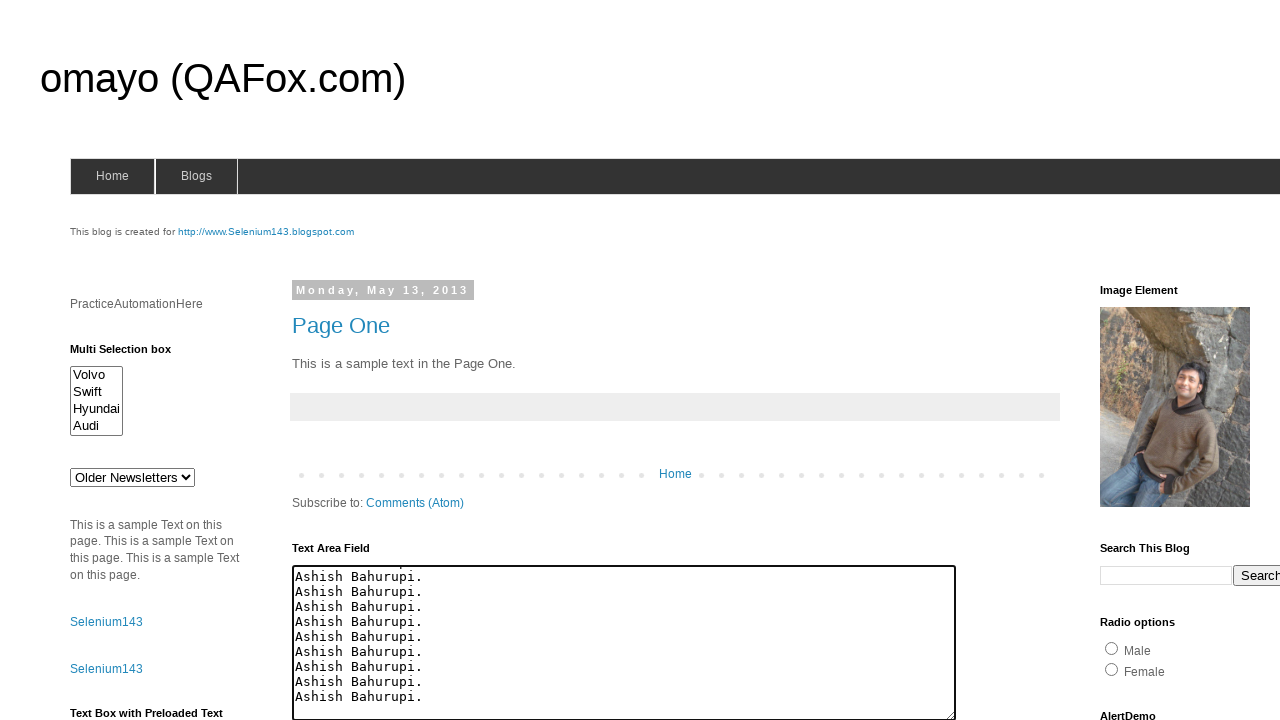

Typed line 48 of 100 into textarea on #ta1
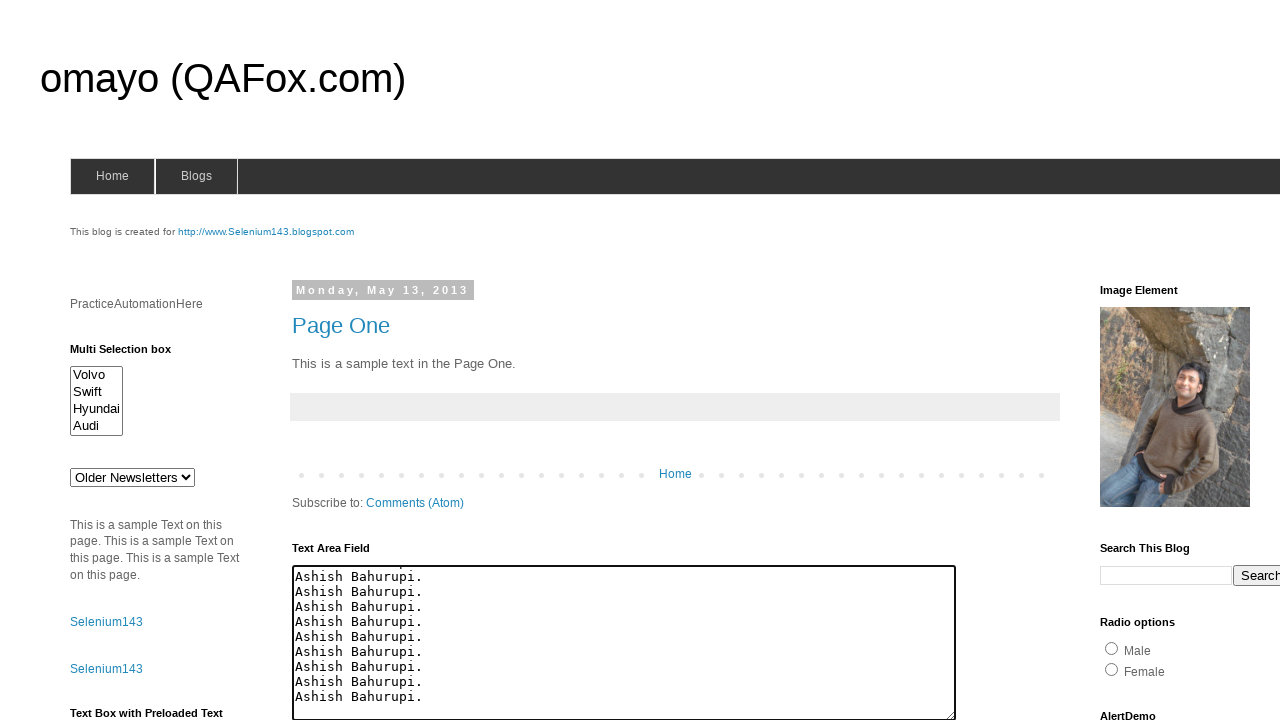

Typed line 49 of 100 into textarea on #ta1
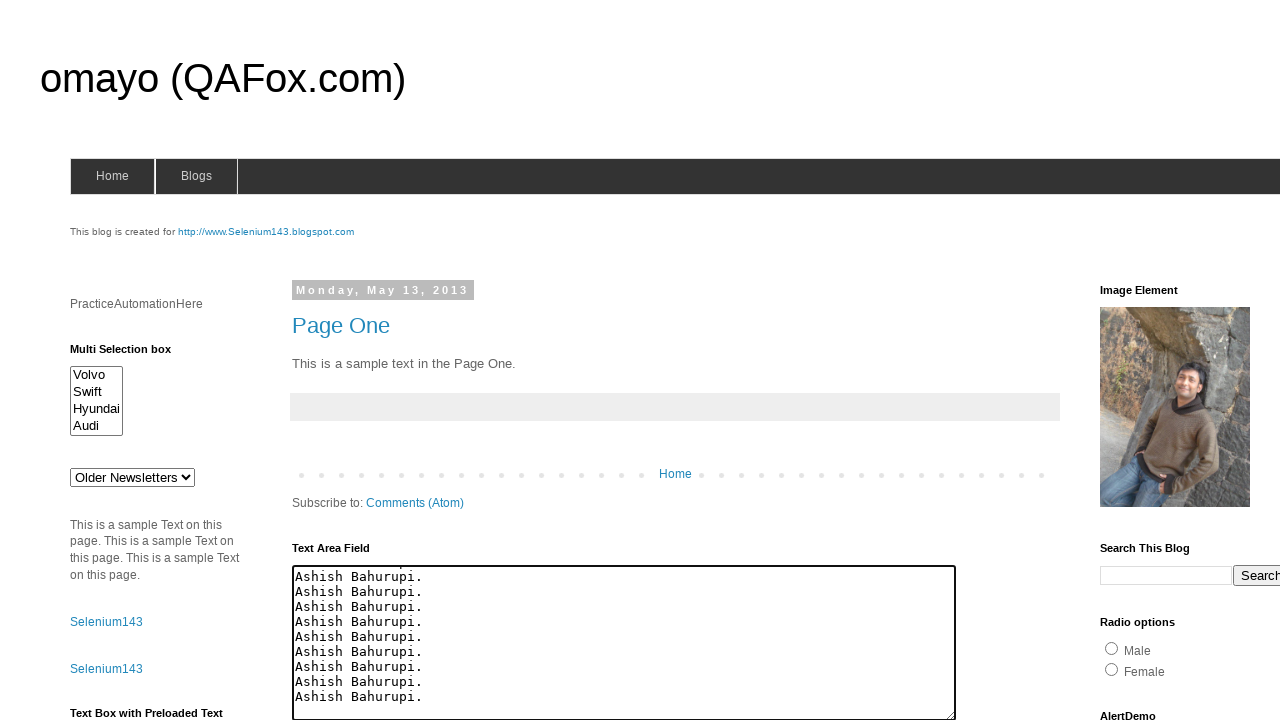

Typed line 50 of 100 into textarea on #ta1
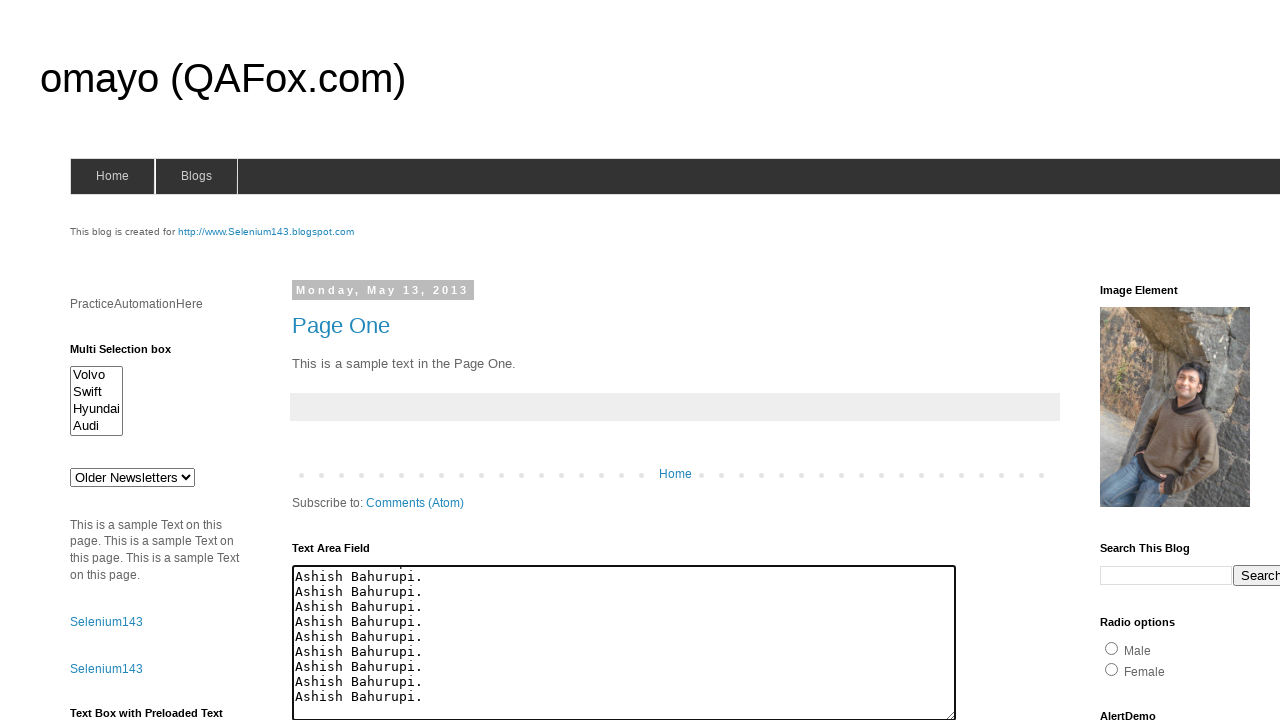

Typed line 51 of 100 into textarea on #ta1
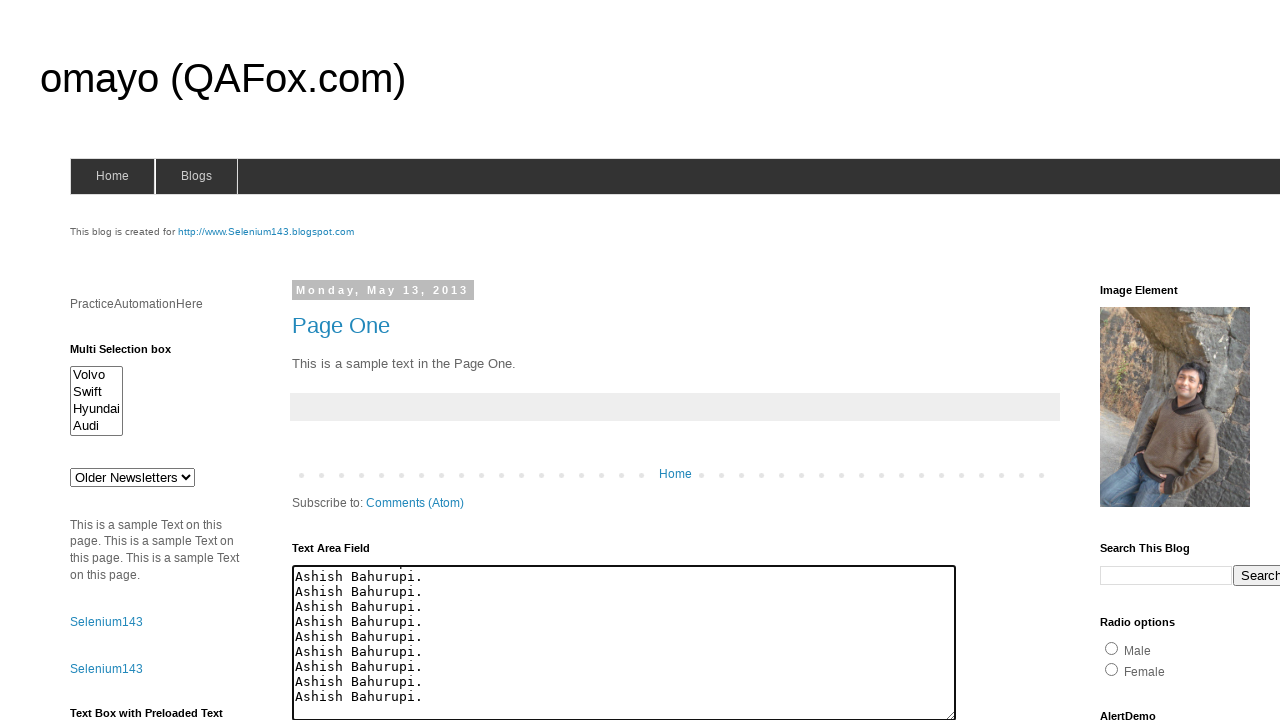

Typed line 52 of 100 into textarea on #ta1
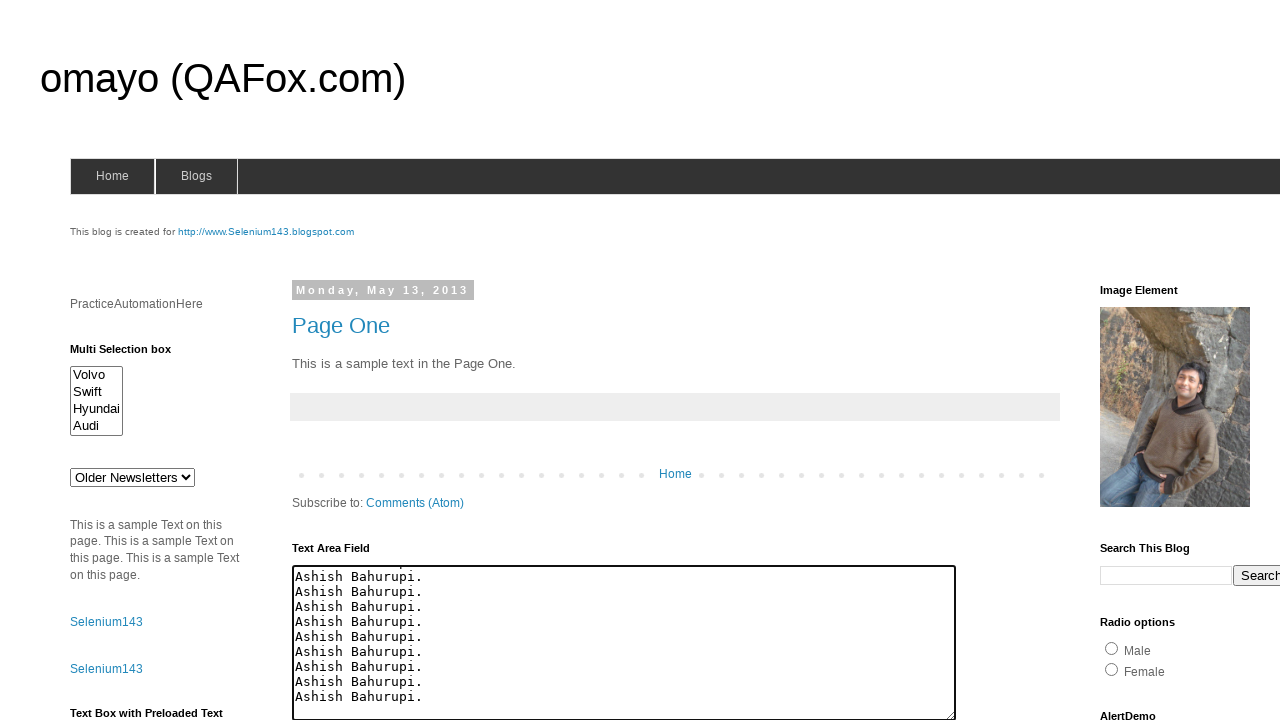

Typed line 53 of 100 into textarea on #ta1
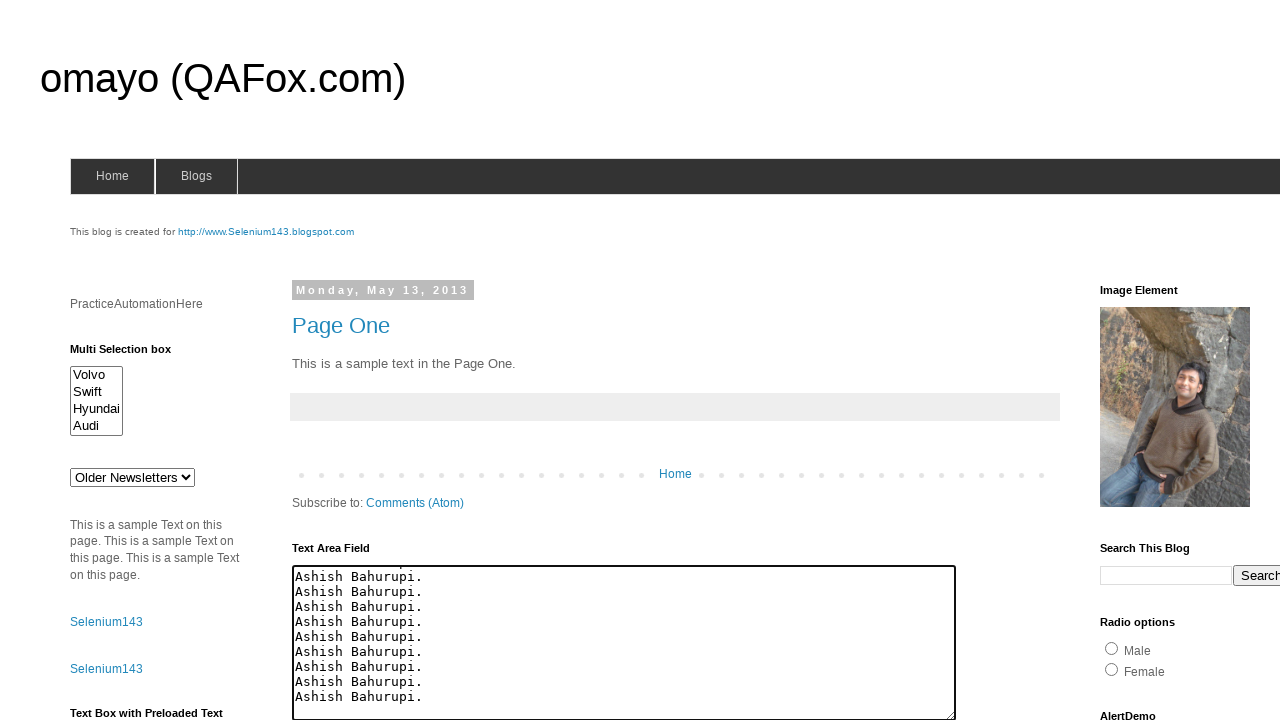

Typed line 54 of 100 into textarea on #ta1
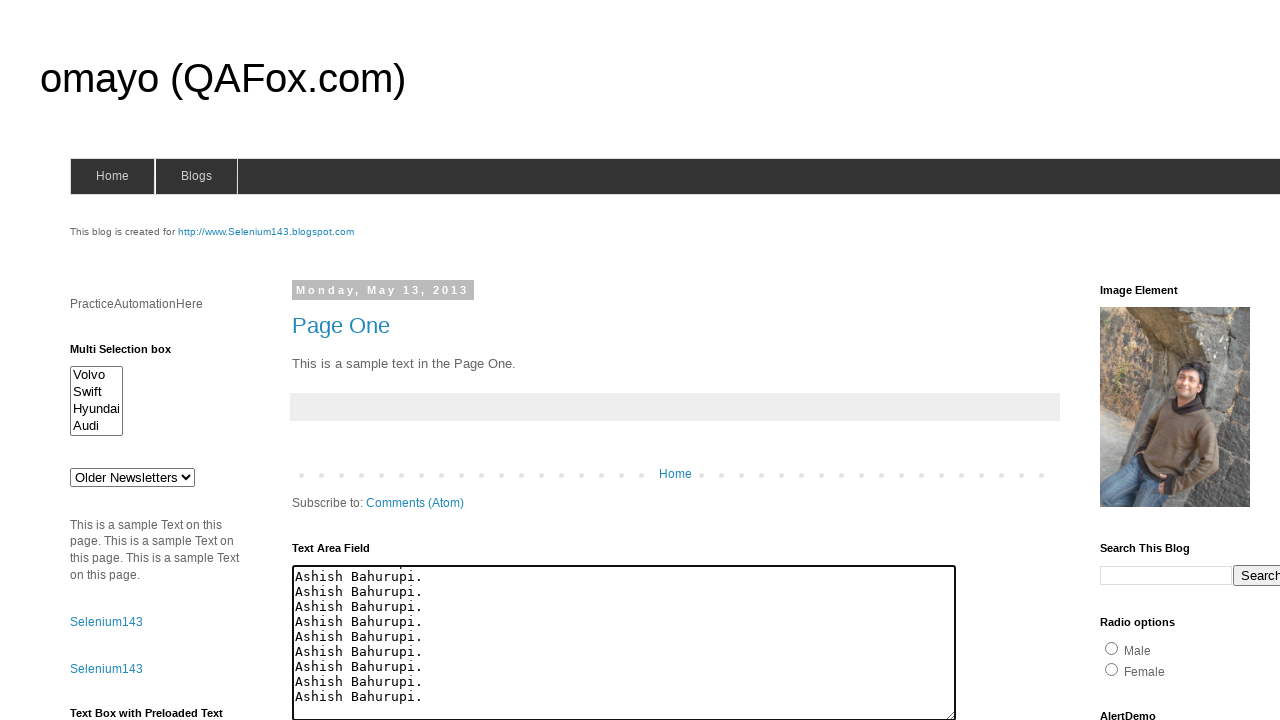

Typed line 55 of 100 into textarea on #ta1
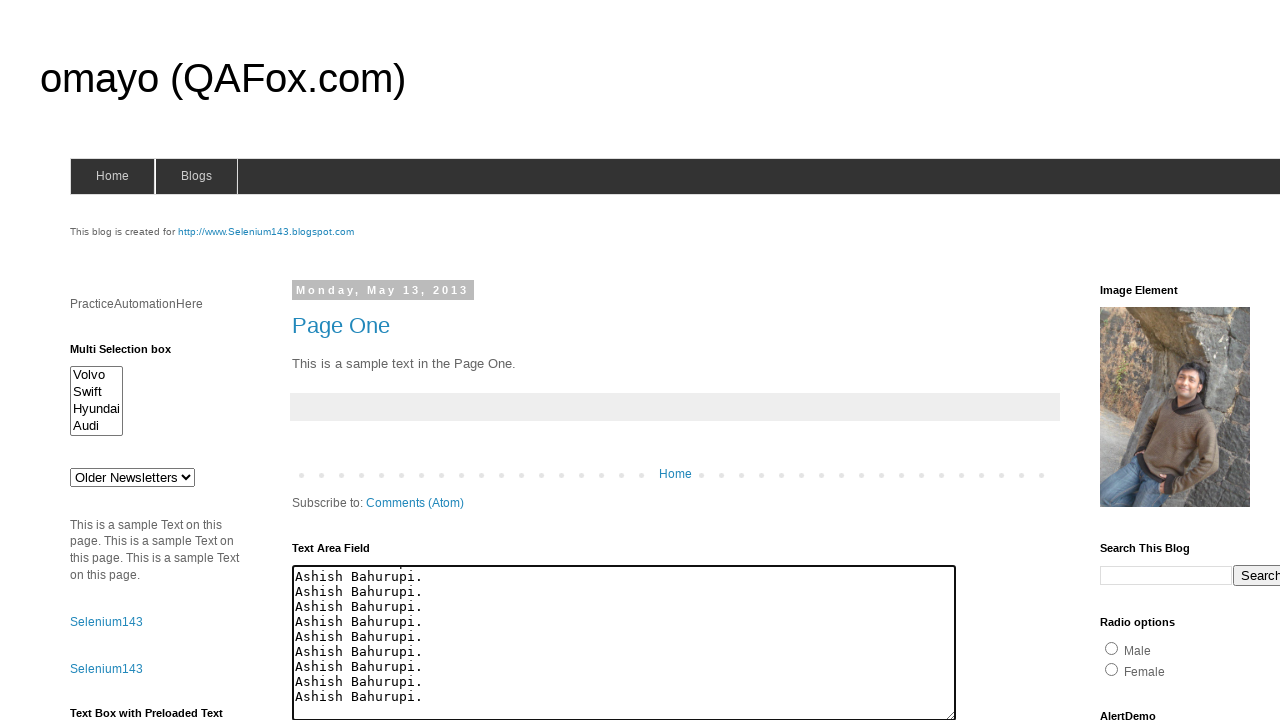

Typed line 56 of 100 into textarea on #ta1
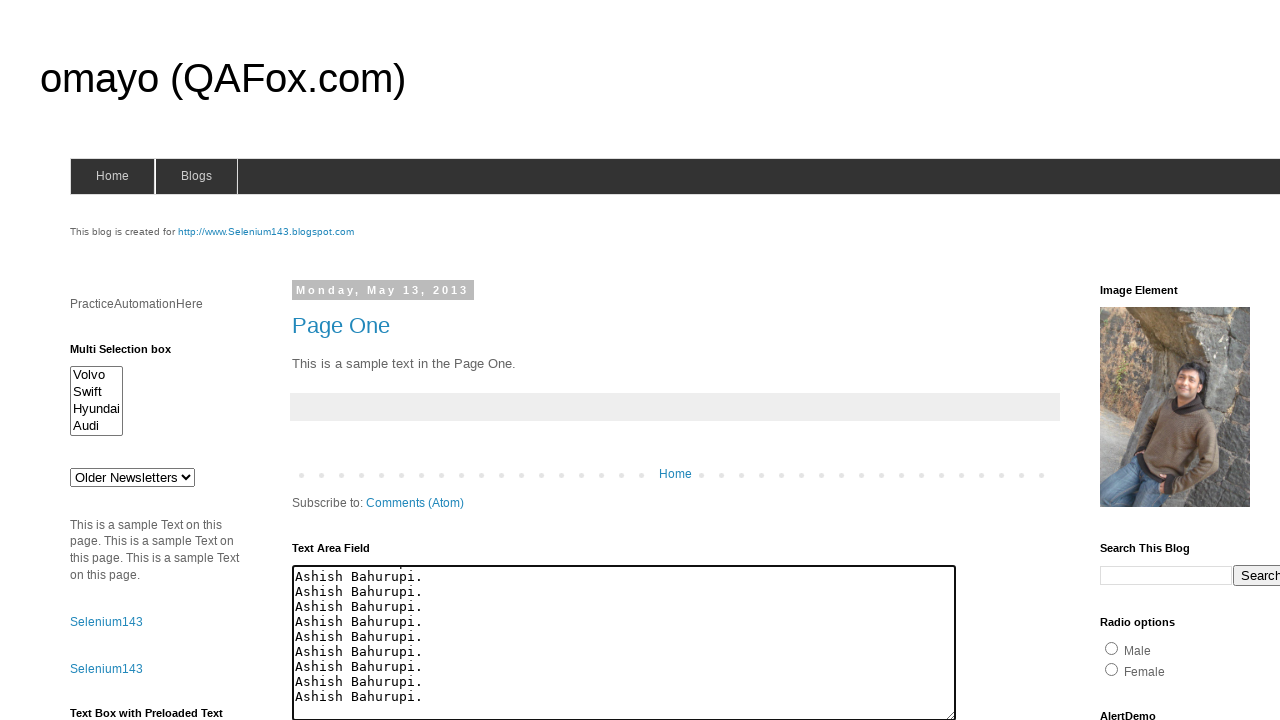

Typed line 57 of 100 into textarea on #ta1
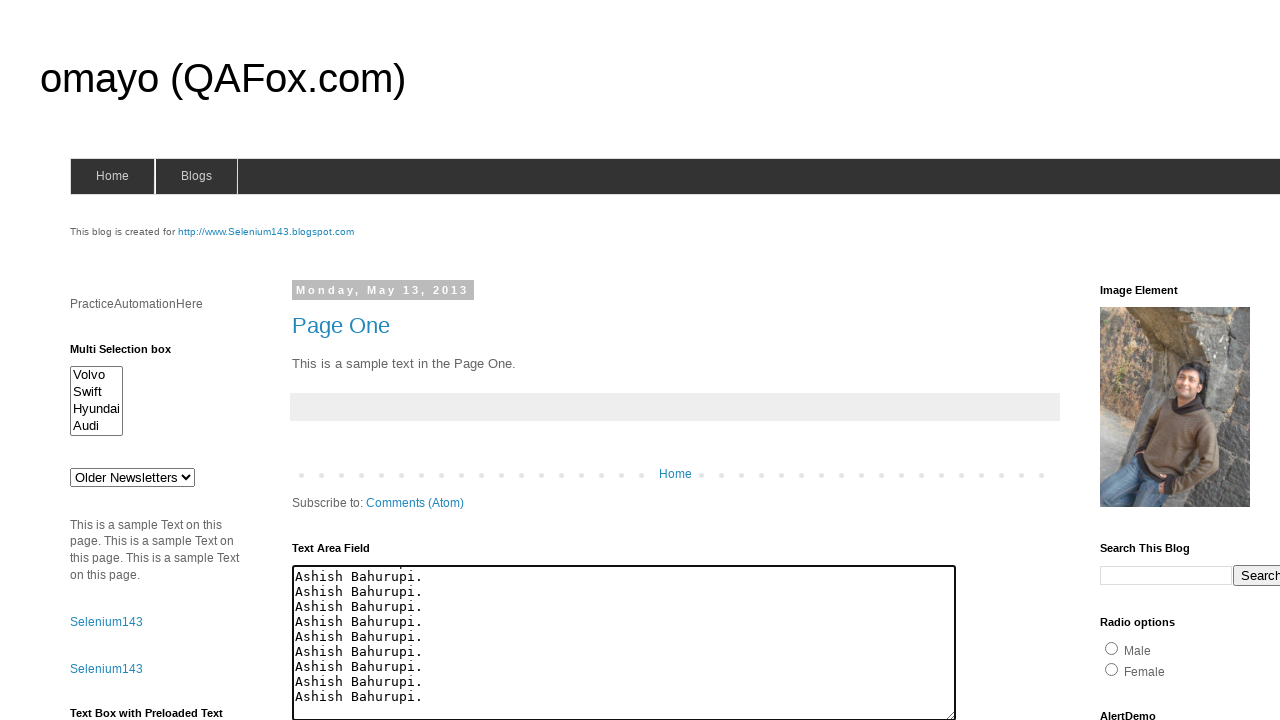

Typed line 58 of 100 into textarea on #ta1
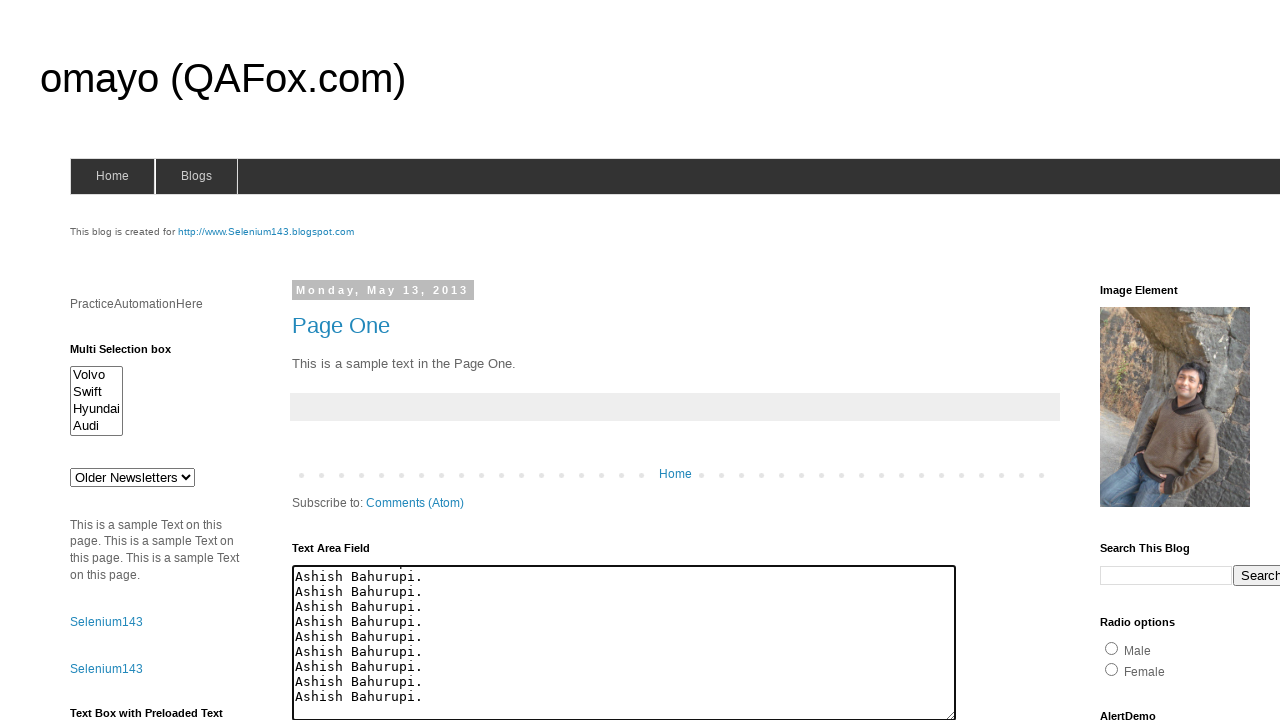

Typed line 59 of 100 into textarea on #ta1
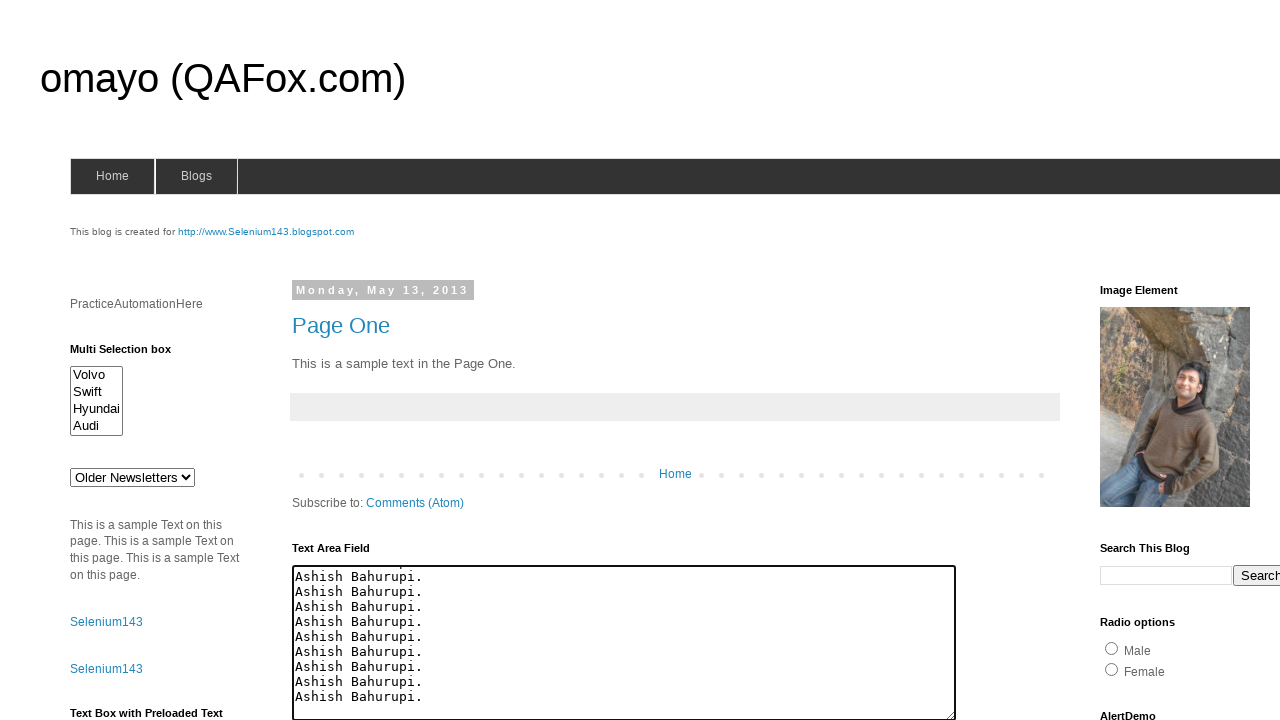

Typed line 60 of 100 into textarea on #ta1
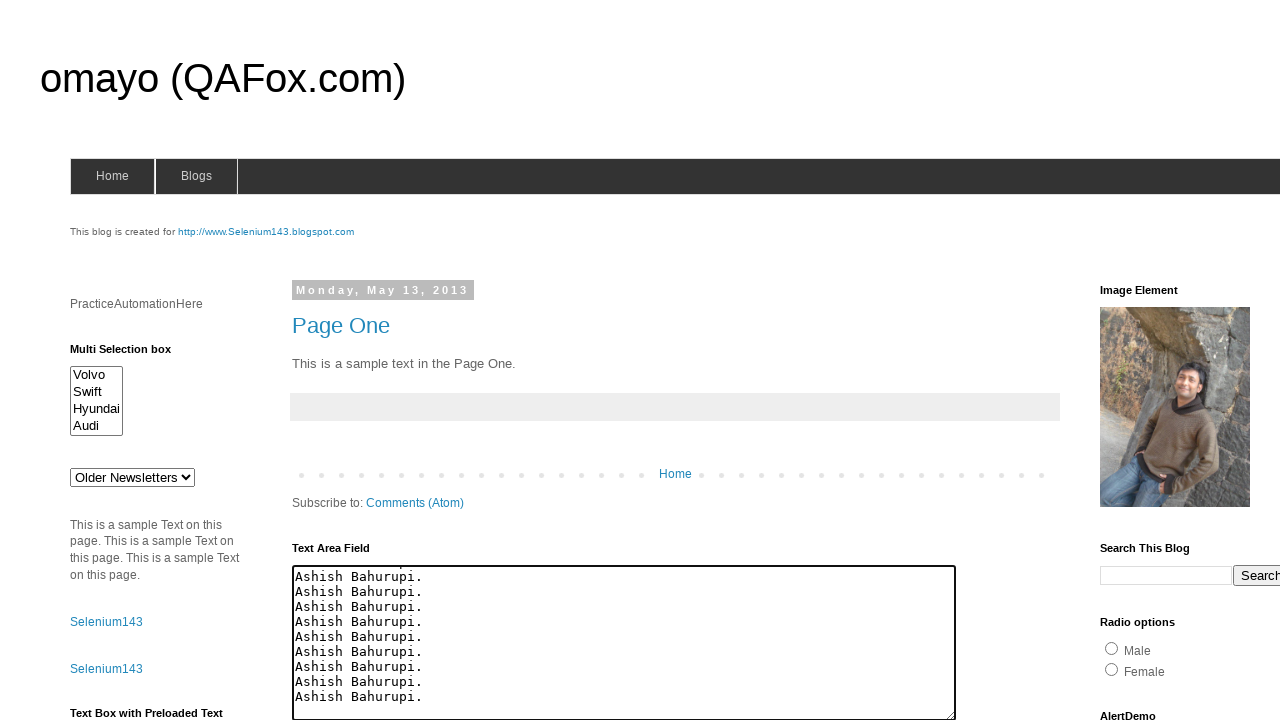

Typed line 61 of 100 into textarea on #ta1
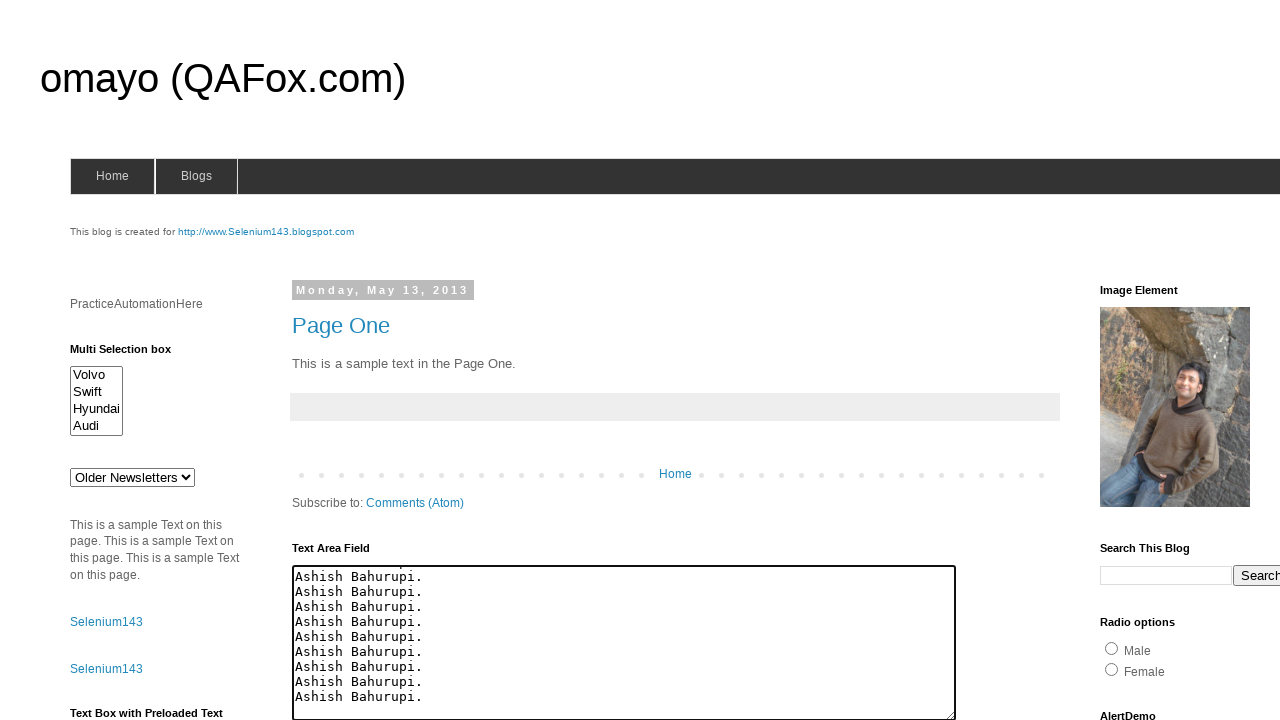

Typed line 62 of 100 into textarea on #ta1
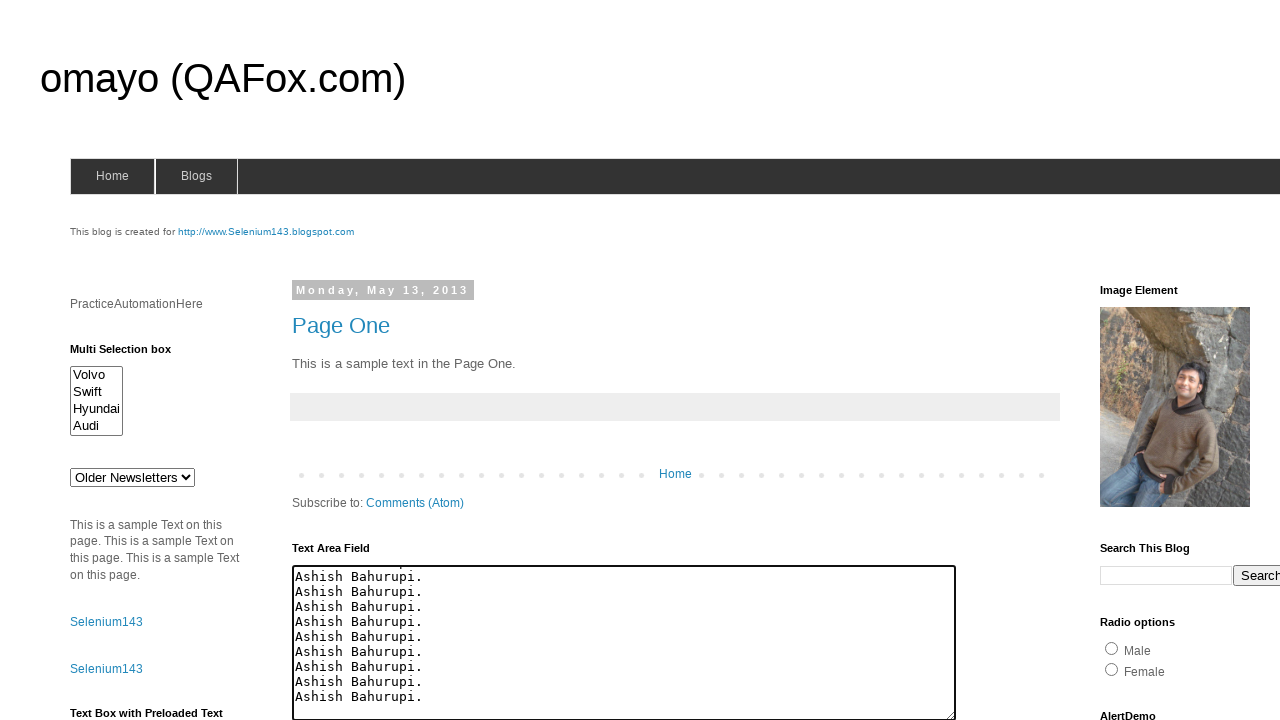

Typed line 63 of 100 into textarea on #ta1
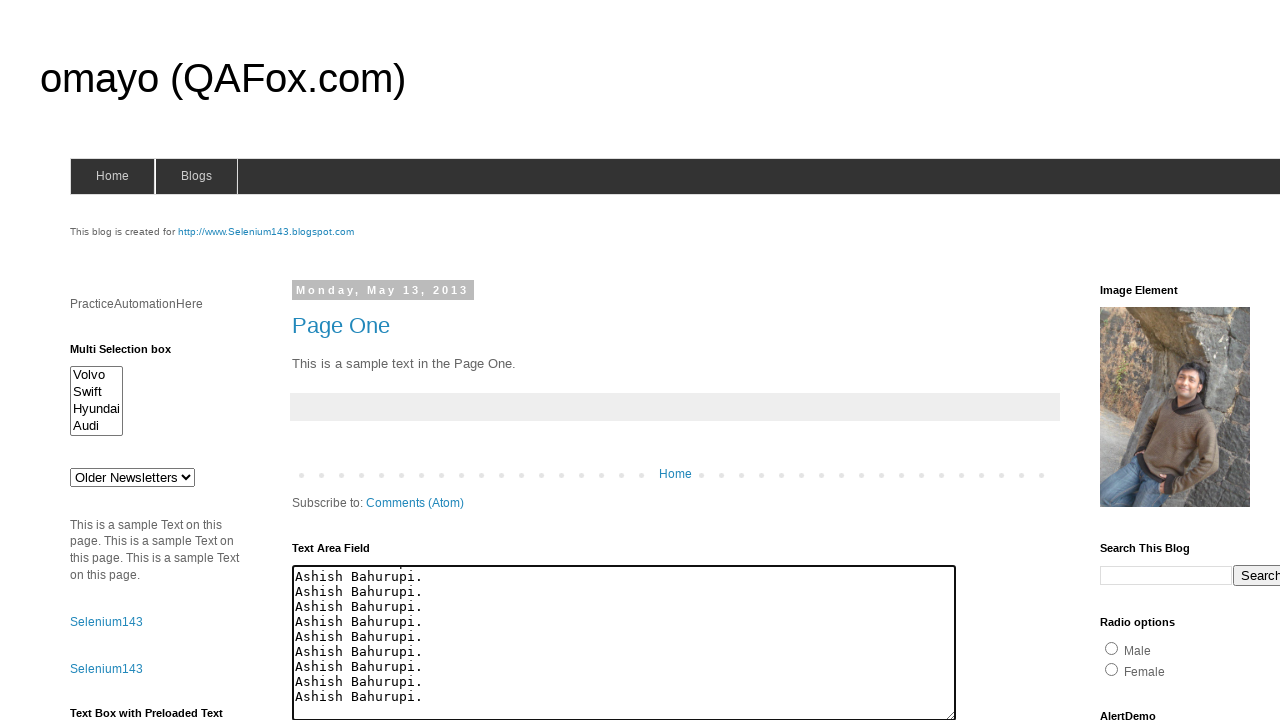

Typed line 64 of 100 into textarea on #ta1
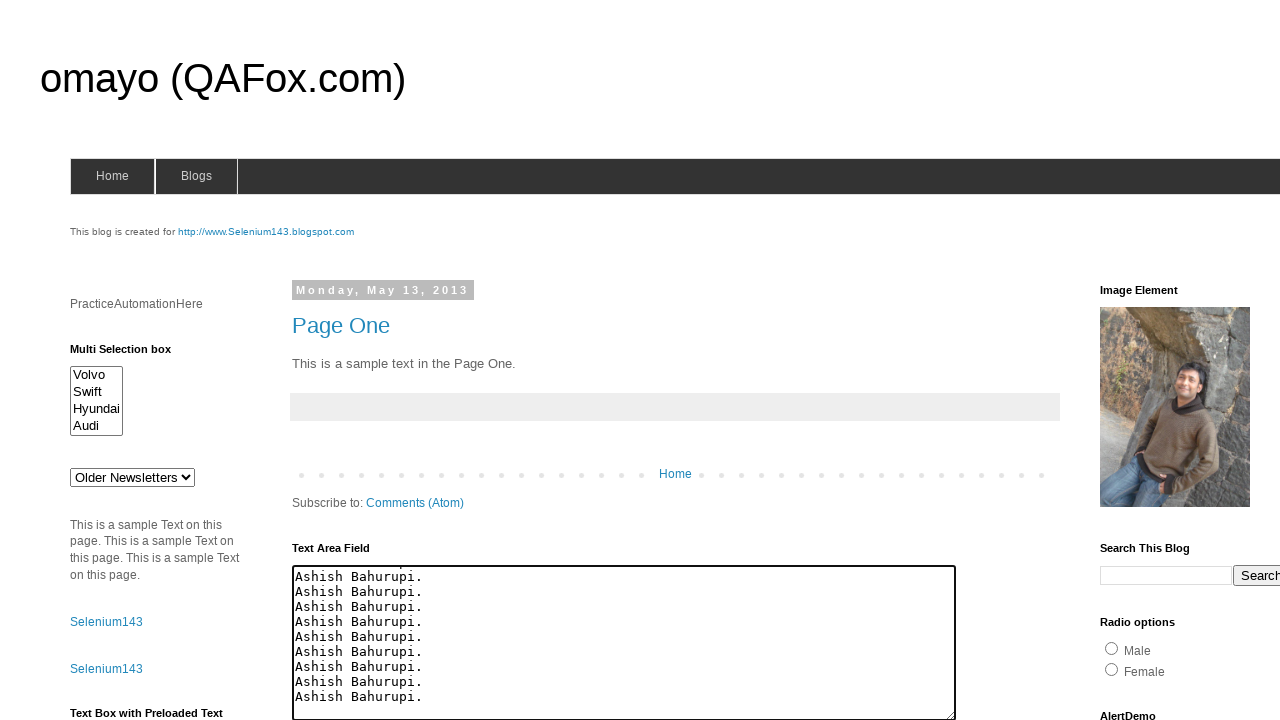

Typed line 65 of 100 into textarea on #ta1
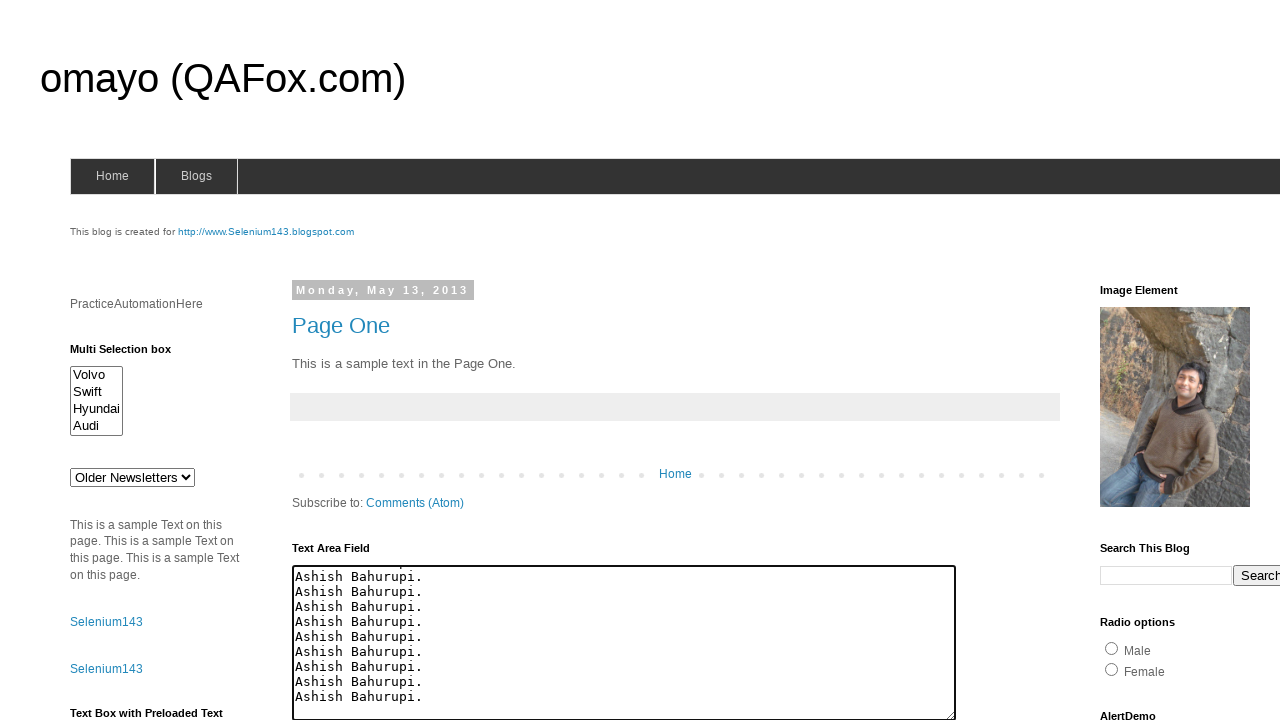

Typed line 66 of 100 into textarea on #ta1
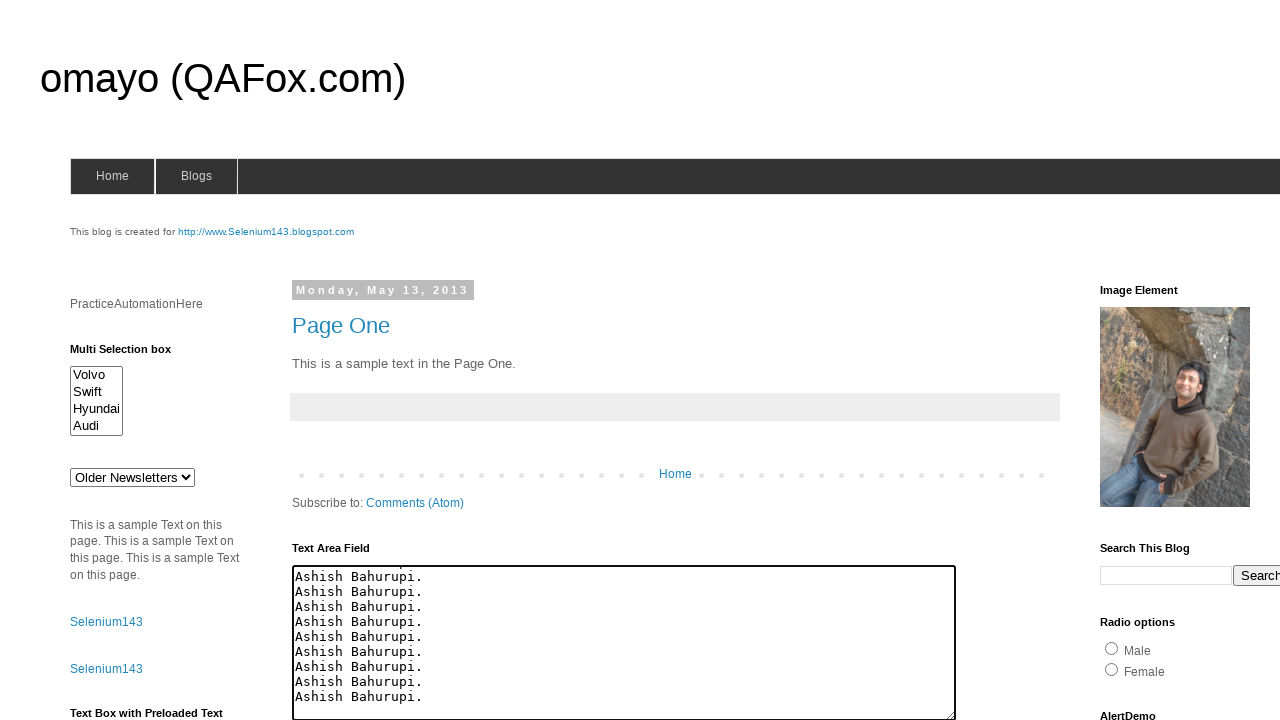

Typed line 67 of 100 into textarea on #ta1
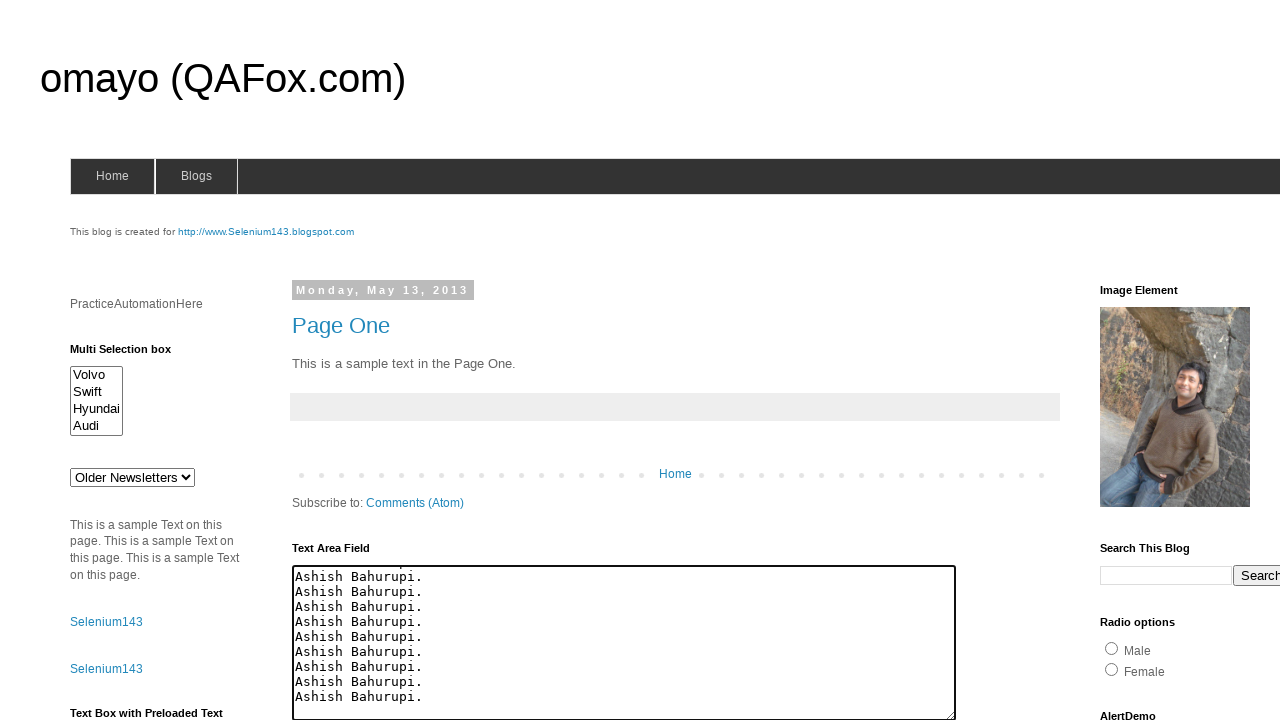

Typed line 68 of 100 into textarea on #ta1
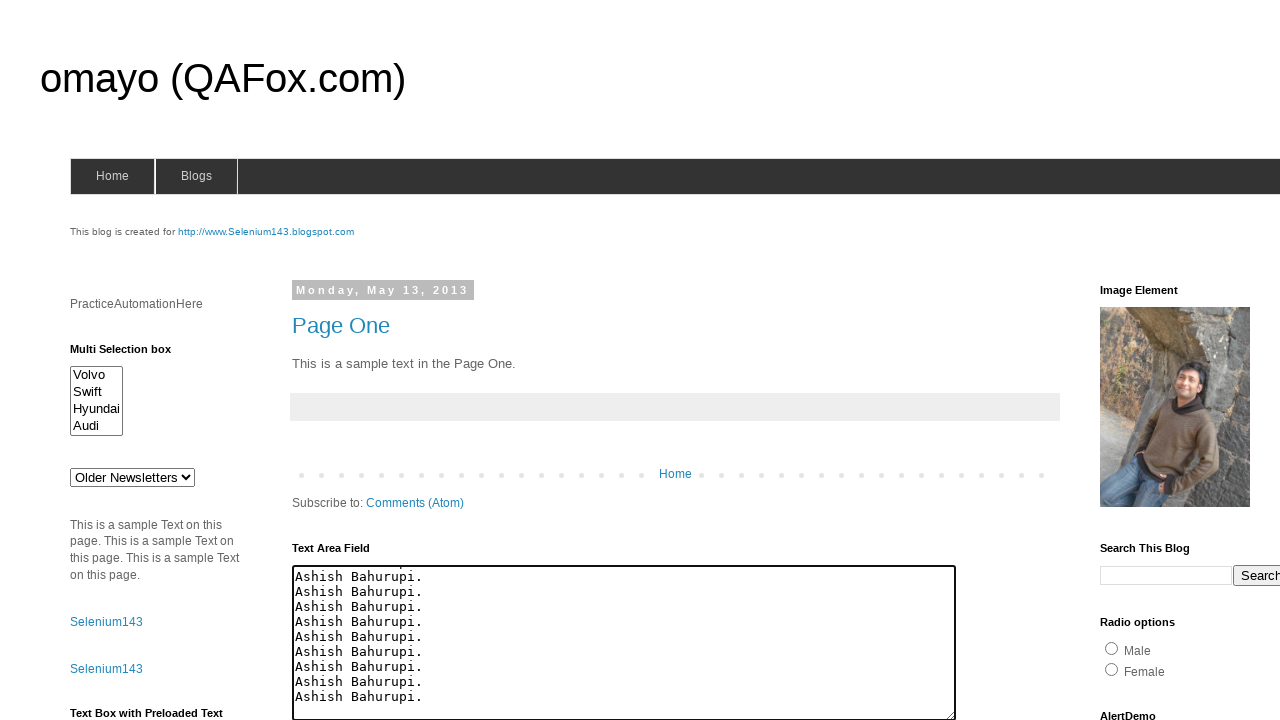

Typed line 69 of 100 into textarea on #ta1
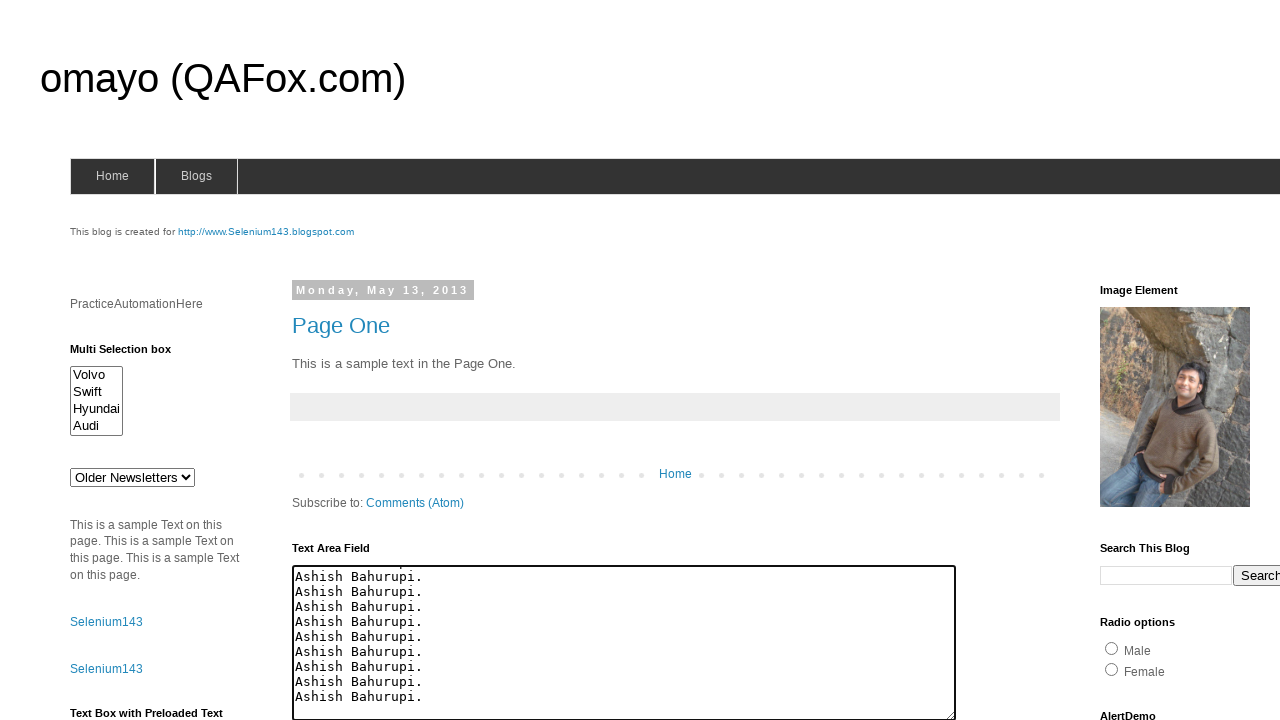

Typed line 70 of 100 into textarea on #ta1
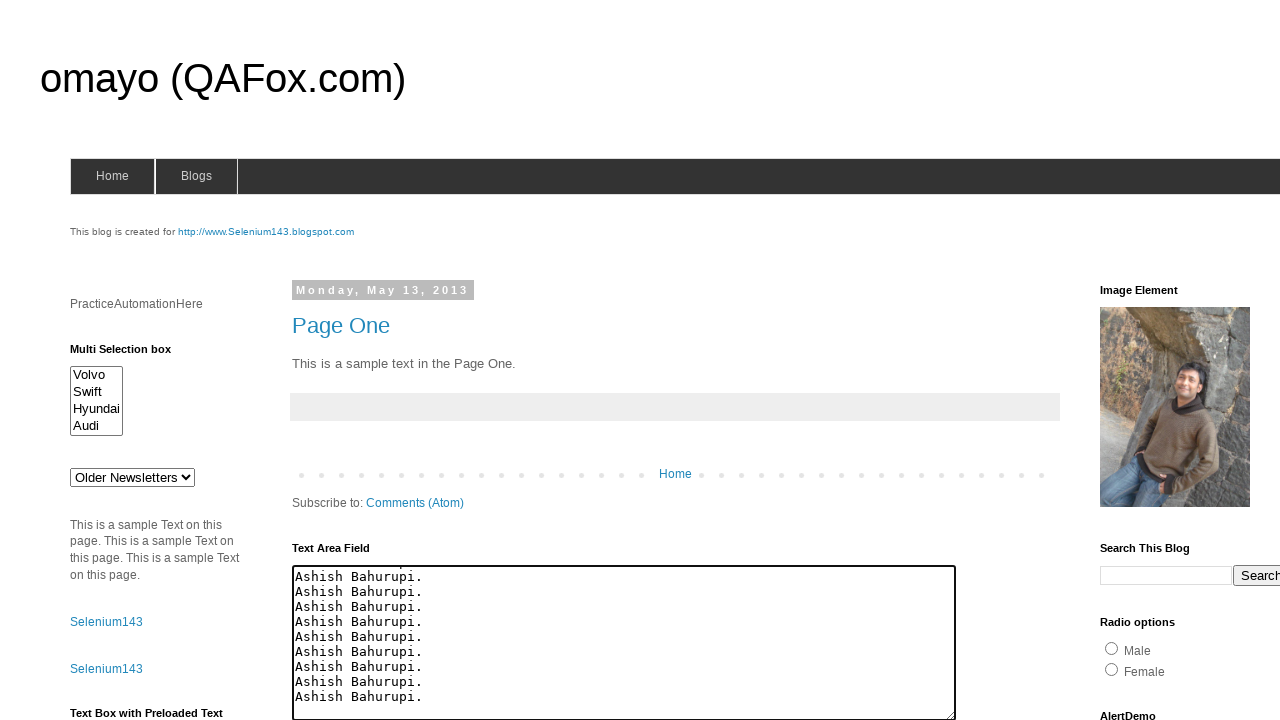

Typed line 71 of 100 into textarea on #ta1
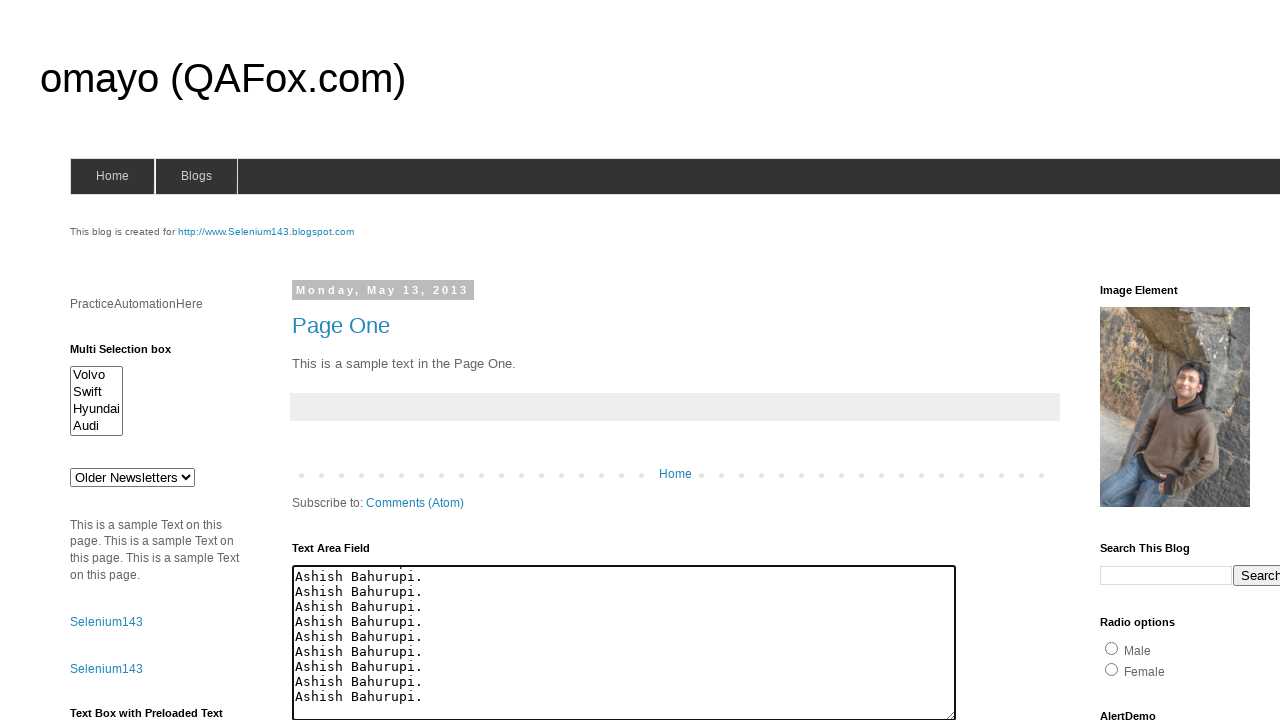

Typed line 72 of 100 into textarea on #ta1
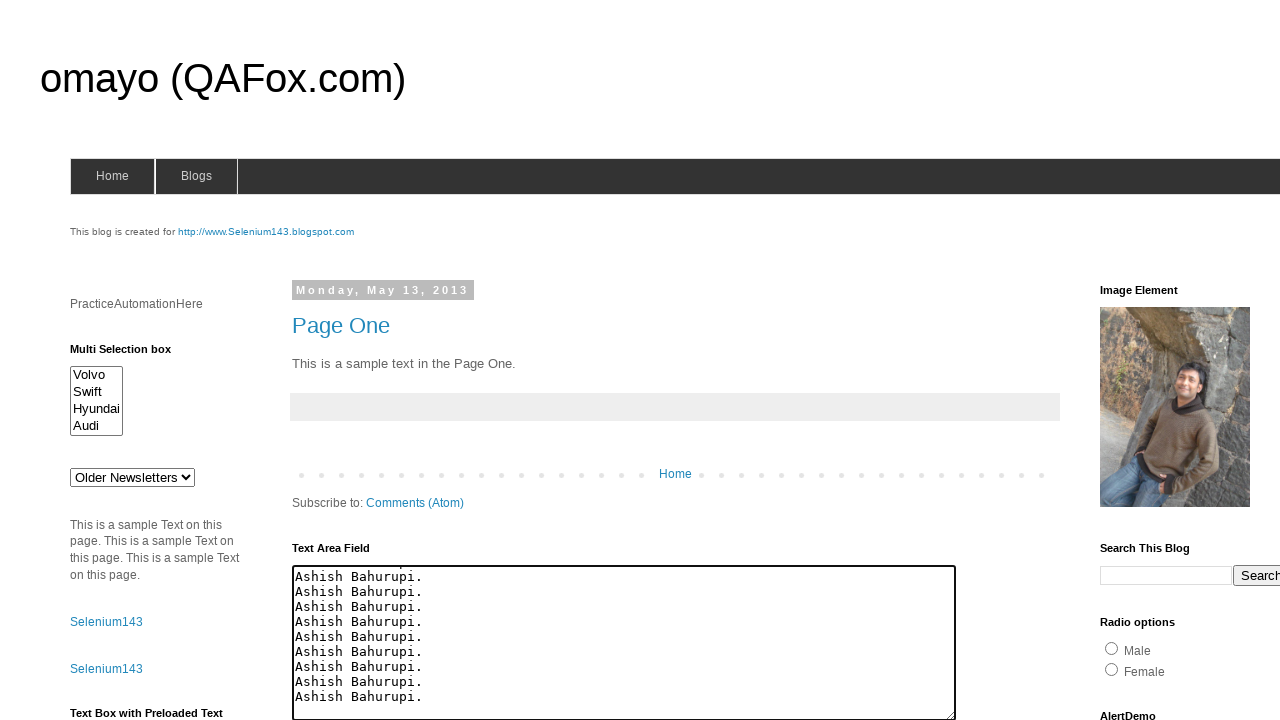

Typed line 73 of 100 into textarea on #ta1
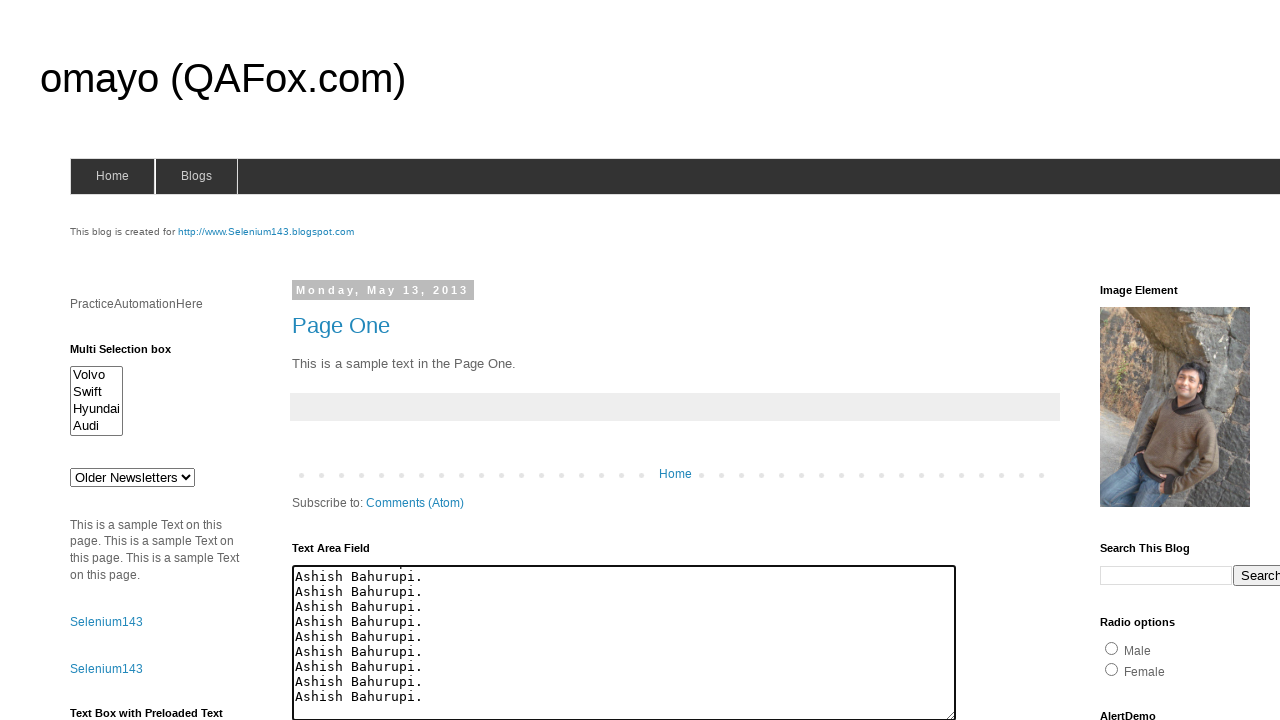

Typed line 74 of 100 into textarea on #ta1
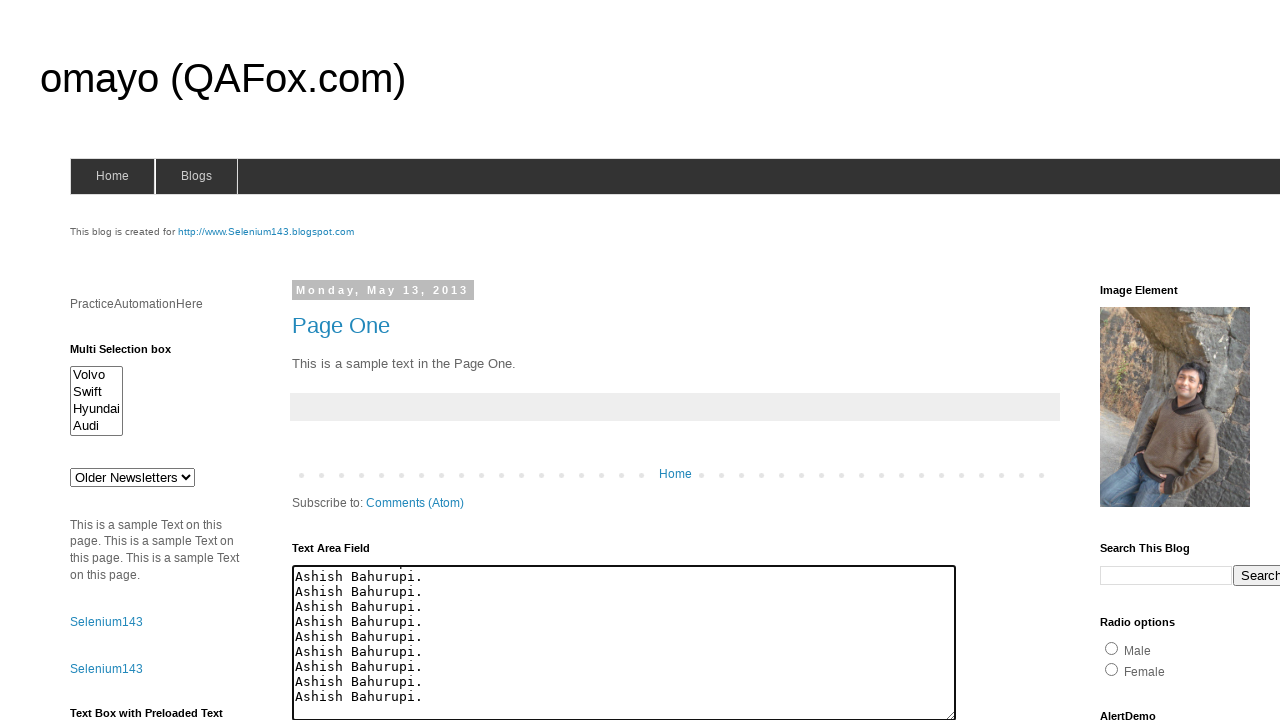

Typed line 75 of 100 into textarea on #ta1
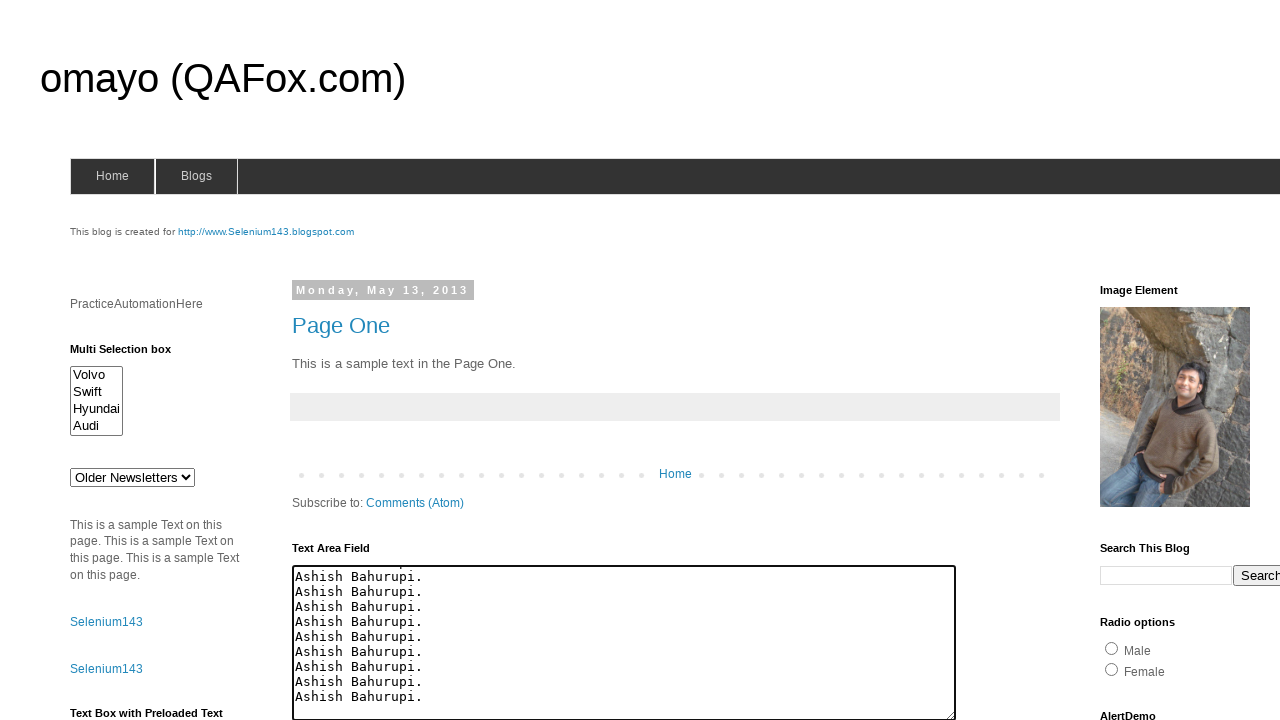

Typed line 76 of 100 into textarea on #ta1
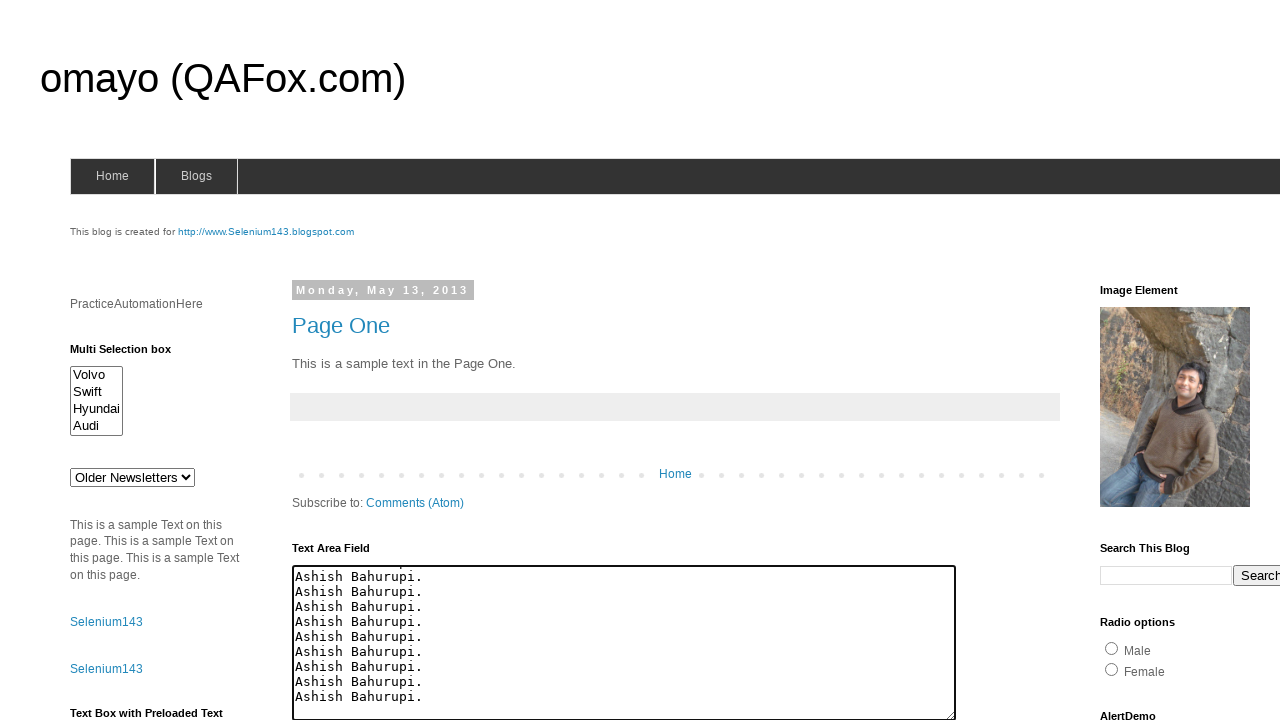

Typed line 77 of 100 into textarea on #ta1
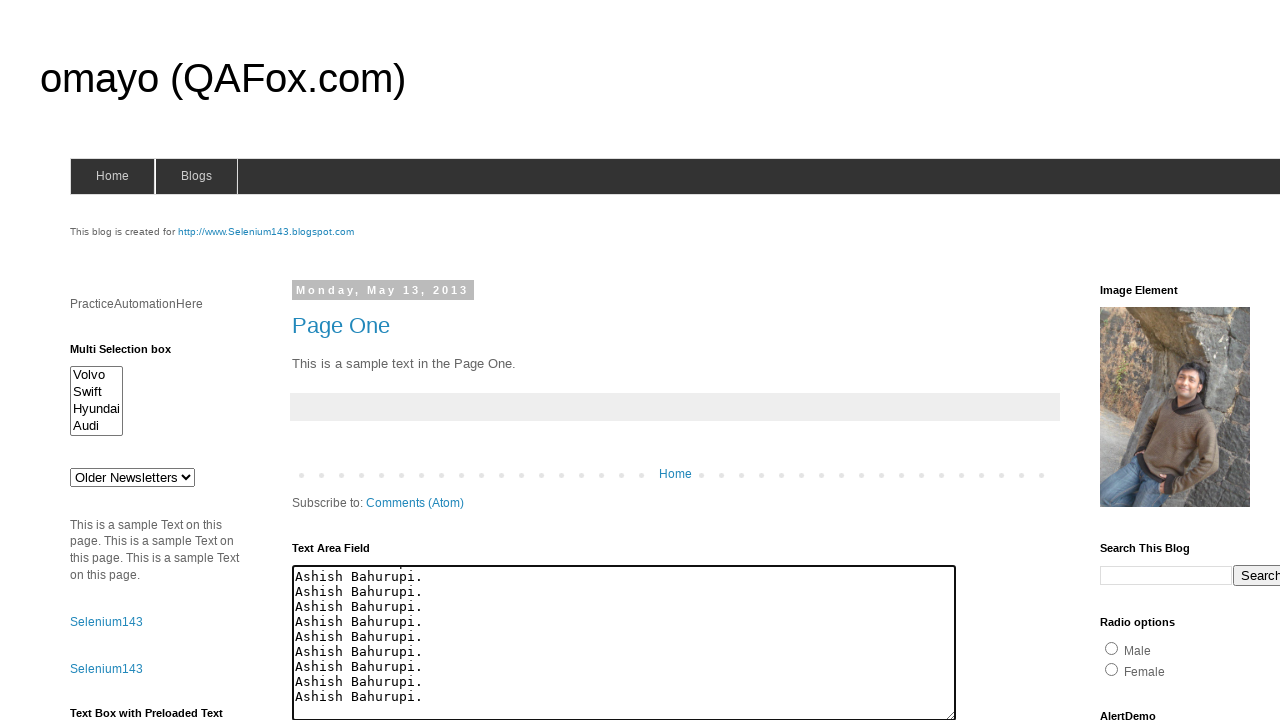

Typed line 78 of 100 into textarea on #ta1
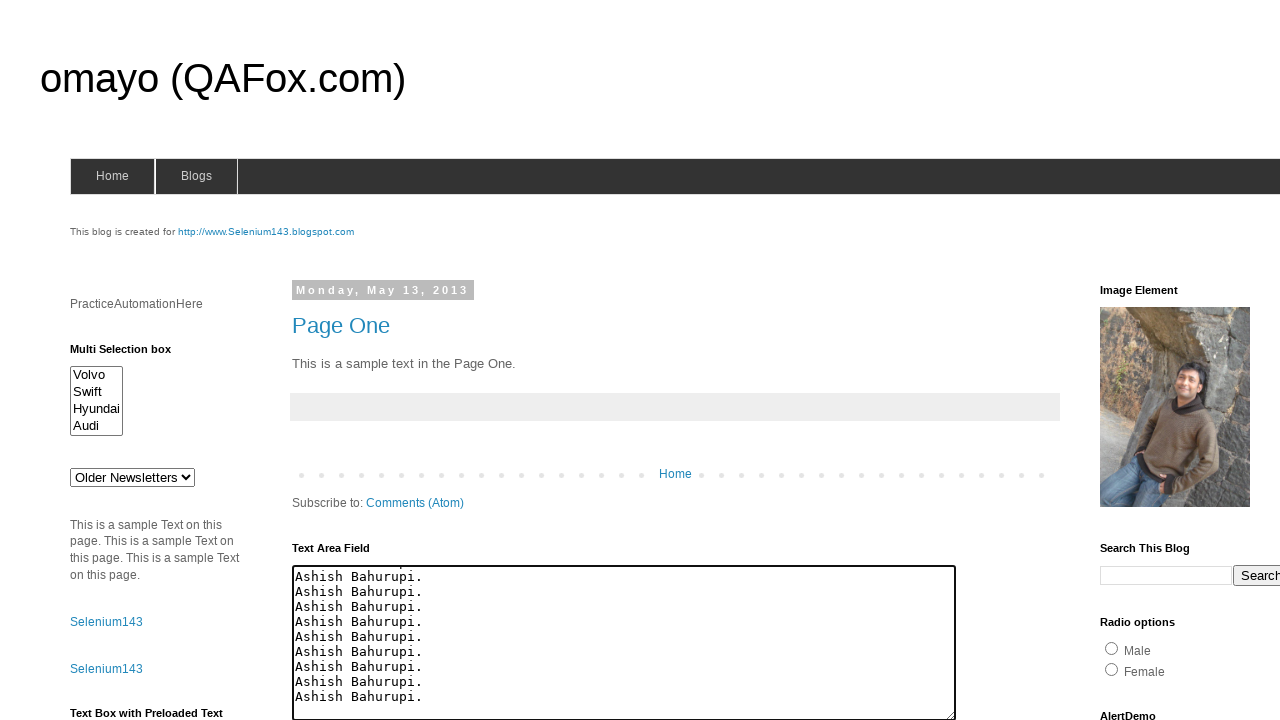

Typed line 79 of 100 into textarea on #ta1
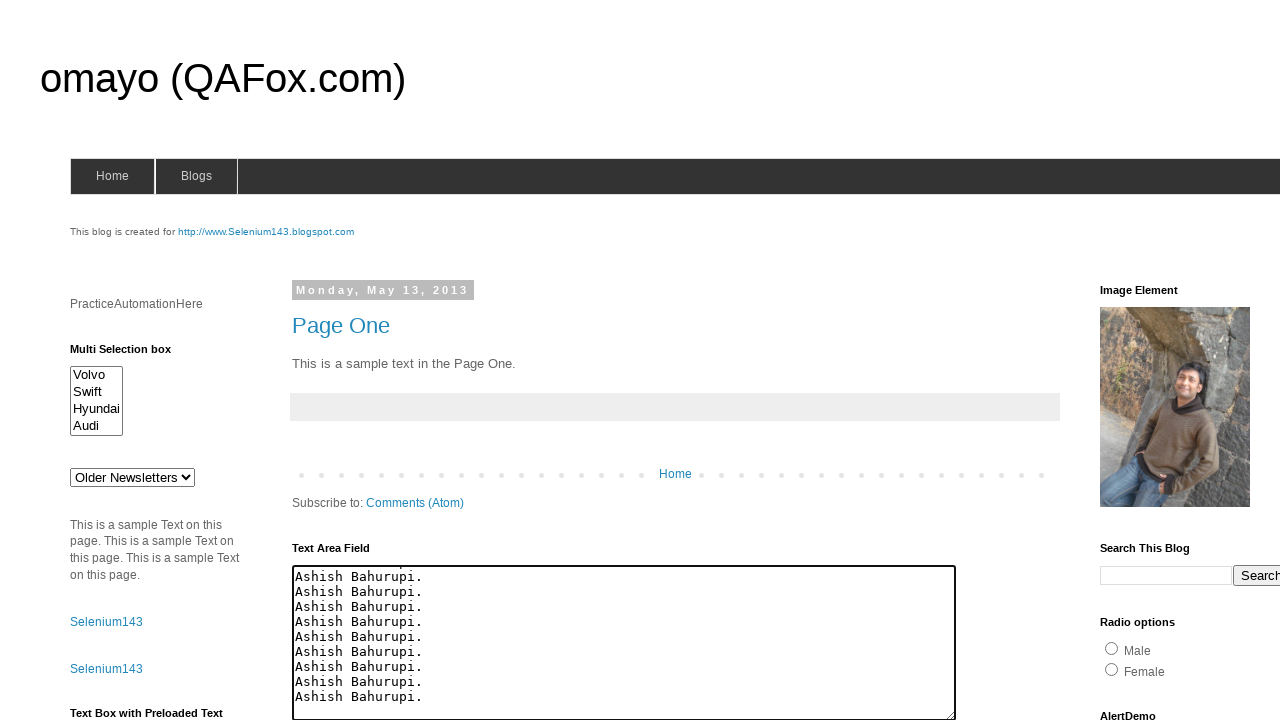

Typed line 80 of 100 into textarea on #ta1
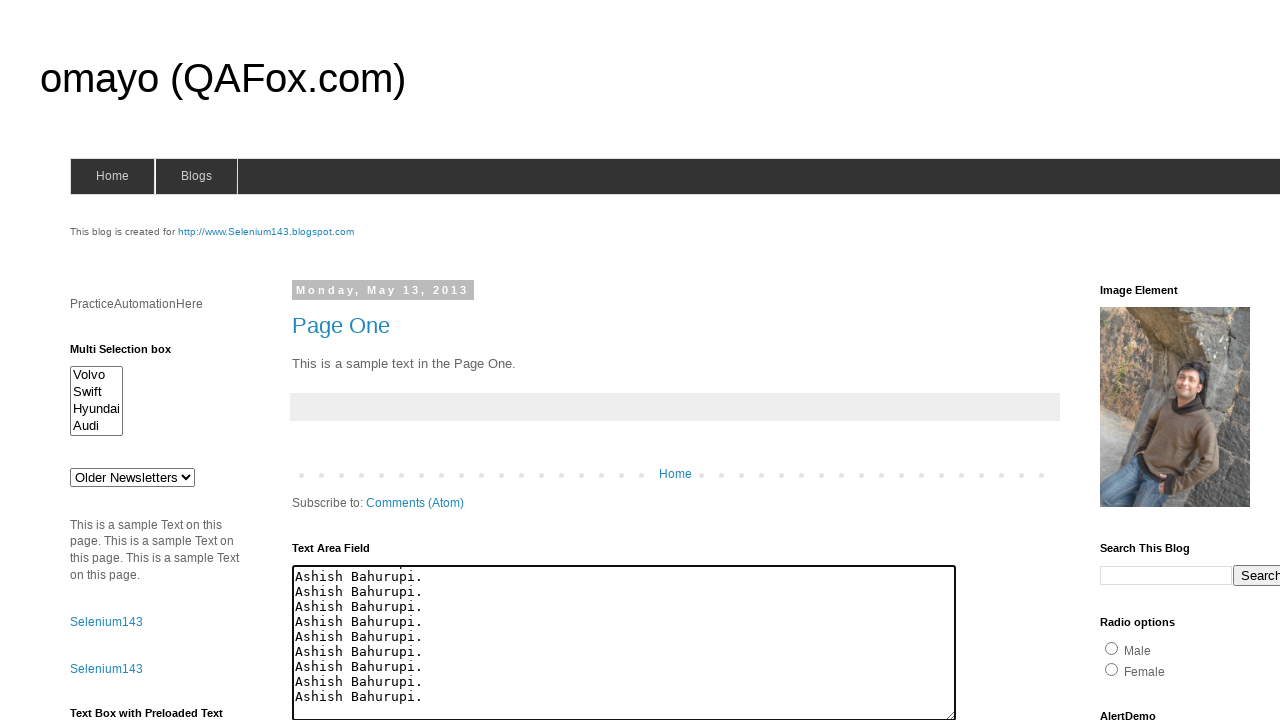

Typed line 81 of 100 into textarea on #ta1
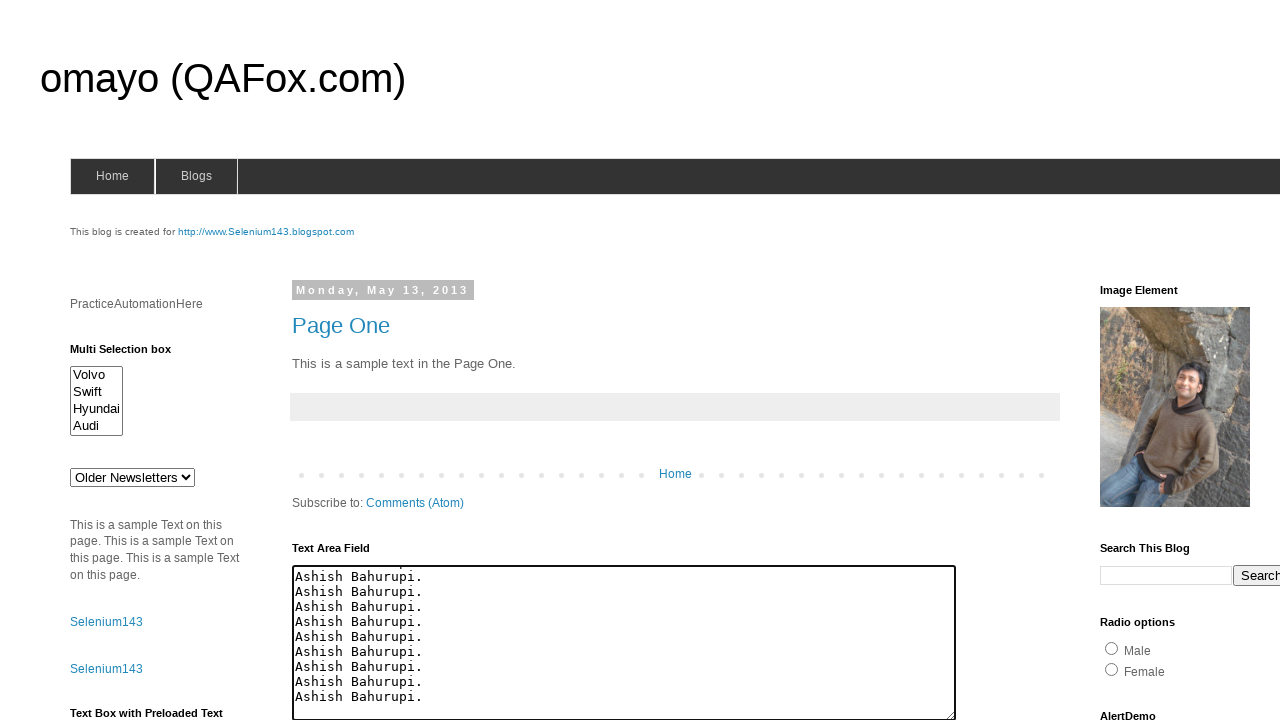

Typed line 82 of 100 into textarea on #ta1
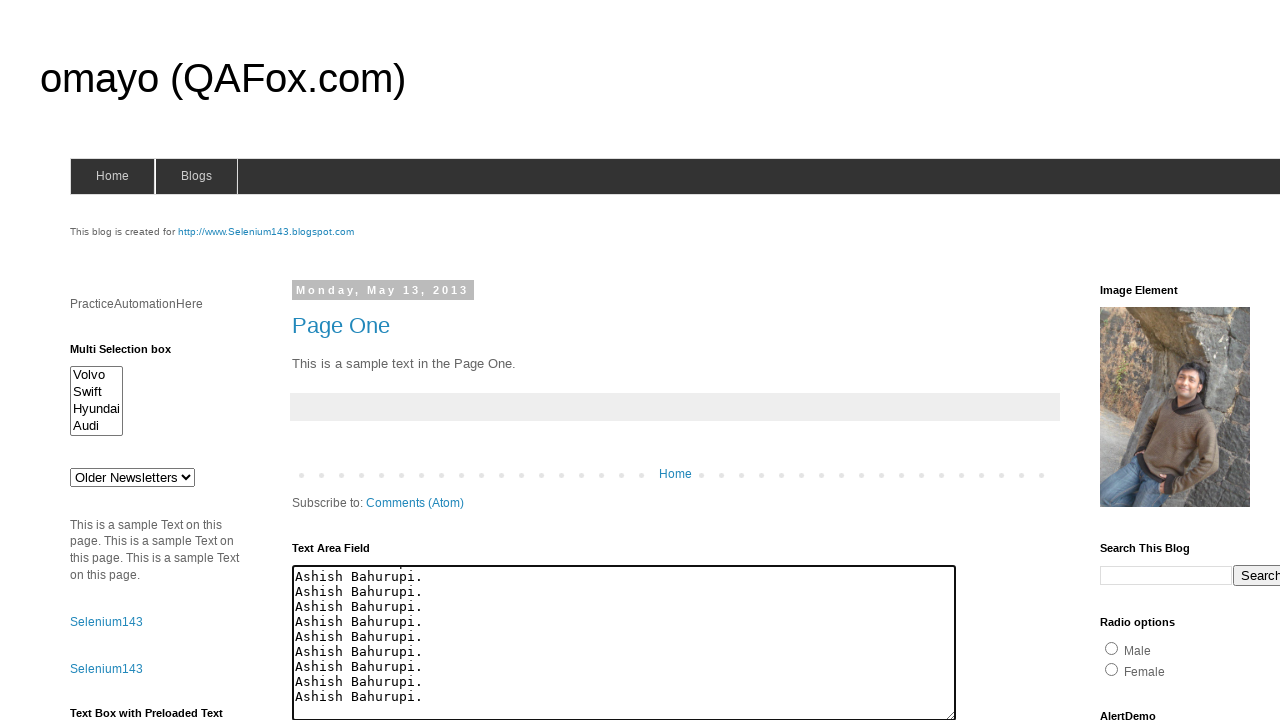

Typed line 83 of 100 into textarea on #ta1
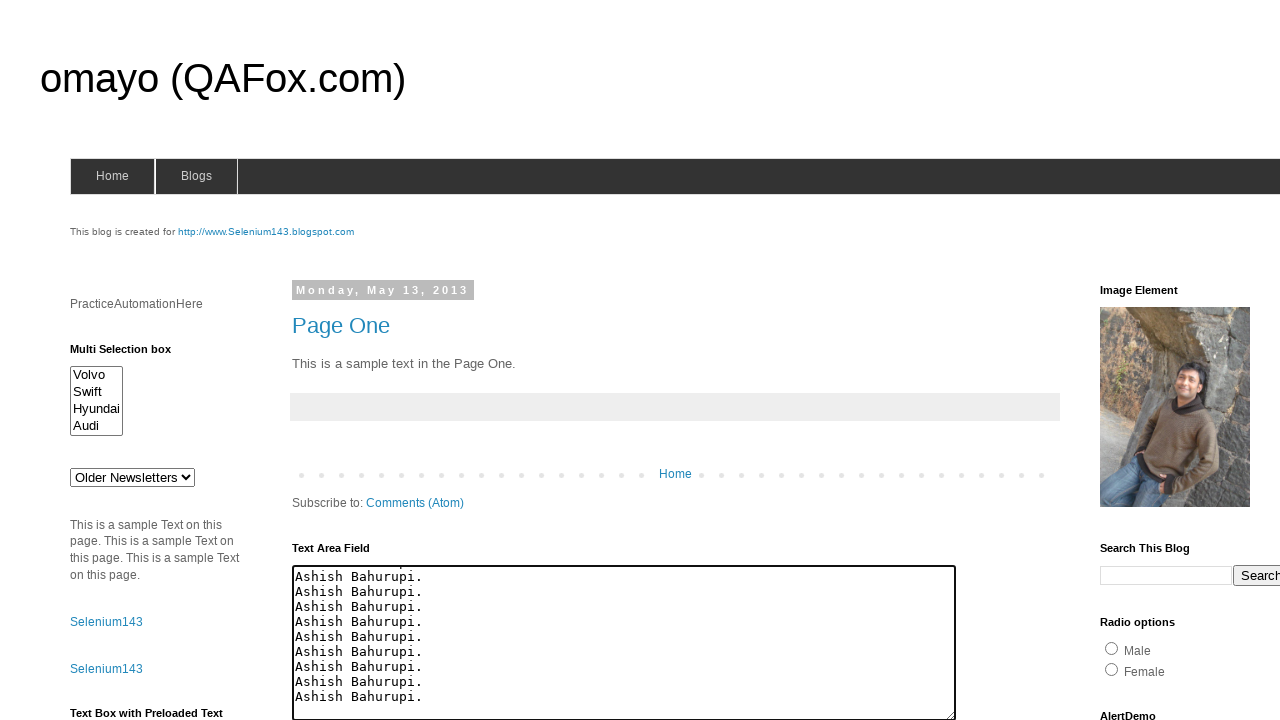

Typed line 84 of 100 into textarea on #ta1
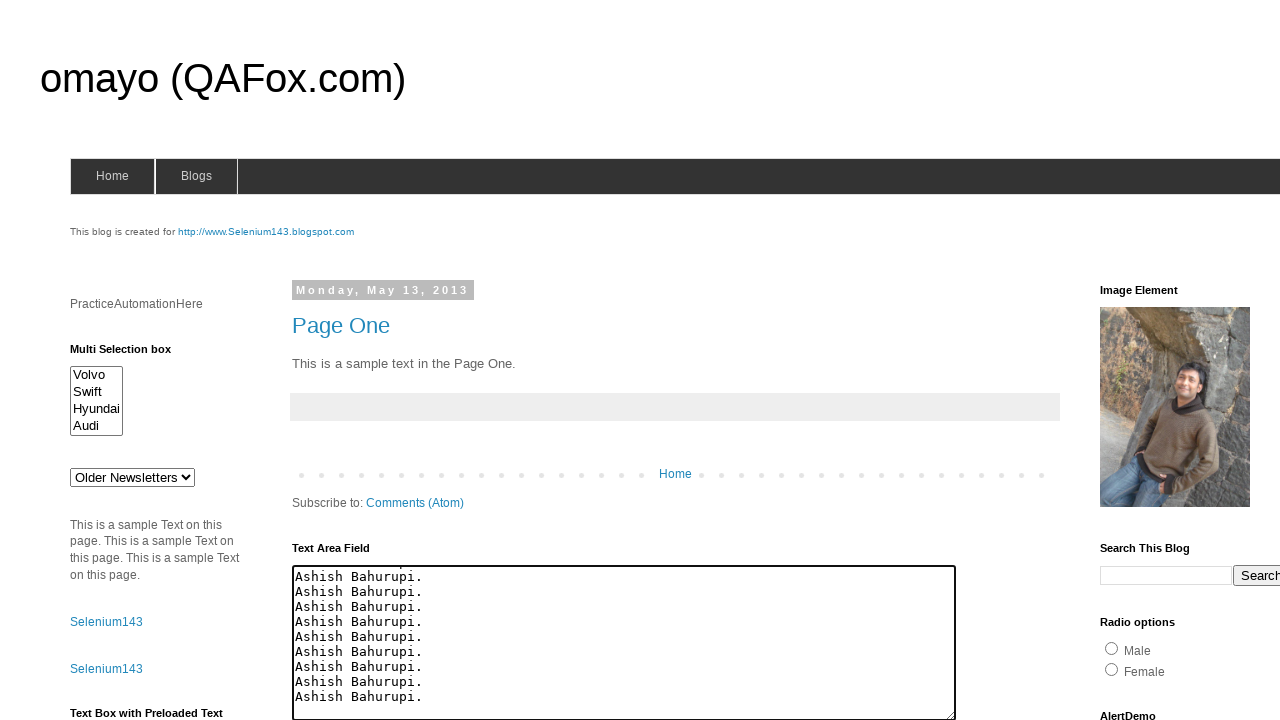

Typed line 85 of 100 into textarea on #ta1
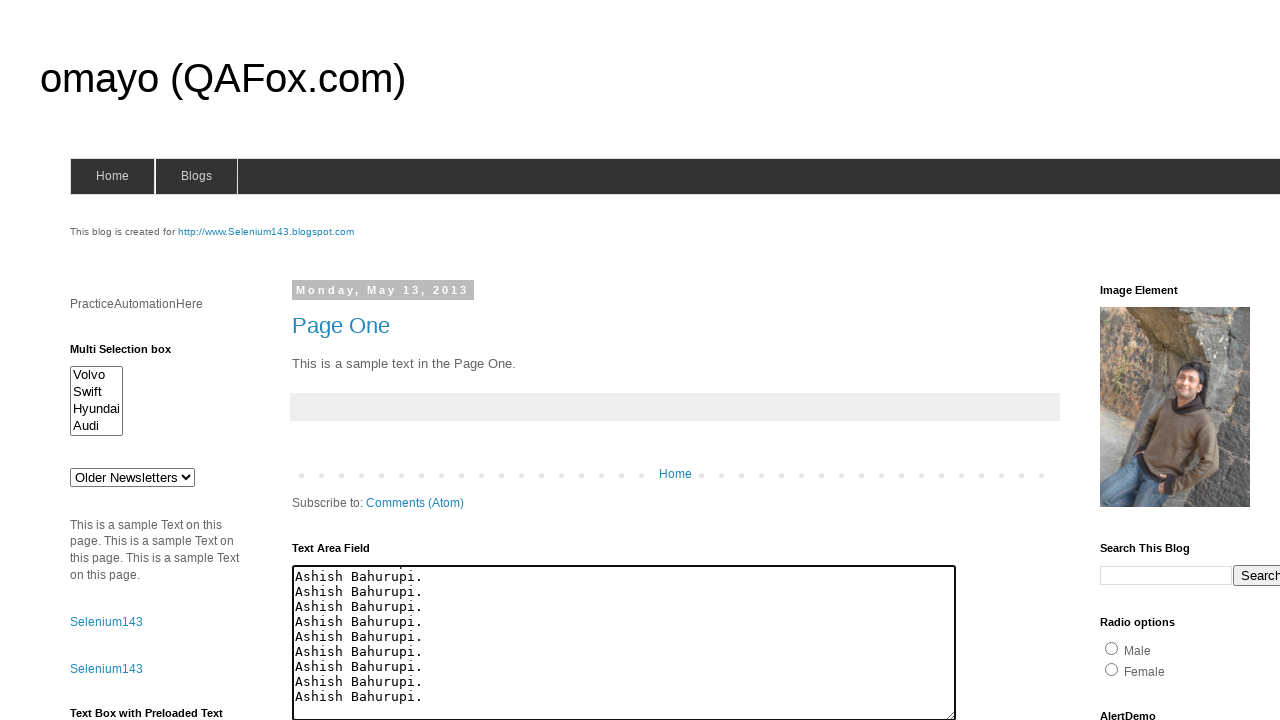

Typed line 86 of 100 into textarea on #ta1
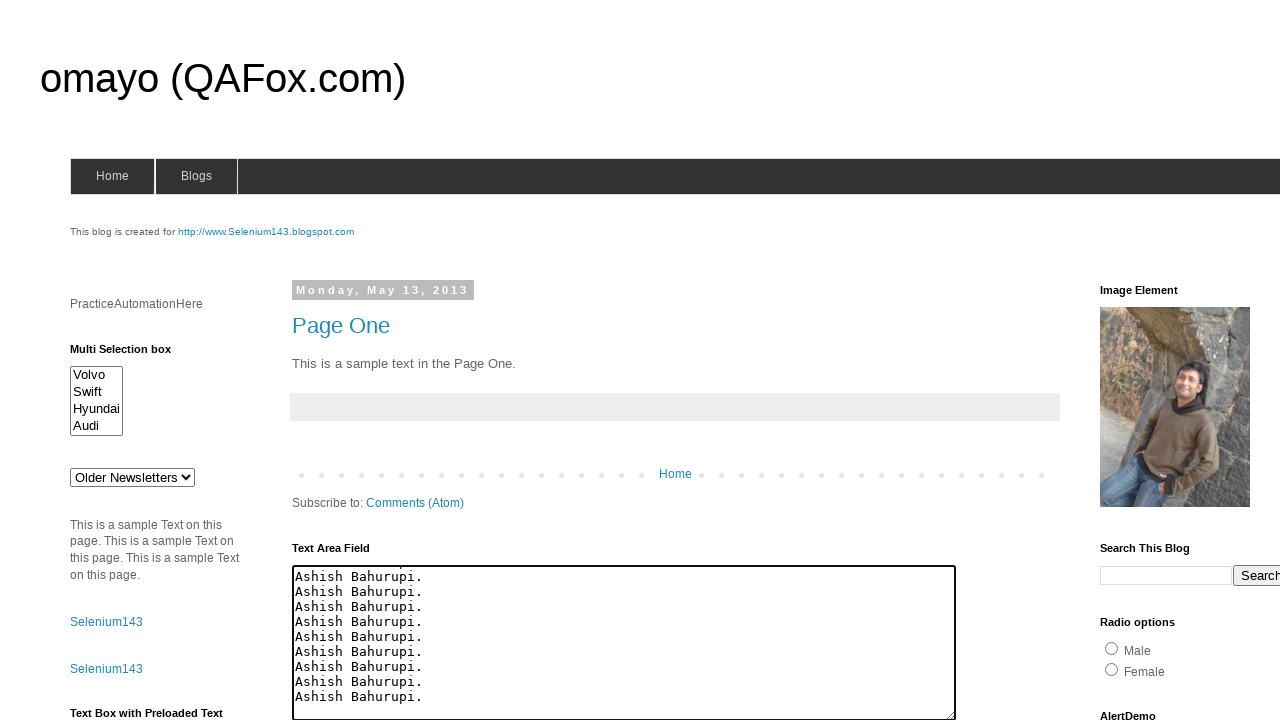

Typed line 87 of 100 into textarea on #ta1
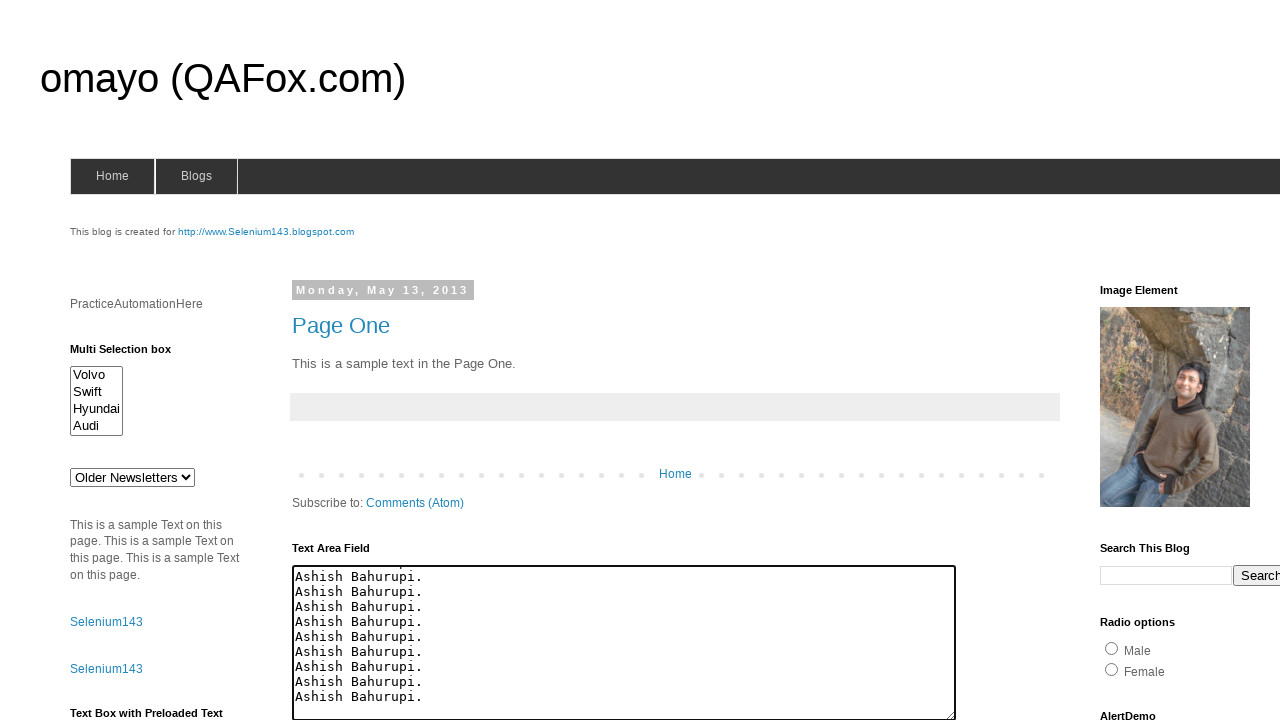

Typed line 88 of 100 into textarea on #ta1
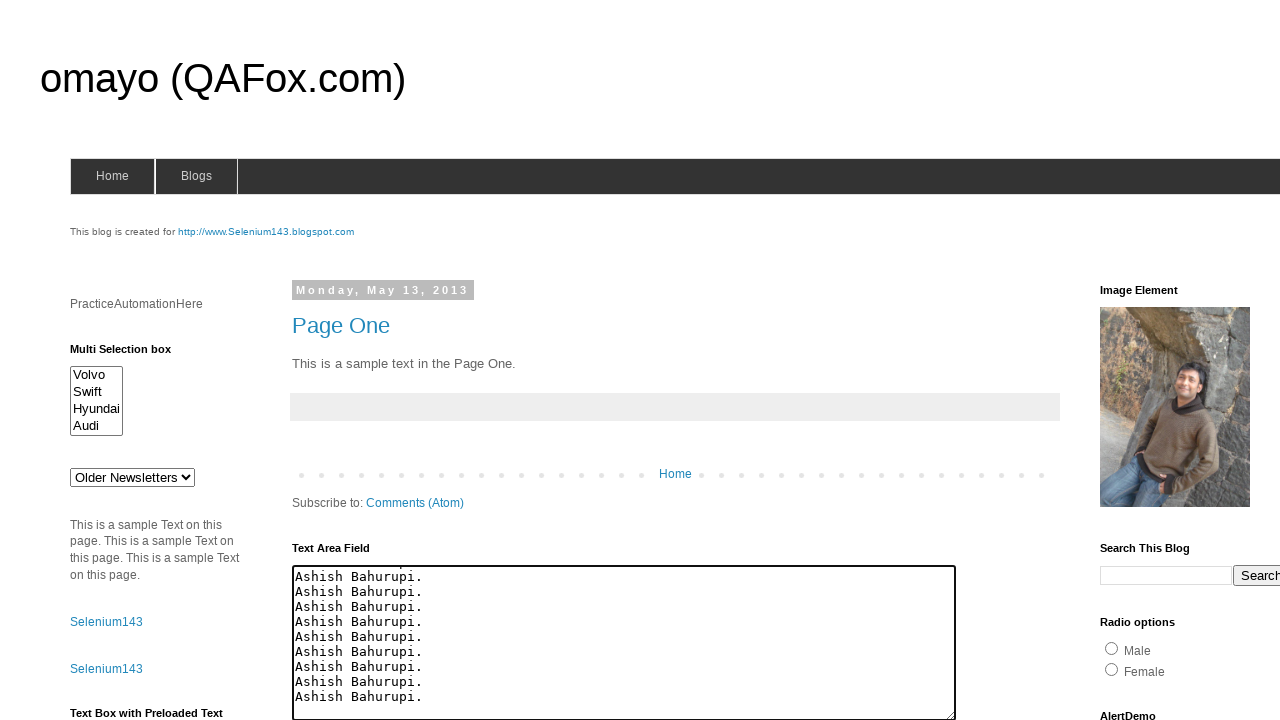

Typed line 89 of 100 into textarea on #ta1
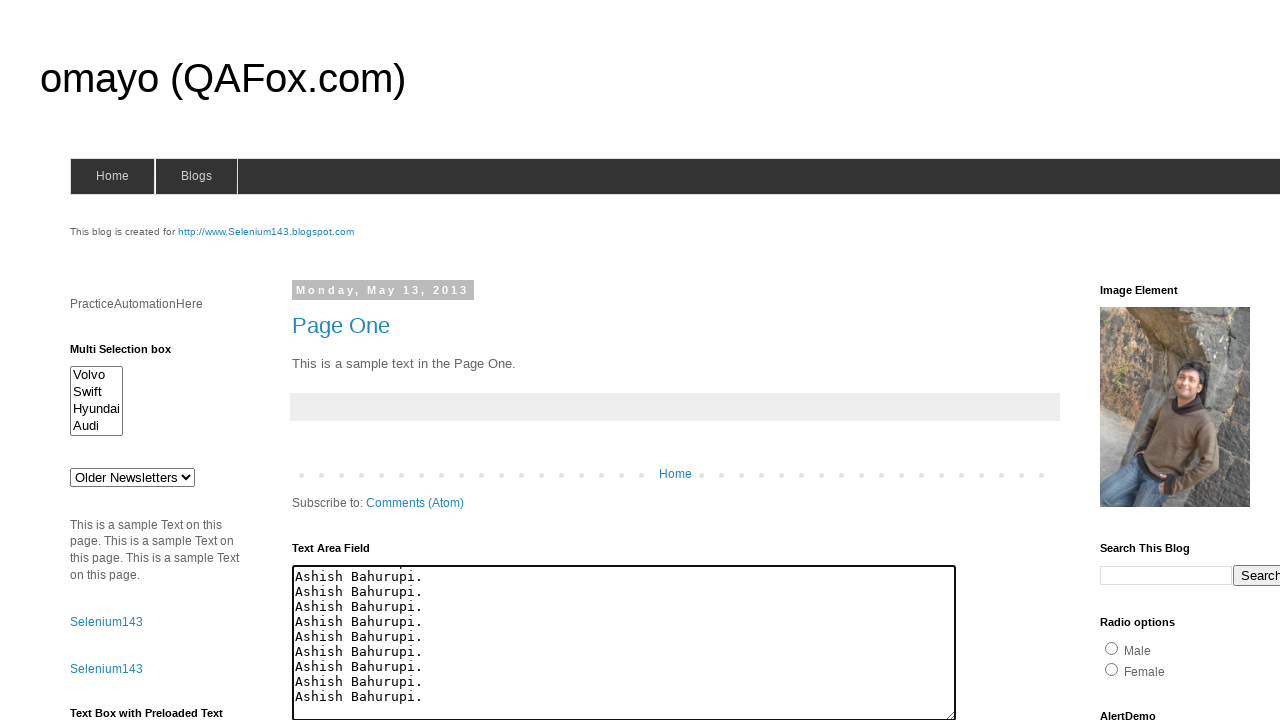

Typed line 90 of 100 into textarea on #ta1
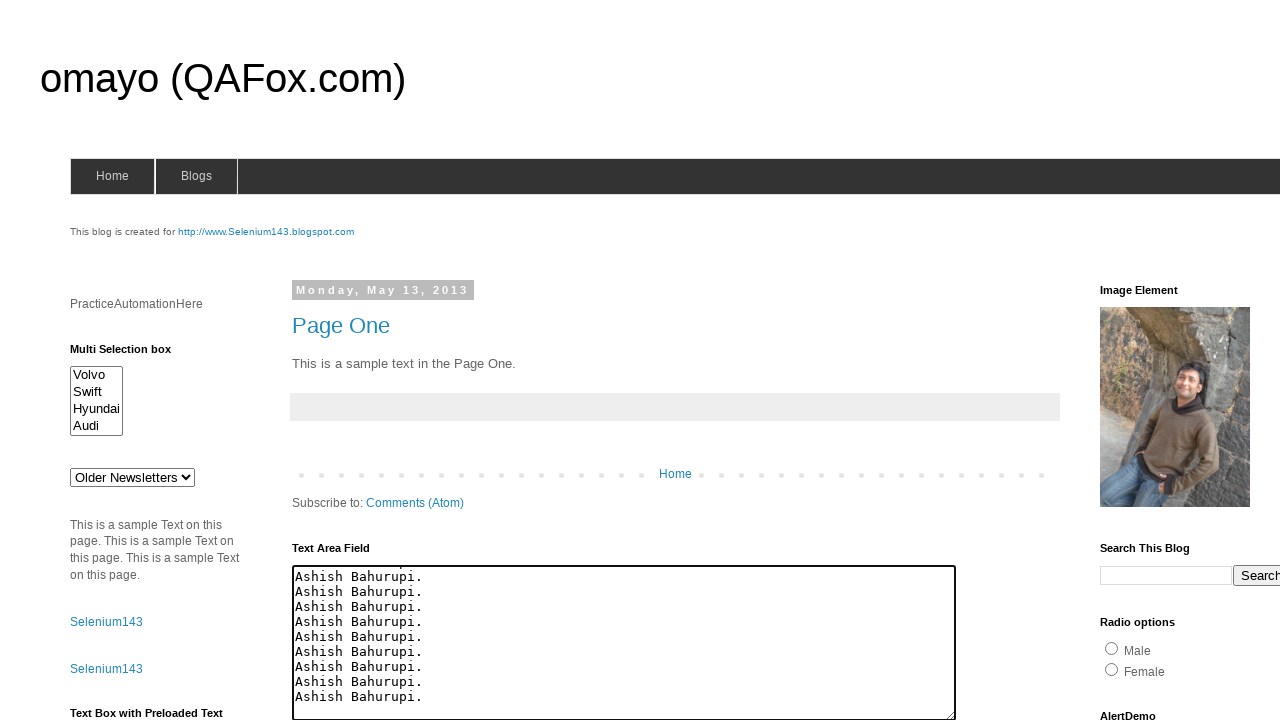

Typed line 91 of 100 into textarea on #ta1
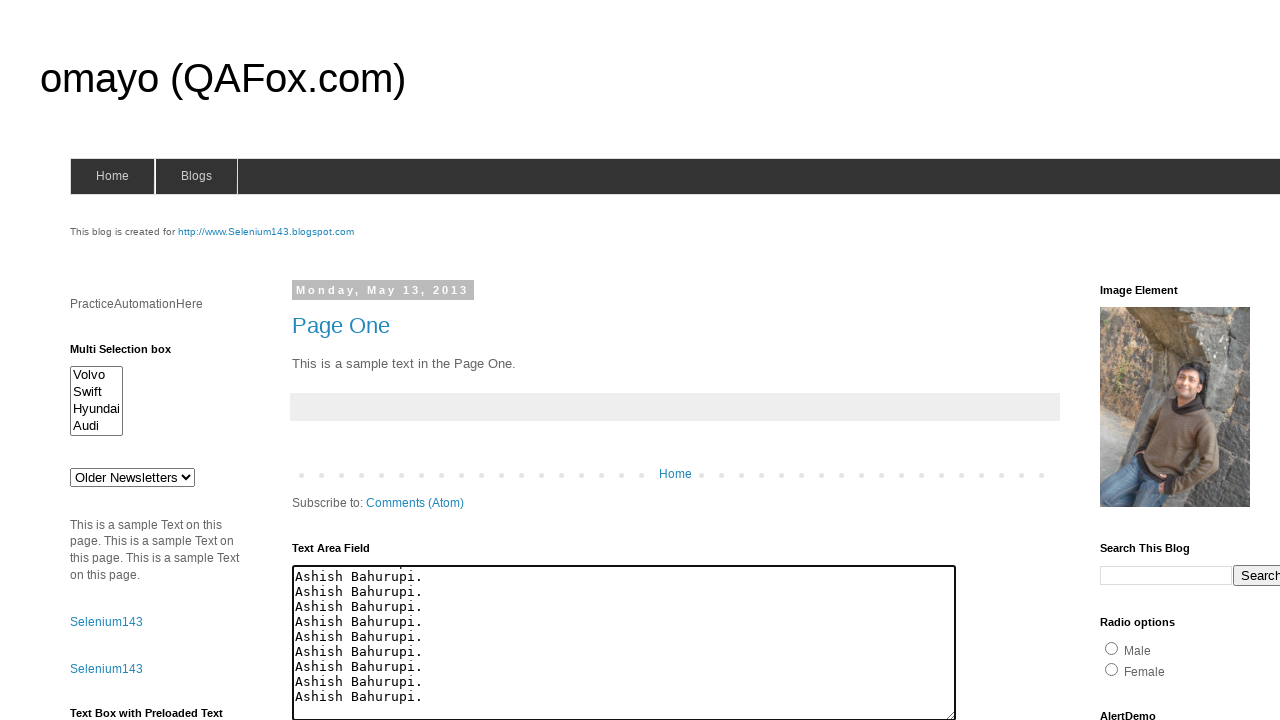

Typed line 92 of 100 into textarea on #ta1
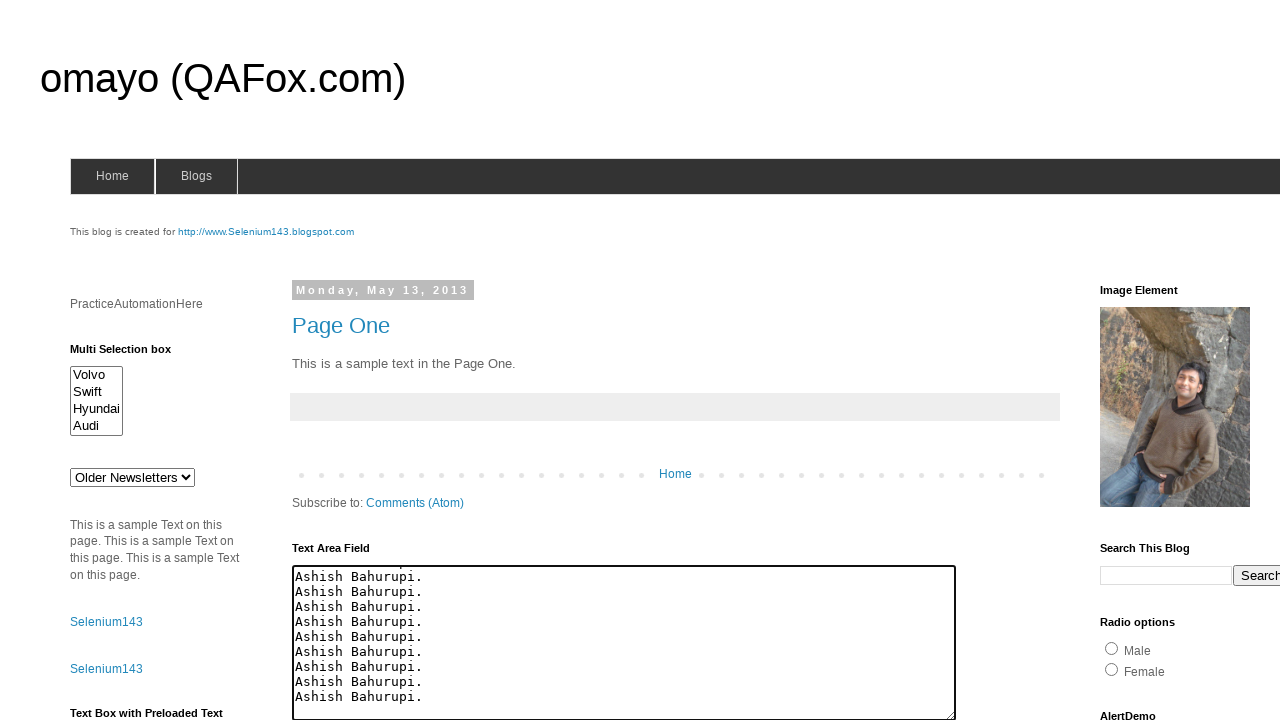

Typed line 93 of 100 into textarea on #ta1
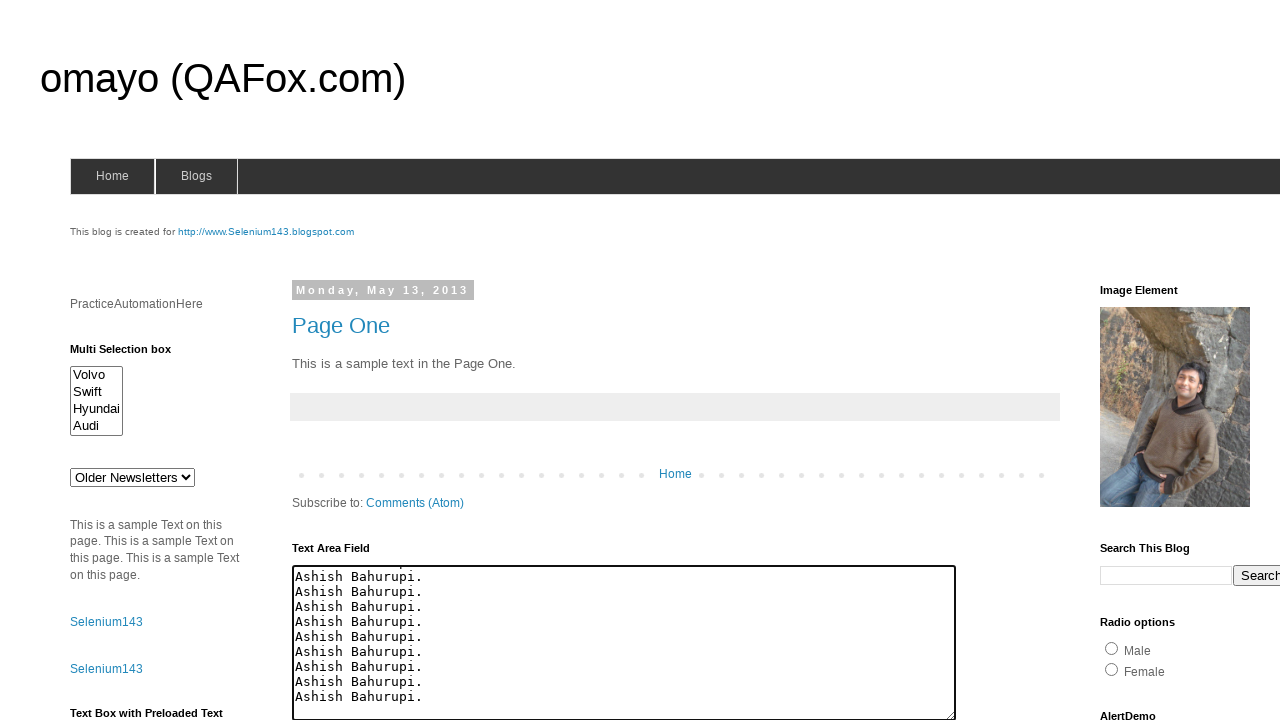

Typed line 94 of 100 into textarea on #ta1
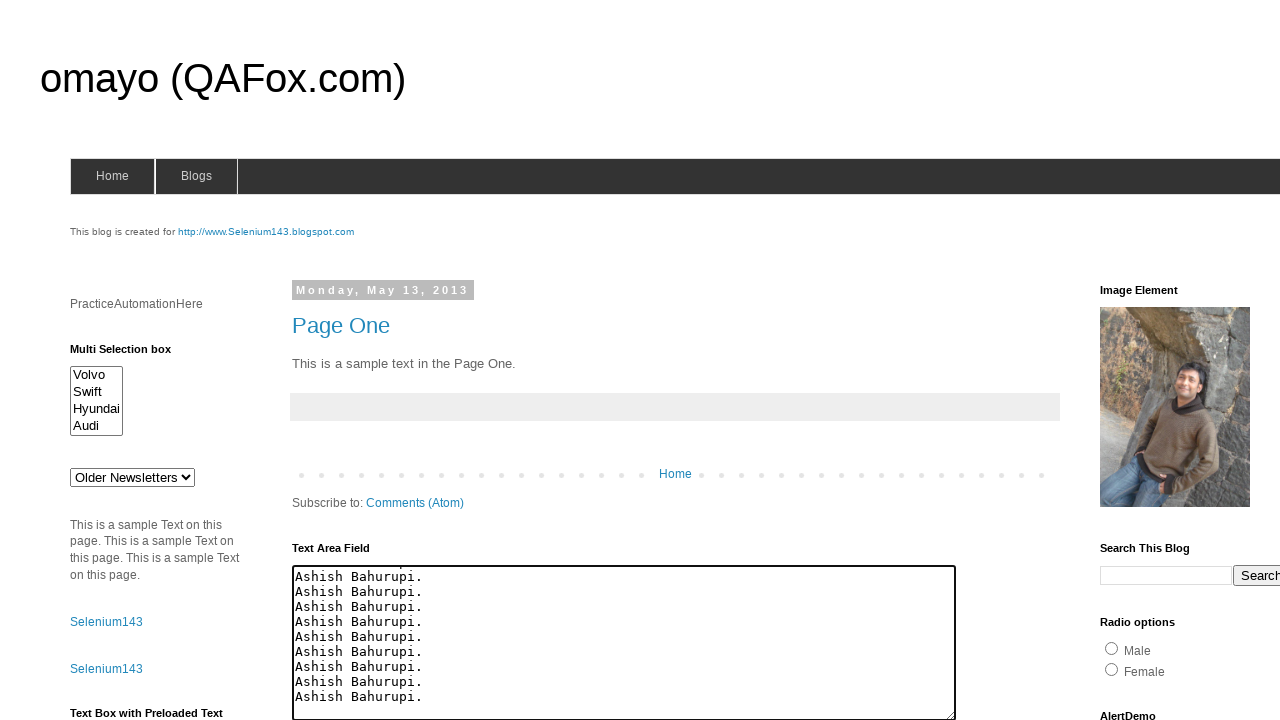

Typed line 95 of 100 into textarea on #ta1
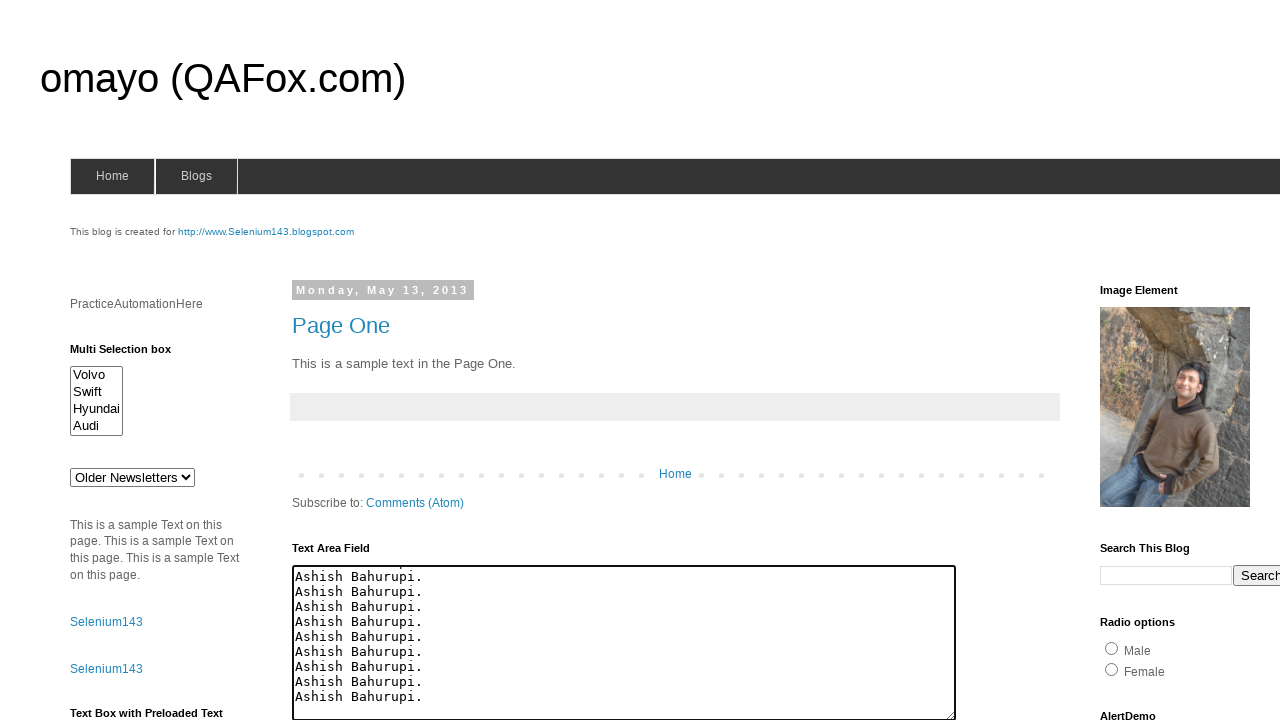

Typed line 96 of 100 into textarea on #ta1
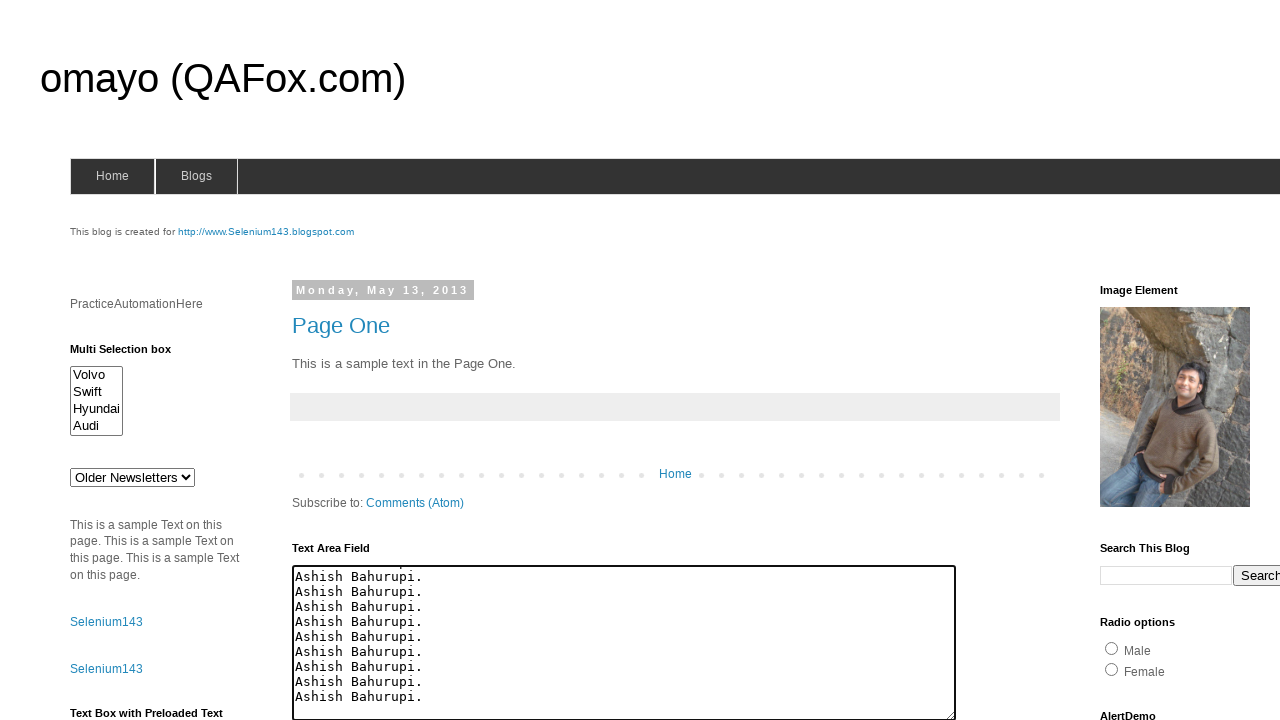

Typed line 97 of 100 into textarea on #ta1
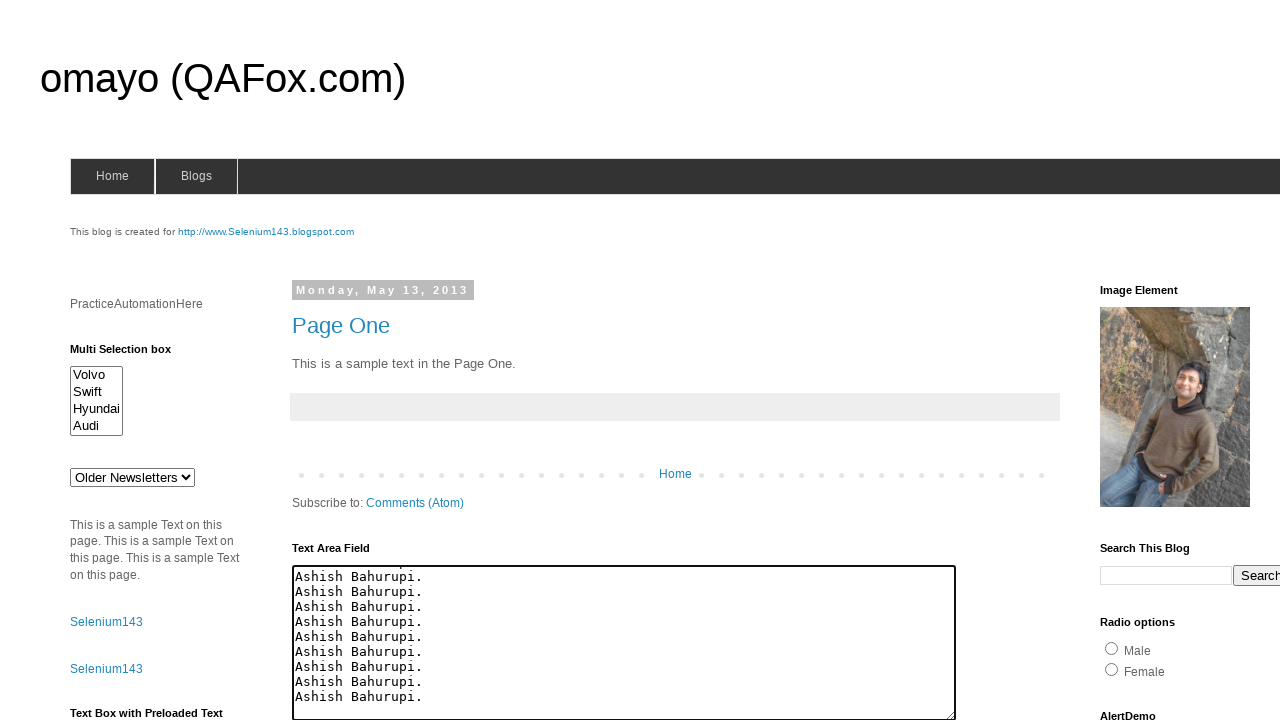

Typed line 98 of 100 into textarea on #ta1
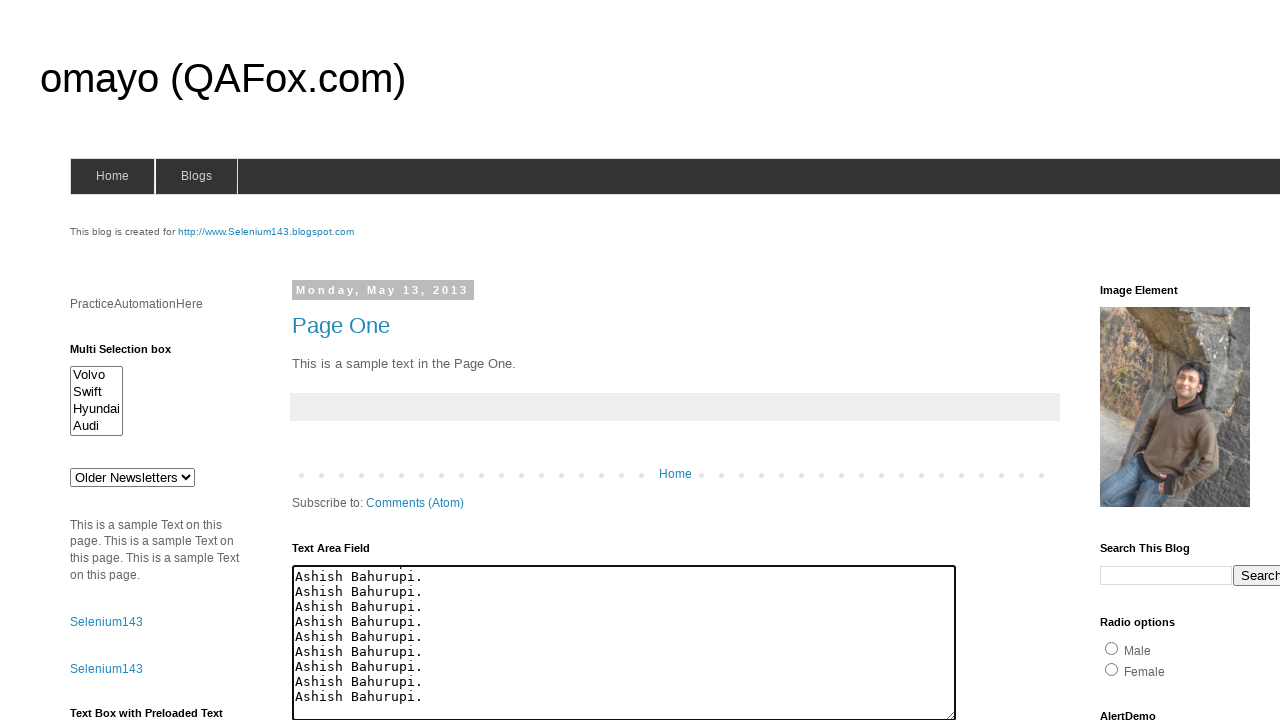

Typed line 99 of 100 into textarea on #ta1
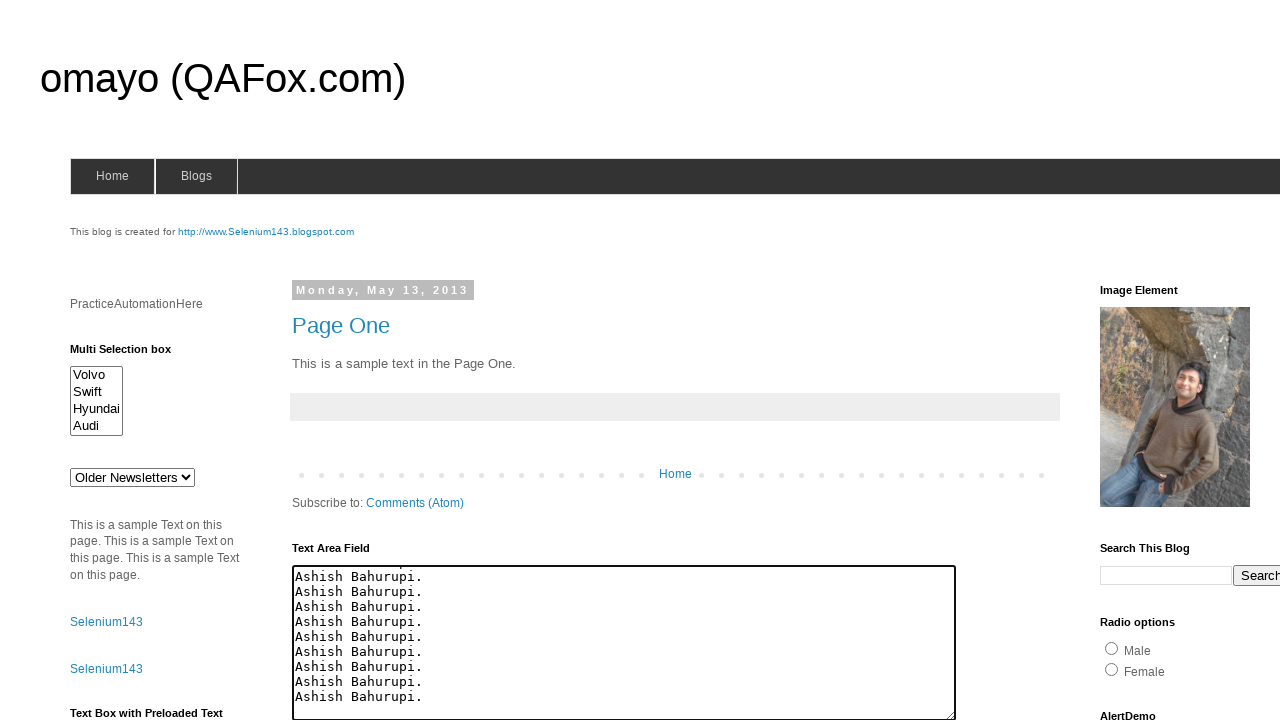

Typed line 100 of 100 into textarea on #ta1
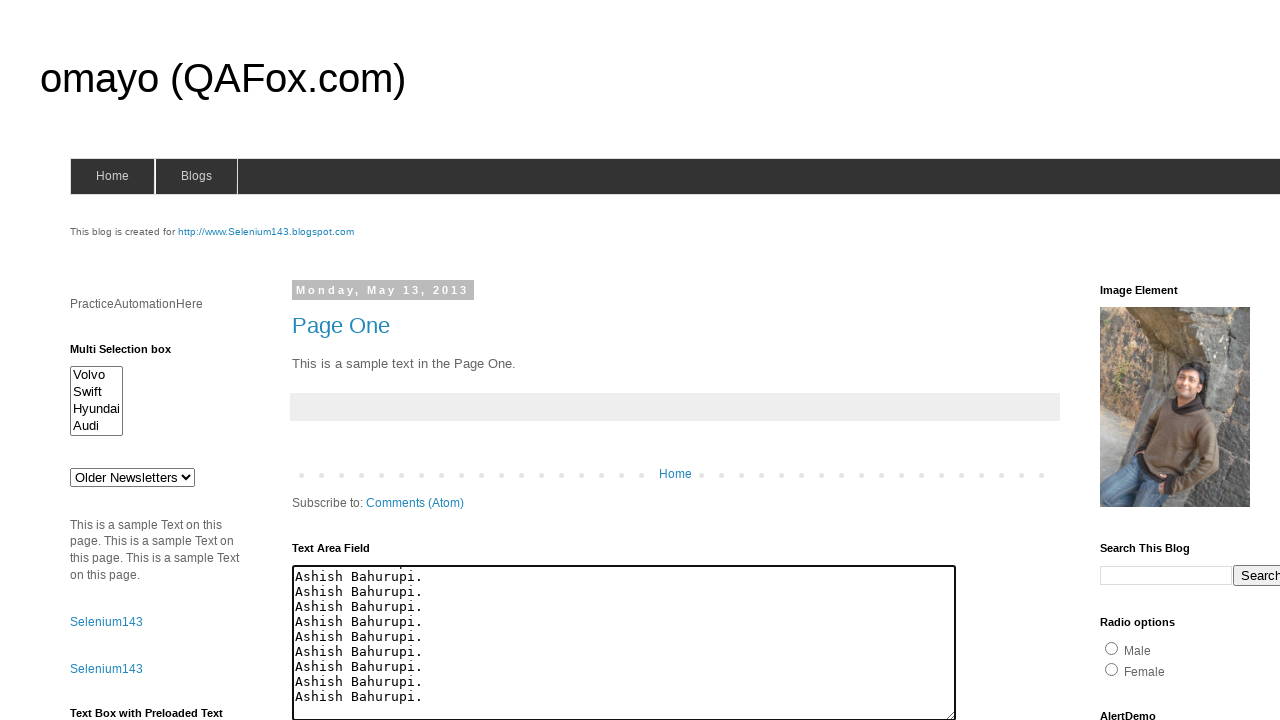

Scrolled textarea to top (scrollTop = 0)
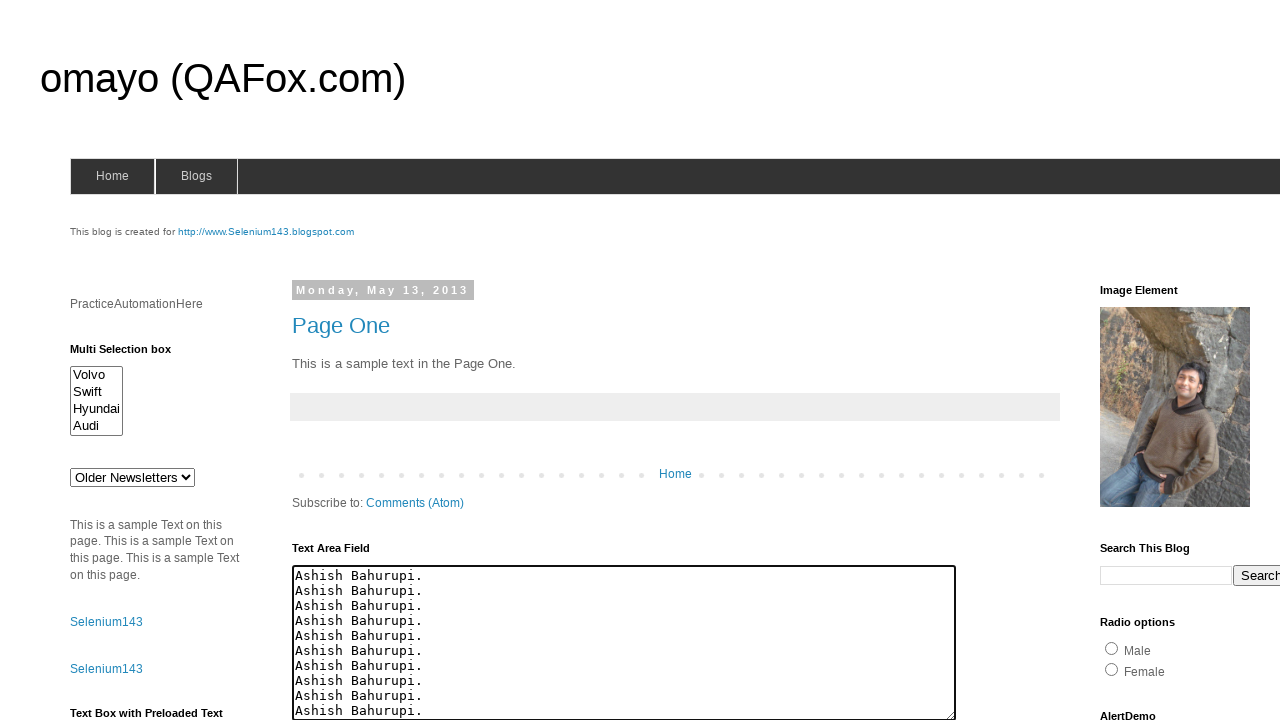

Waited 2 seconds to observe scroll behavior
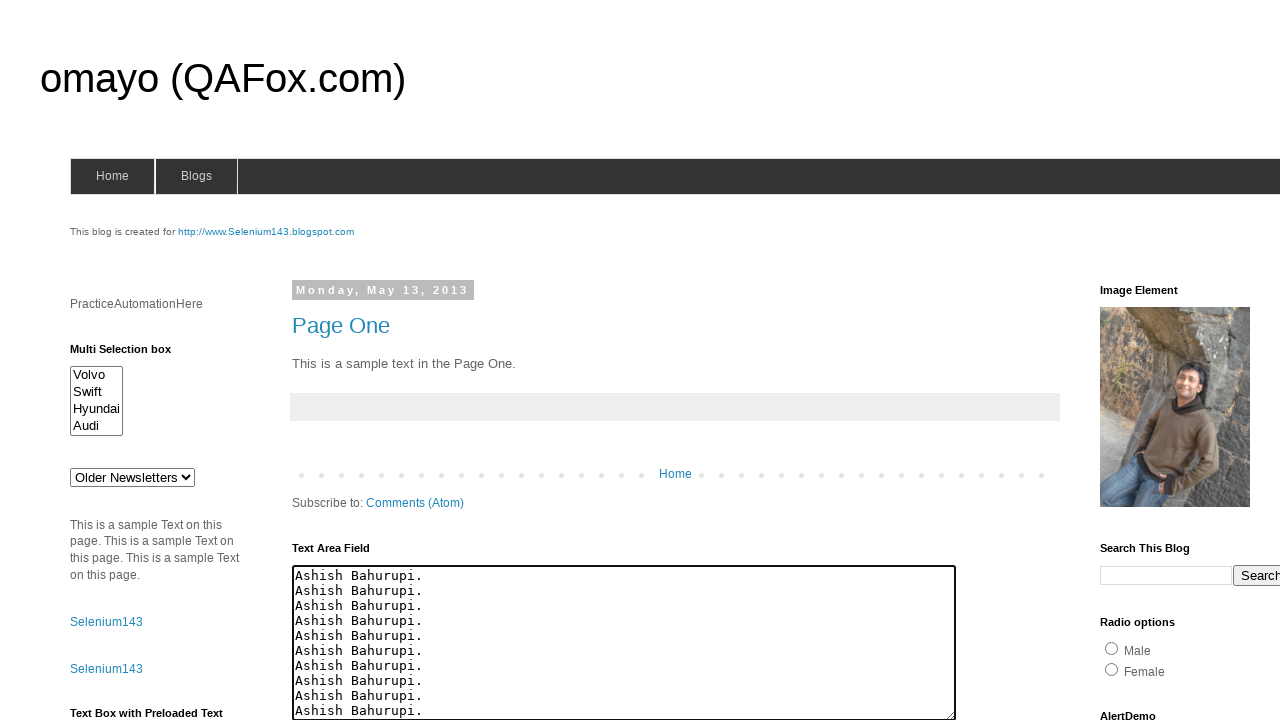

Scrolled textarea to bottom (scrollTop = scrollHeight)
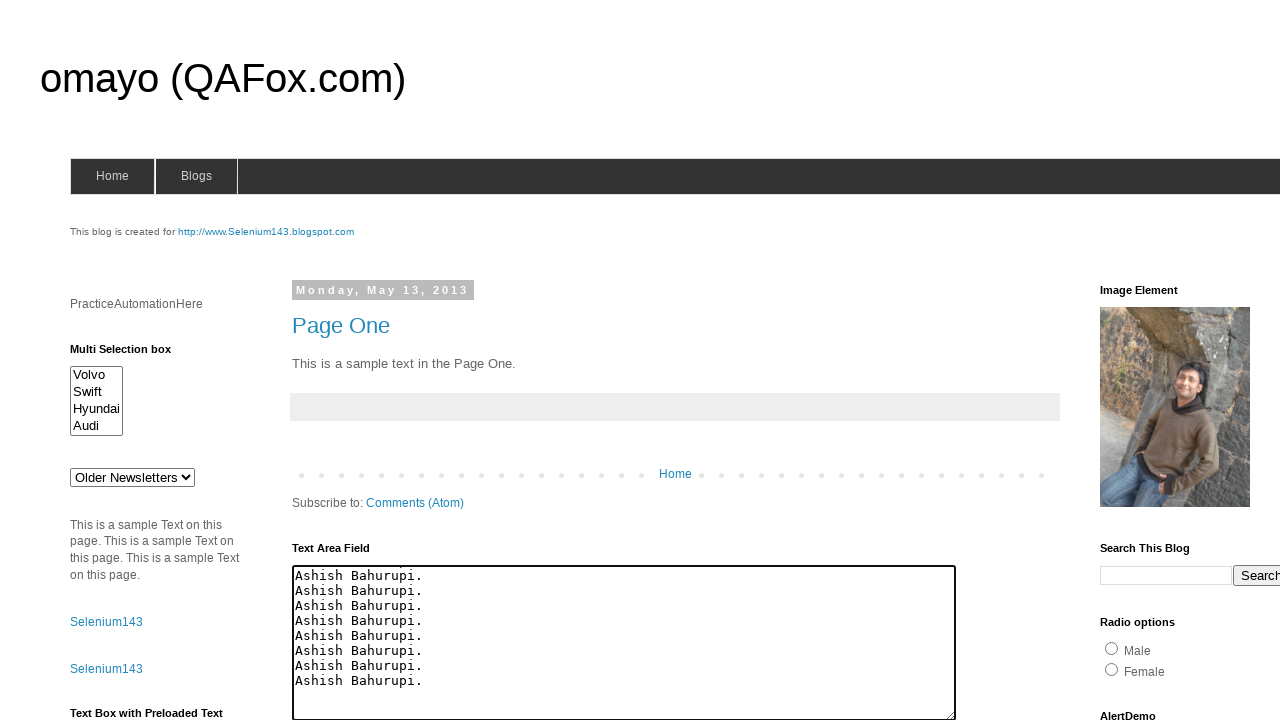

Scrolled textarea to specific position (scrollTop = 900px)
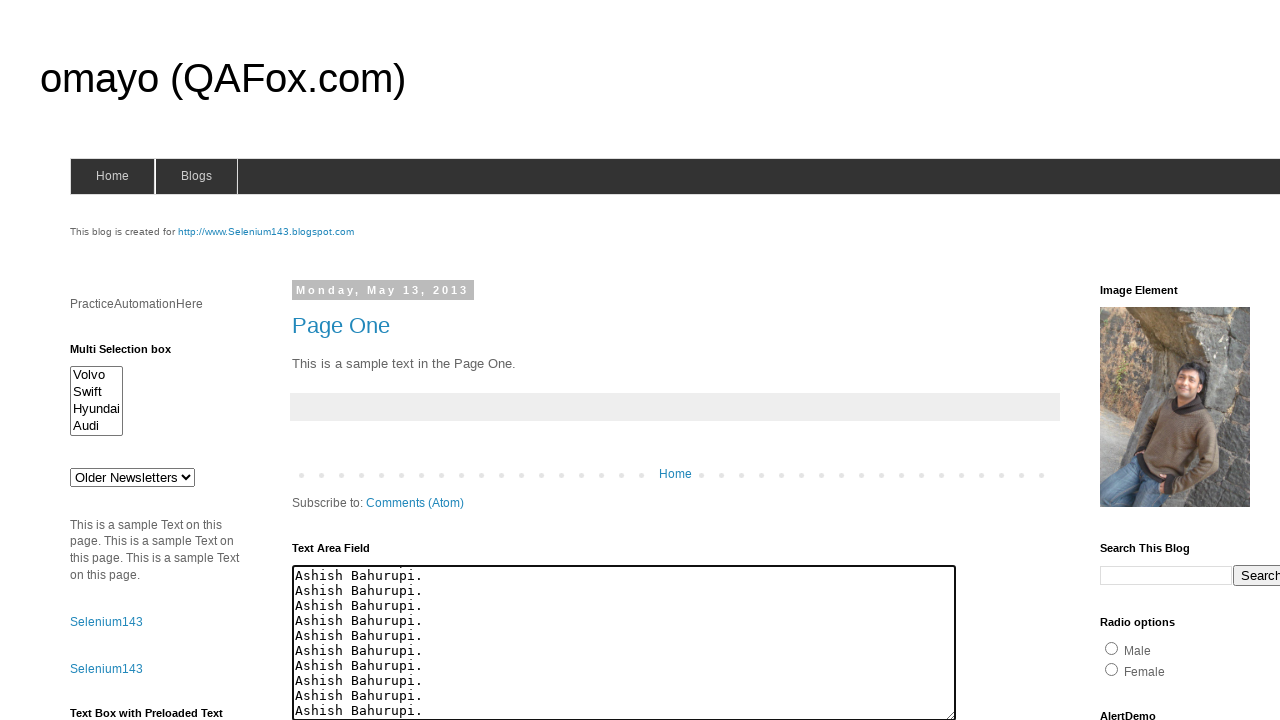

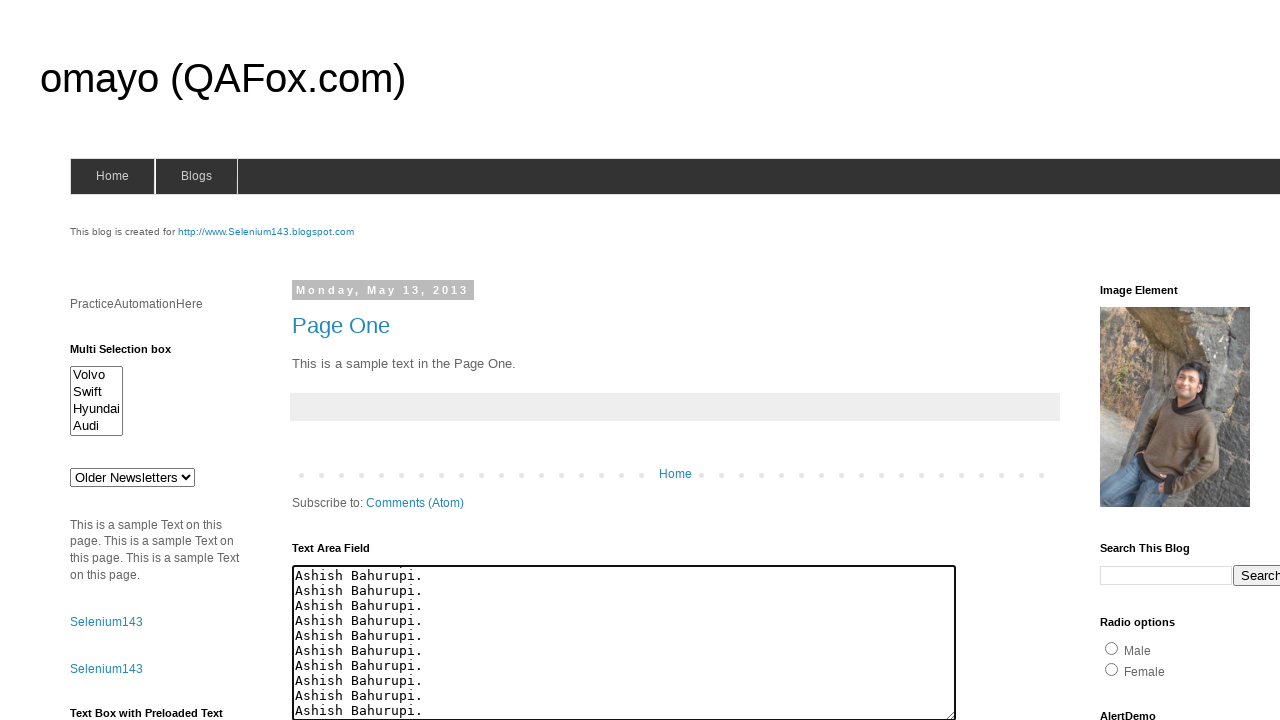